Tests selecting all checkboxes on a form, then refreshes the page and selects only the "Heart Attack" checkbox while verifying all other checkboxes remain unselected

Starting URL: https://automationfc.github.io/multiple-fields/

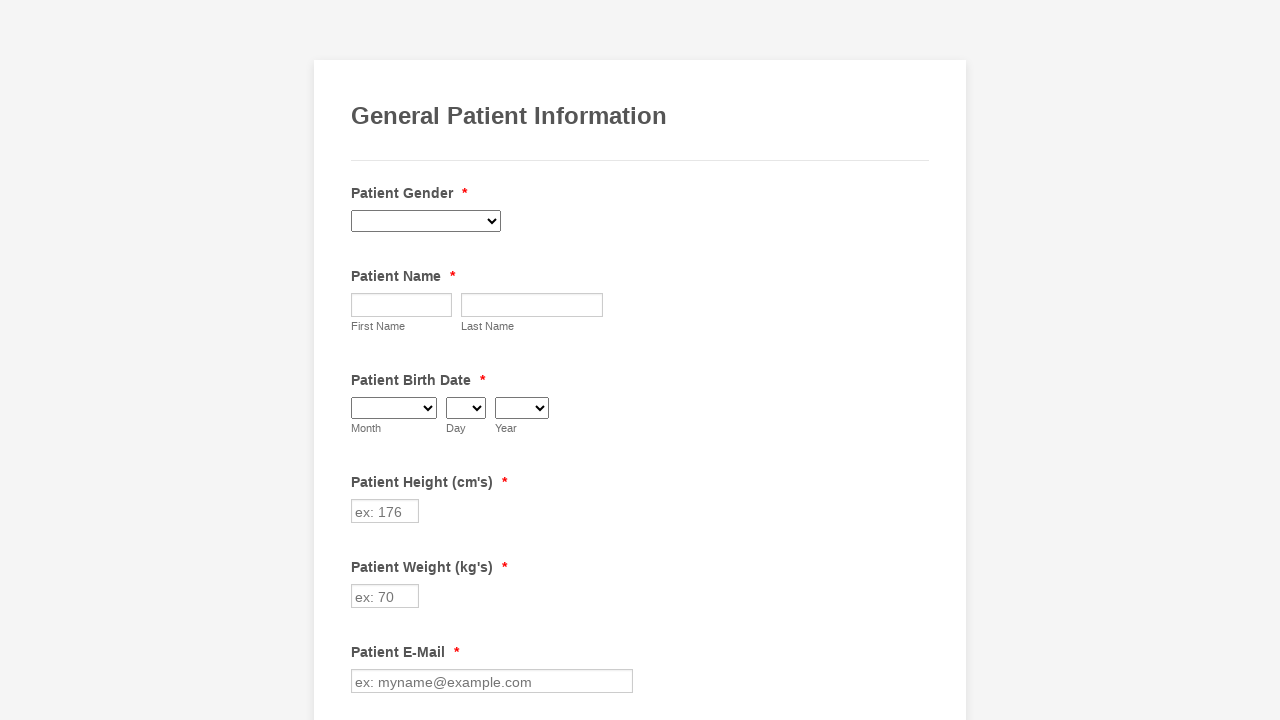

Located all checkboxes on the form
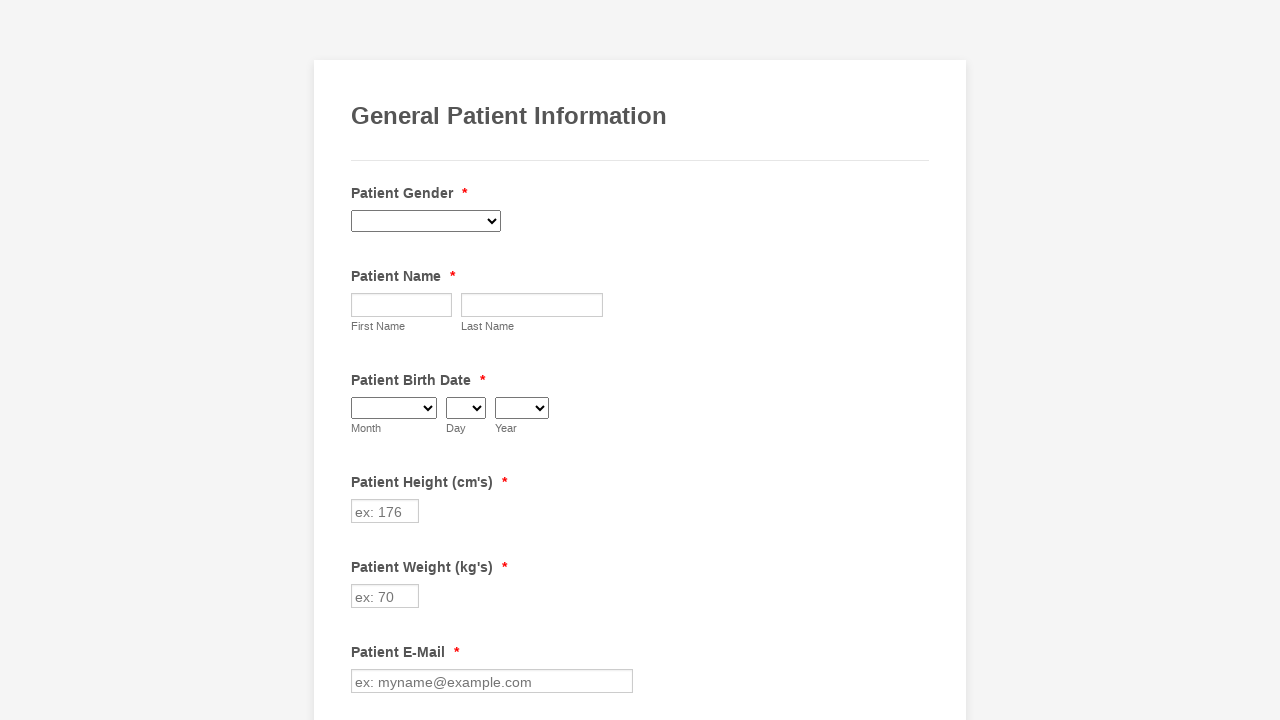

Clicked unselected checkbox at index 0 at (362, 360) on div.form-single-column input[type='checkbox'] >> nth=0
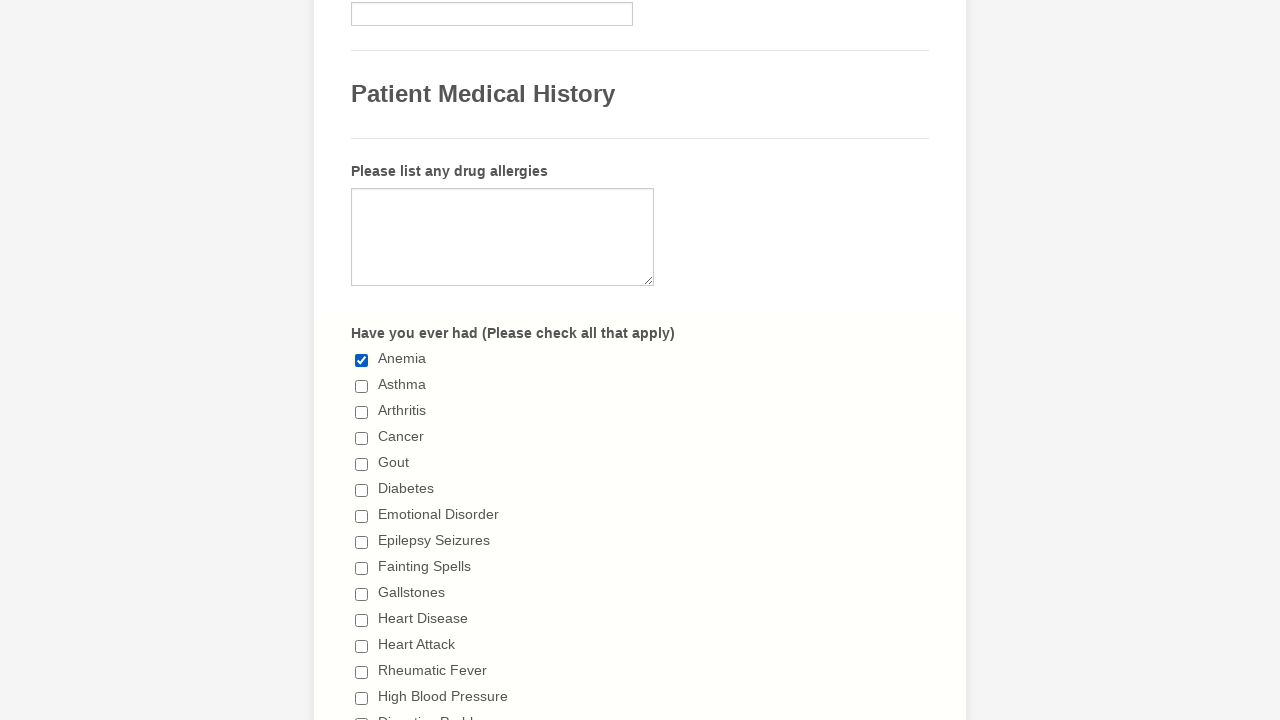

Clicked unselected checkbox at index 1 at (362, 386) on div.form-single-column input[type='checkbox'] >> nth=1
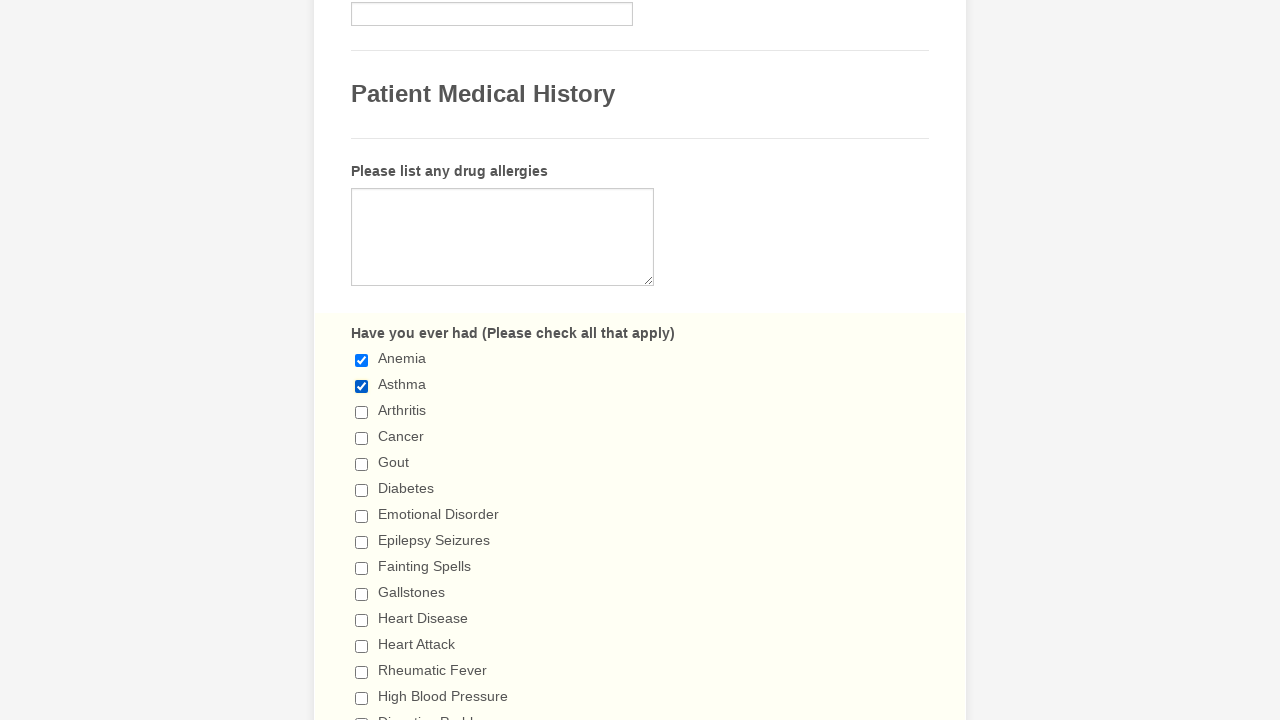

Clicked unselected checkbox at index 2 at (362, 412) on div.form-single-column input[type='checkbox'] >> nth=2
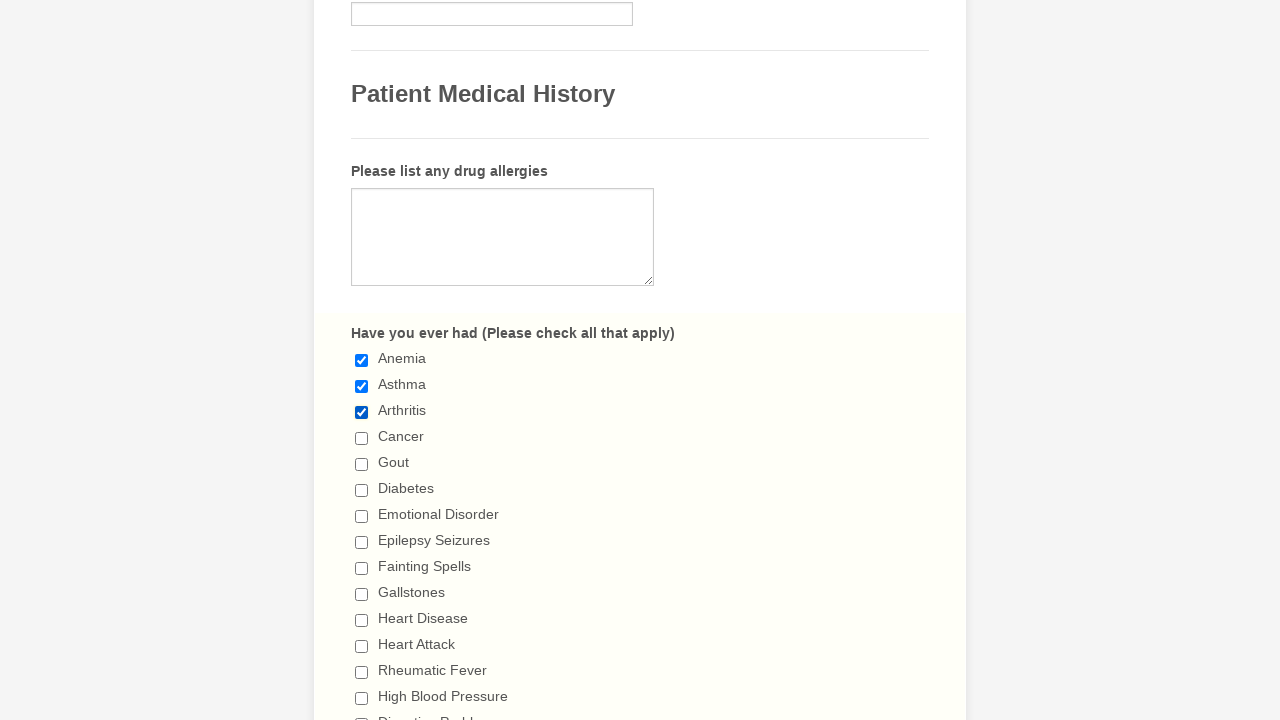

Clicked unselected checkbox at index 3 at (362, 438) on div.form-single-column input[type='checkbox'] >> nth=3
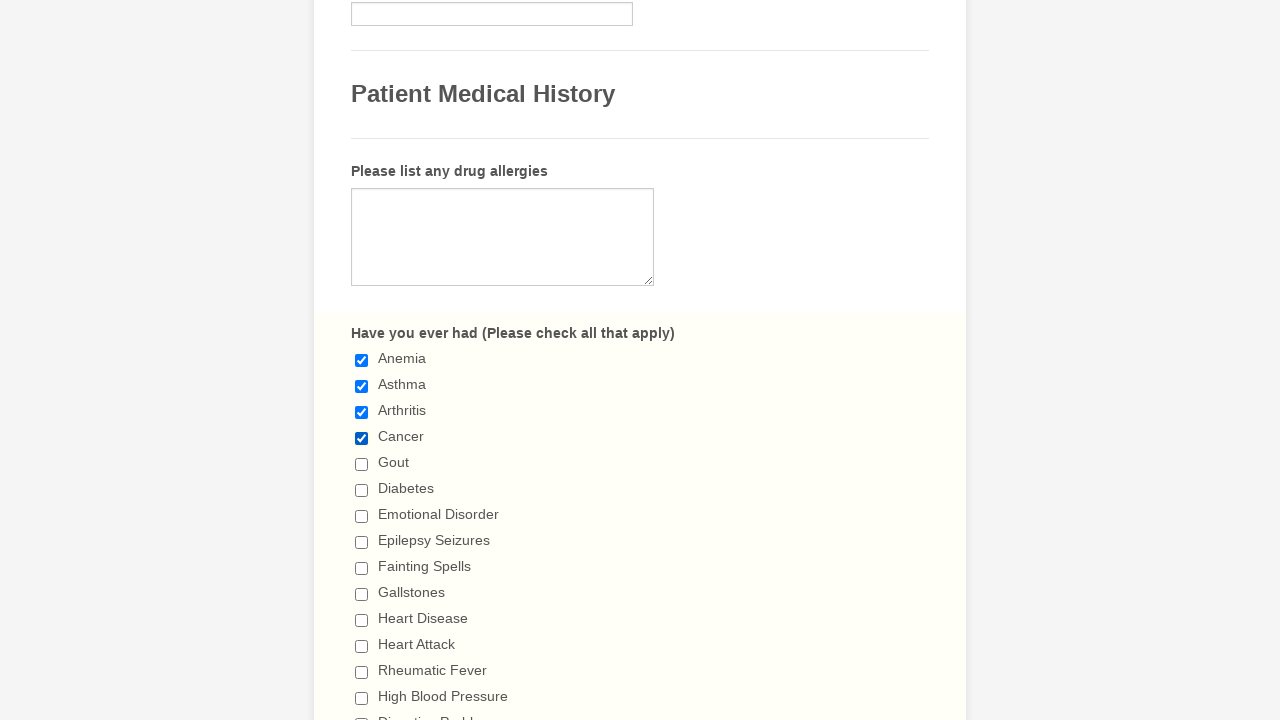

Clicked unselected checkbox at index 4 at (362, 464) on div.form-single-column input[type='checkbox'] >> nth=4
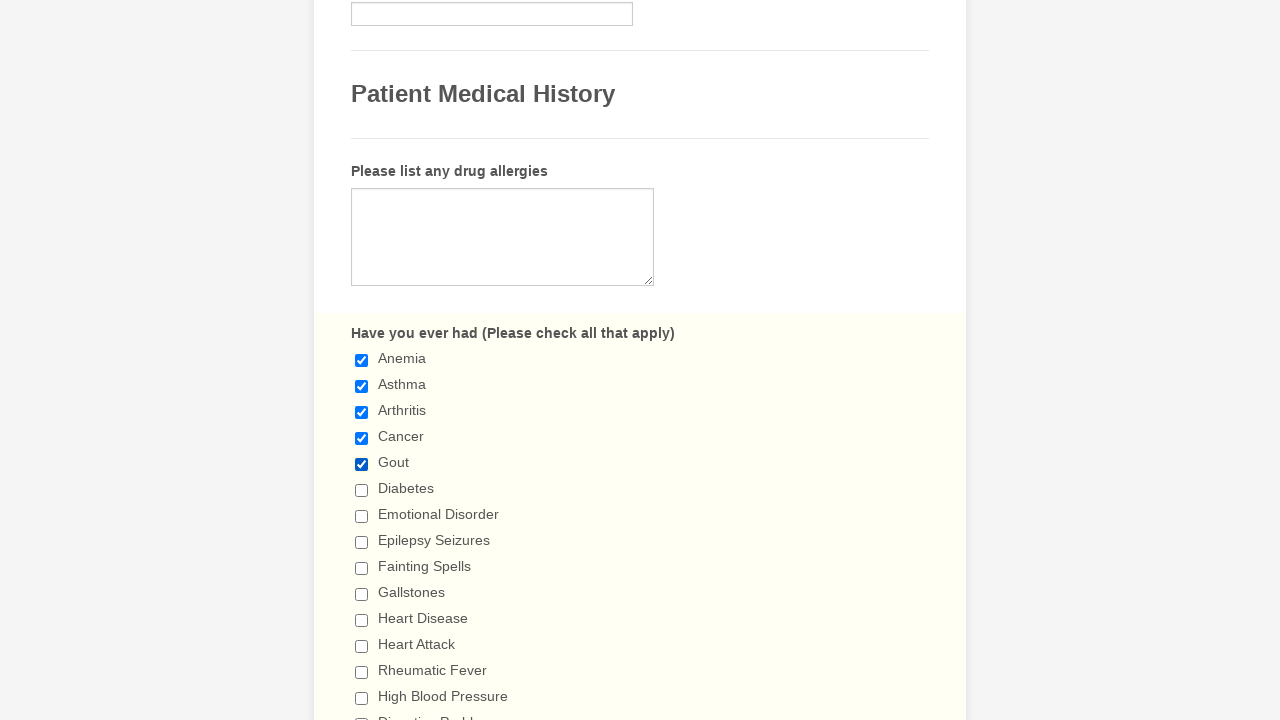

Clicked unselected checkbox at index 5 at (362, 490) on div.form-single-column input[type='checkbox'] >> nth=5
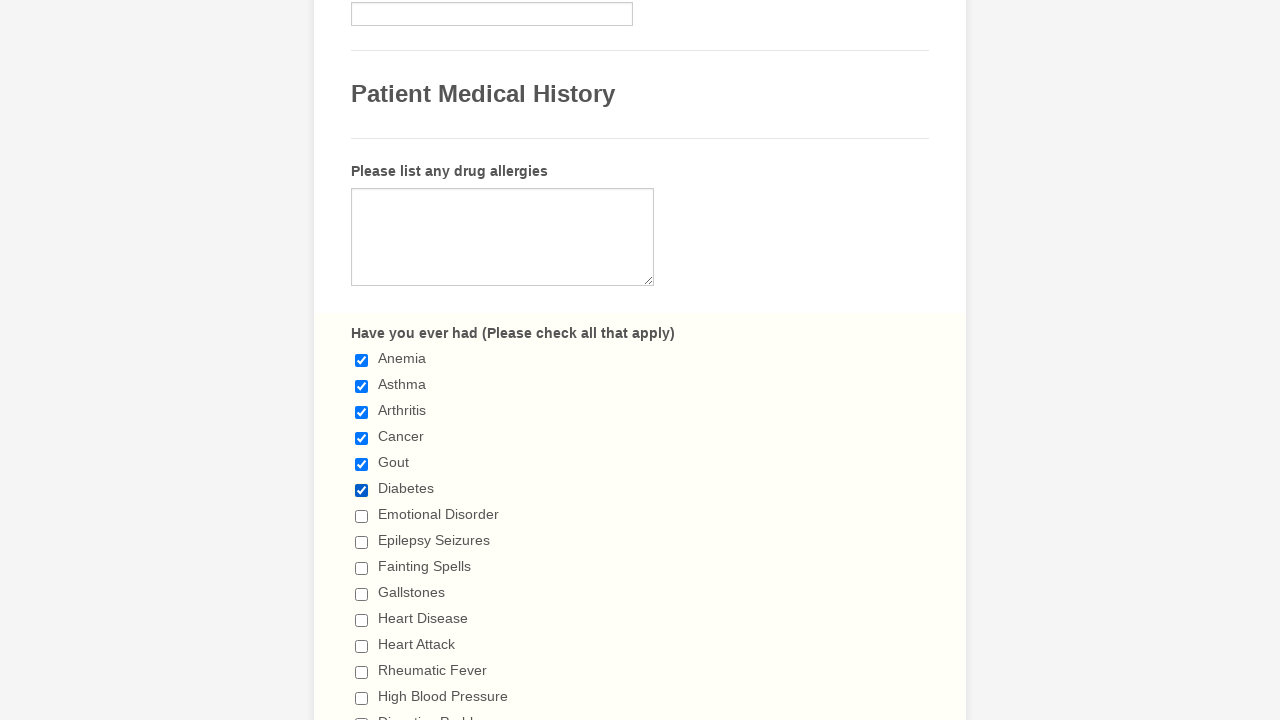

Clicked unselected checkbox at index 6 at (362, 516) on div.form-single-column input[type='checkbox'] >> nth=6
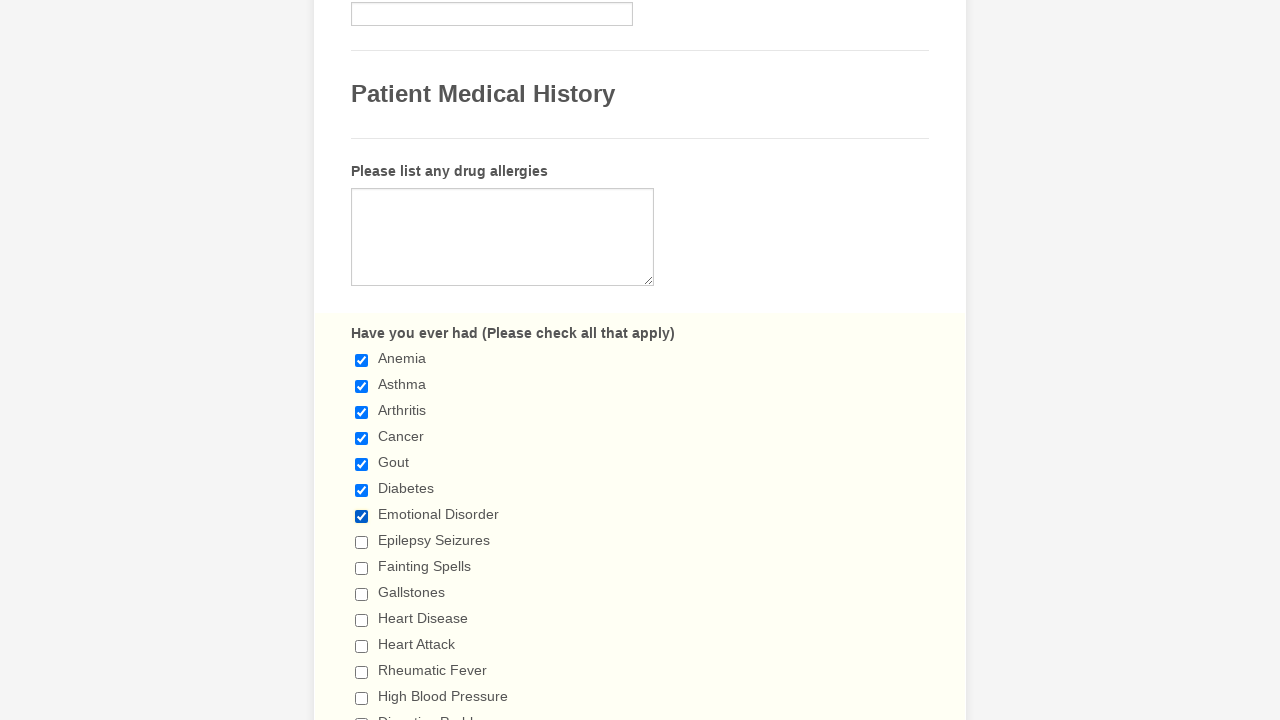

Clicked unselected checkbox at index 7 at (362, 542) on div.form-single-column input[type='checkbox'] >> nth=7
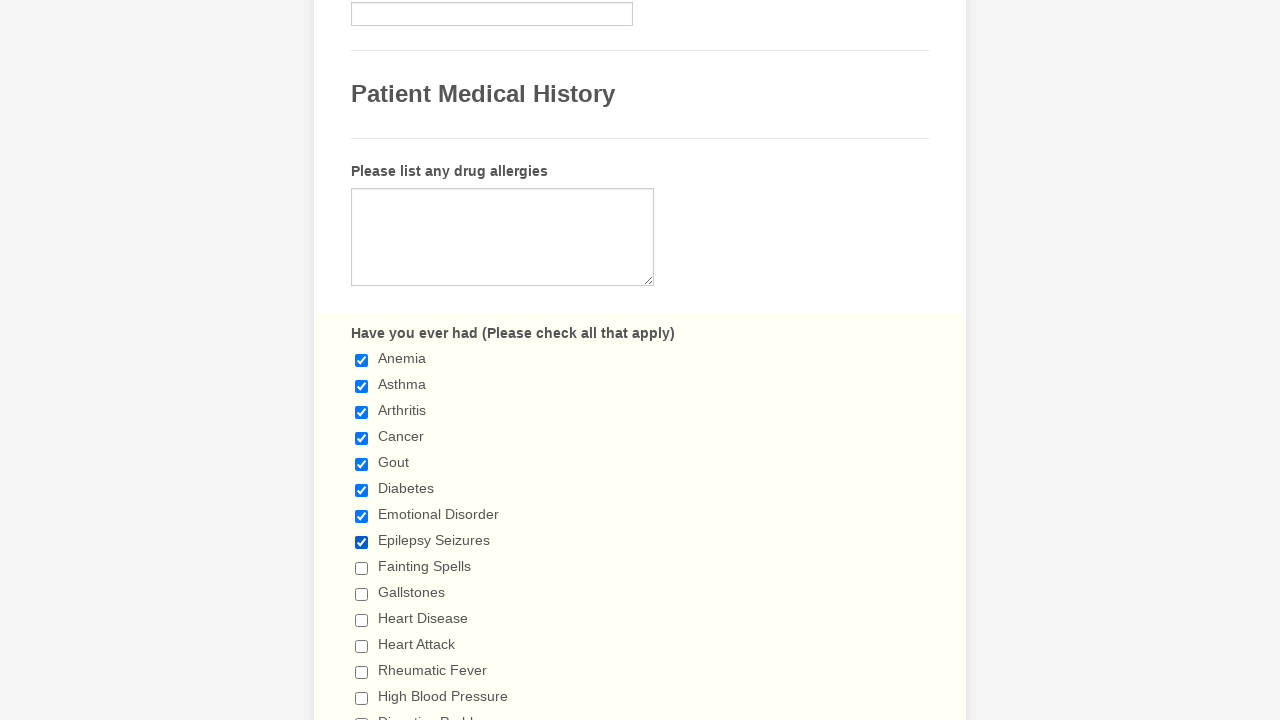

Clicked unselected checkbox at index 8 at (362, 568) on div.form-single-column input[type='checkbox'] >> nth=8
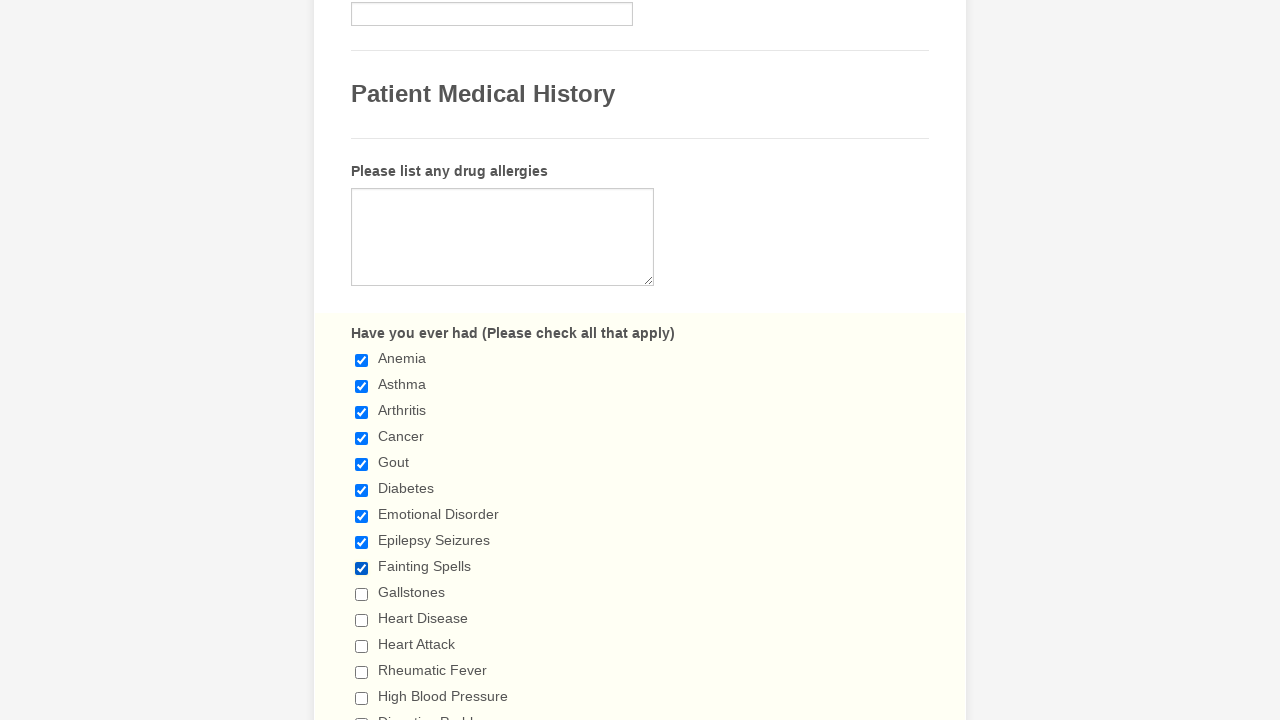

Clicked unselected checkbox at index 9 at (362, 594) on div.form-single-column input[type='checkbox'] >> nth=9
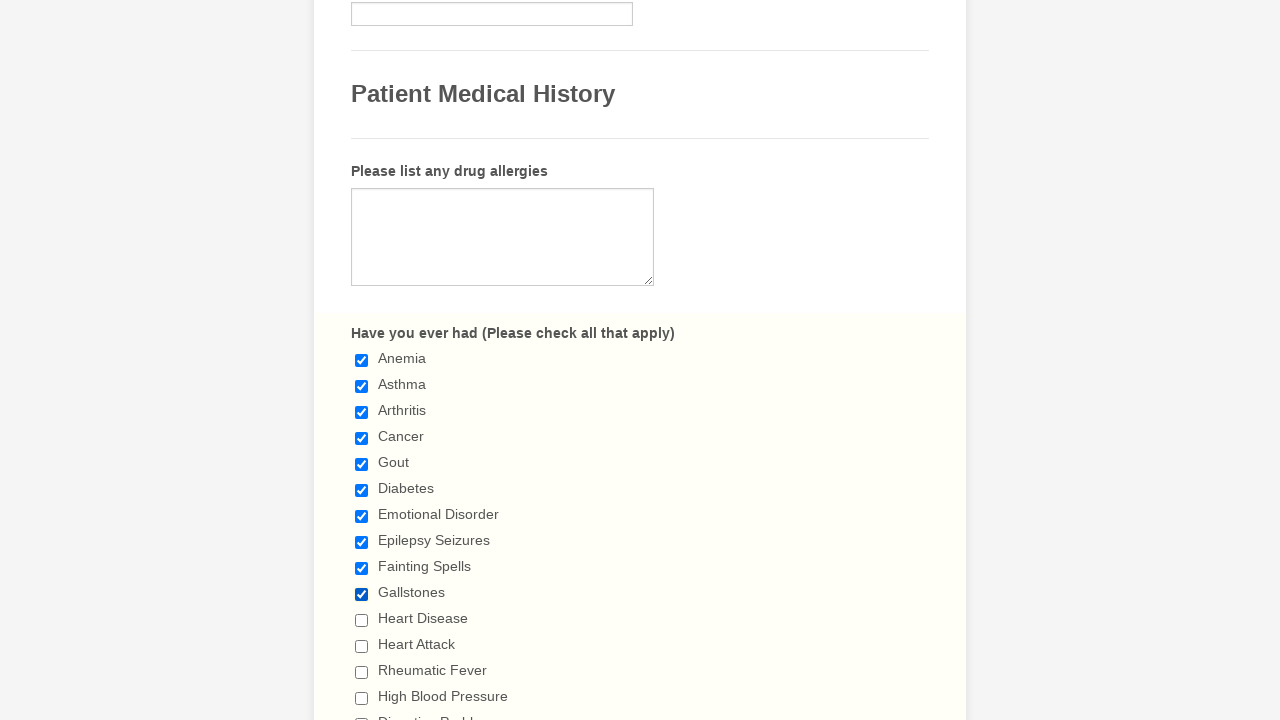

Clicked unselected checkbox at index 10 at (362, 620) on div.form-single-column input[type='checkbox'] >> nth=10
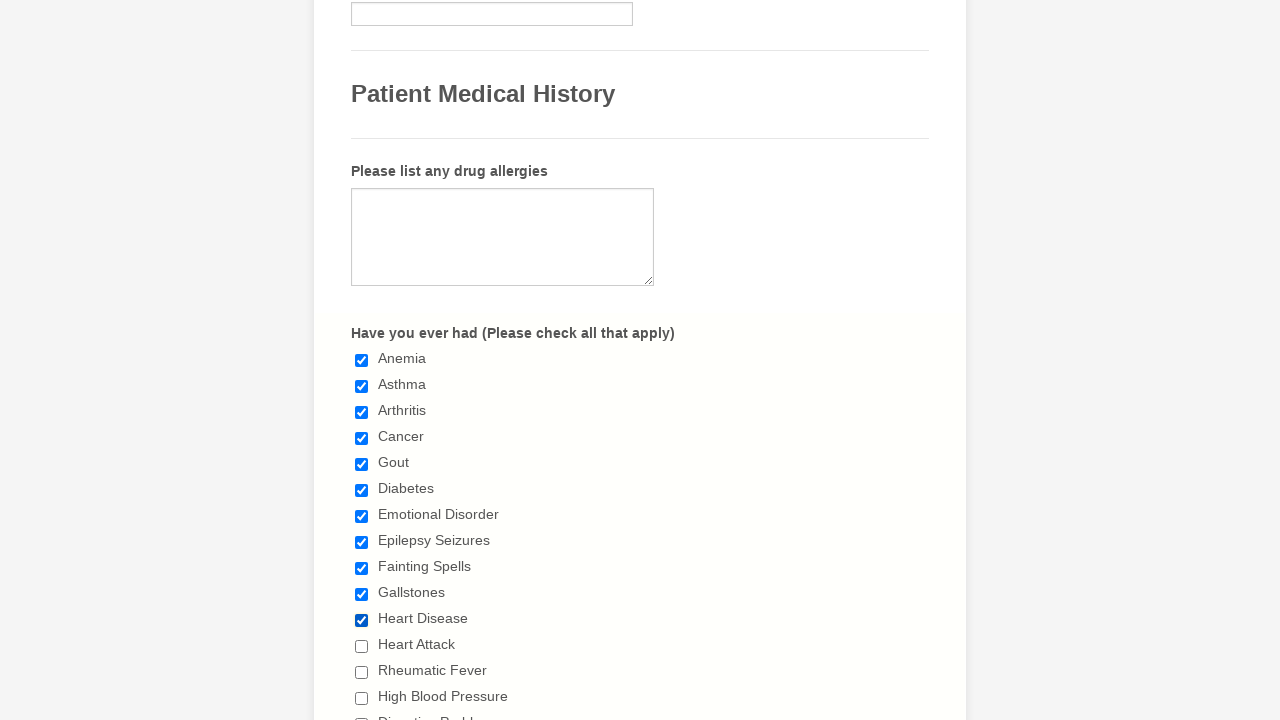

Clicked unselected checkbox at index 11 at (362, 646) on div.form-single-column input[type='checkbox'] >> nth=11
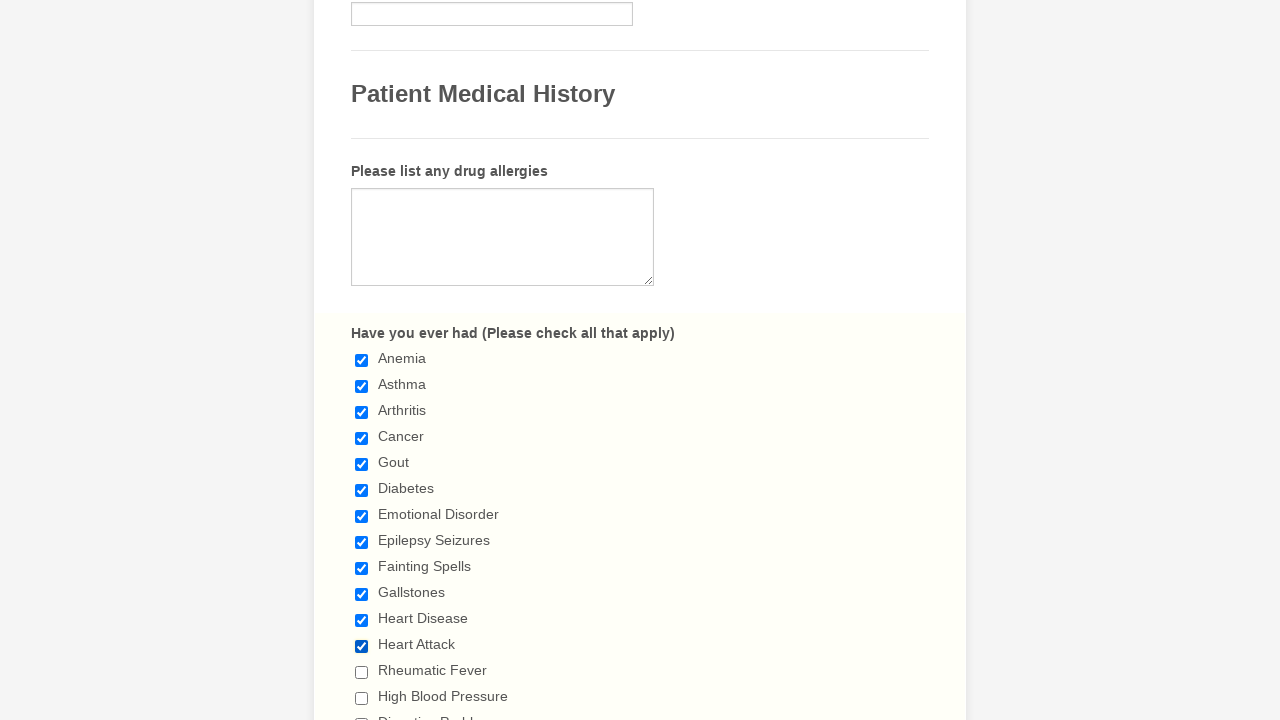

Clicked unselected checkbox at index 12 at (362, 672) on div.form-single-column input[type='checkbox'] >> nth=12
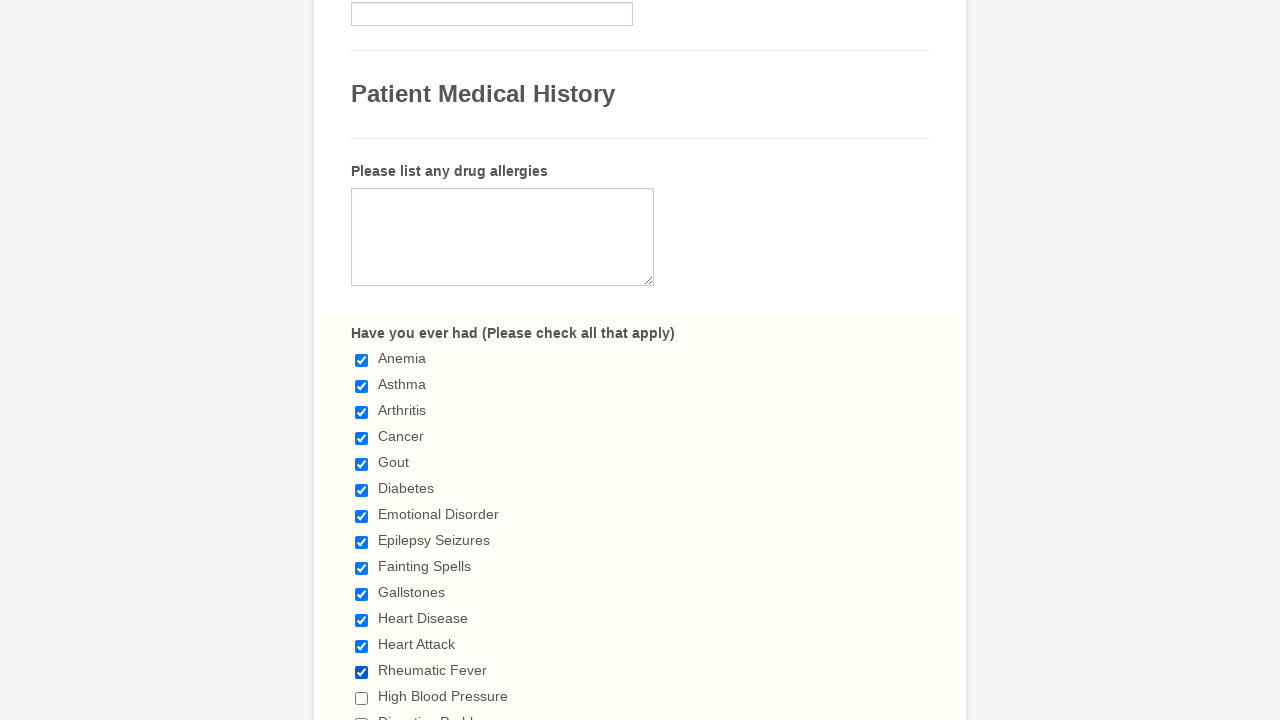

Clicked unselected checkbox at index 13 at (362, 698) on div.form-single-column input[type='checkbox'] >> nth=13
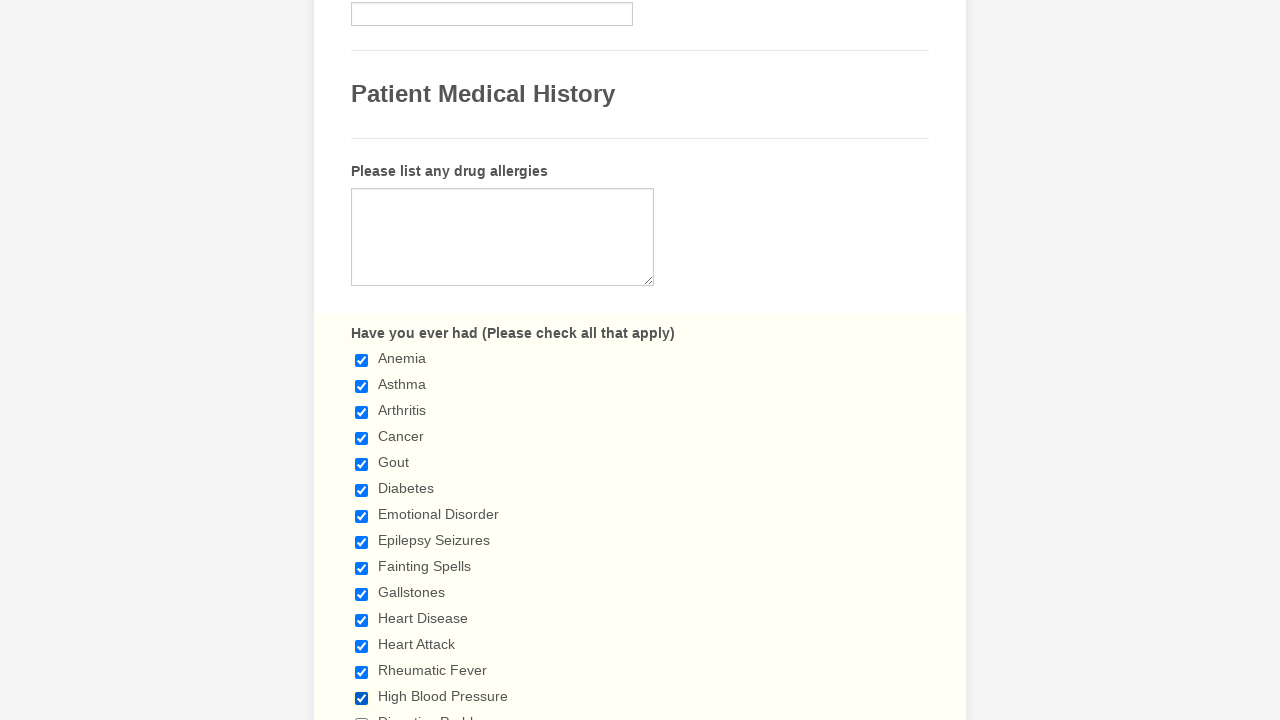

Clicked unselected checkbox at index 14 at (362, 714) on div.form-single-column input[type='checkbox'] >> nth=14
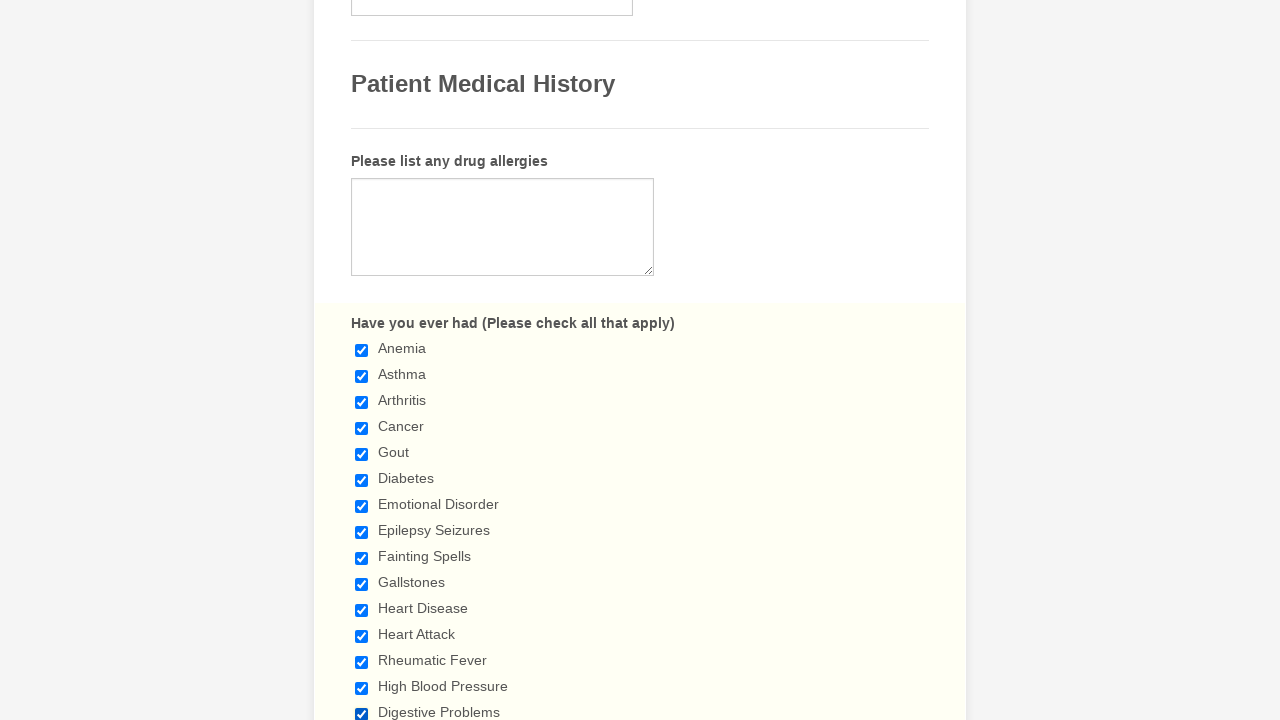

Clicked unselected checkbox at index 15 at (362, 360) on div.form-single-column input[type='checkbox'] >> nth=15
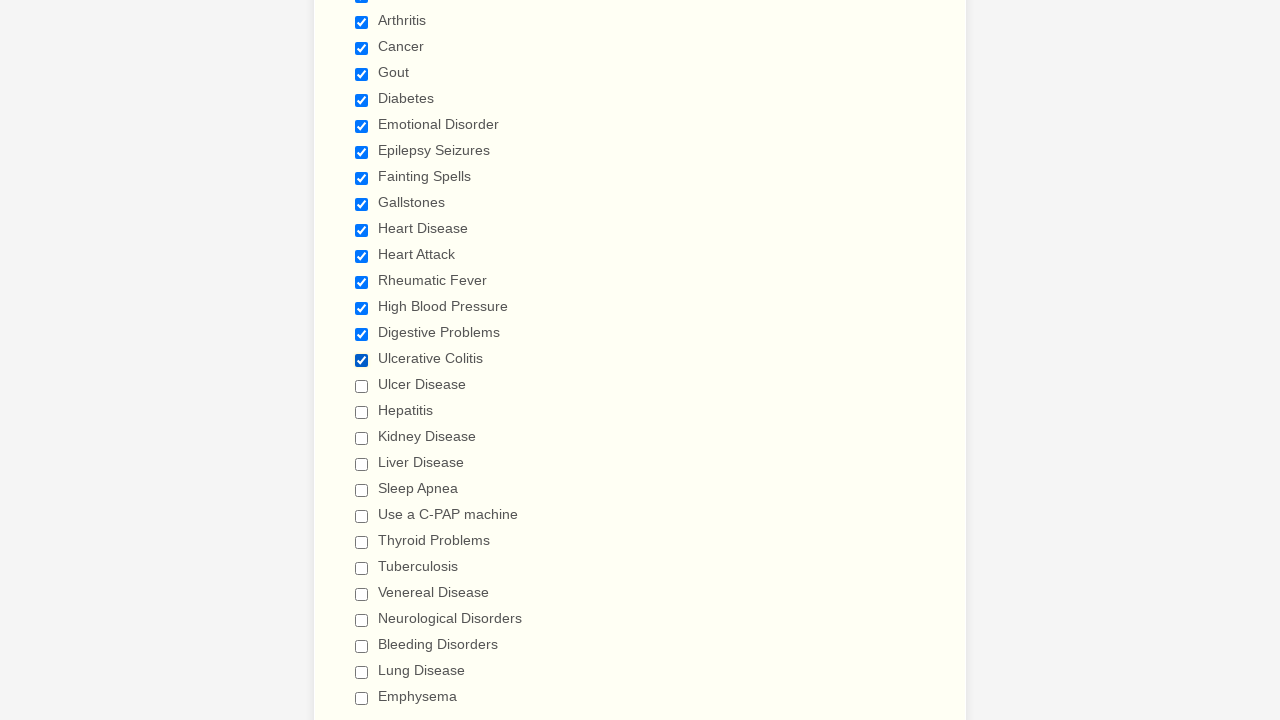

Clicked unselected checkbox at index 16 at (362, 386) on div.form-single-column input[type='checkbox'] >> nth=16
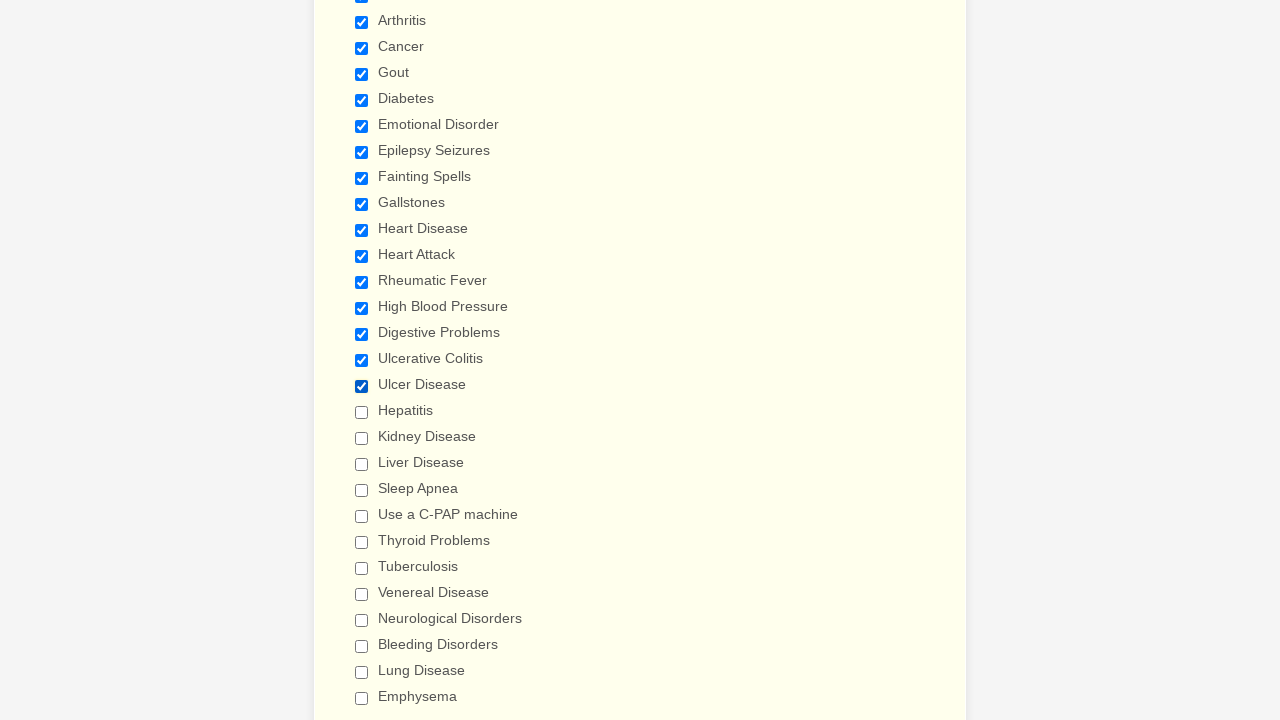

Clicked unselected checkbox at index 17 at (362, 412) on div.form-single-column input[type='checkbox'] >> nth=17
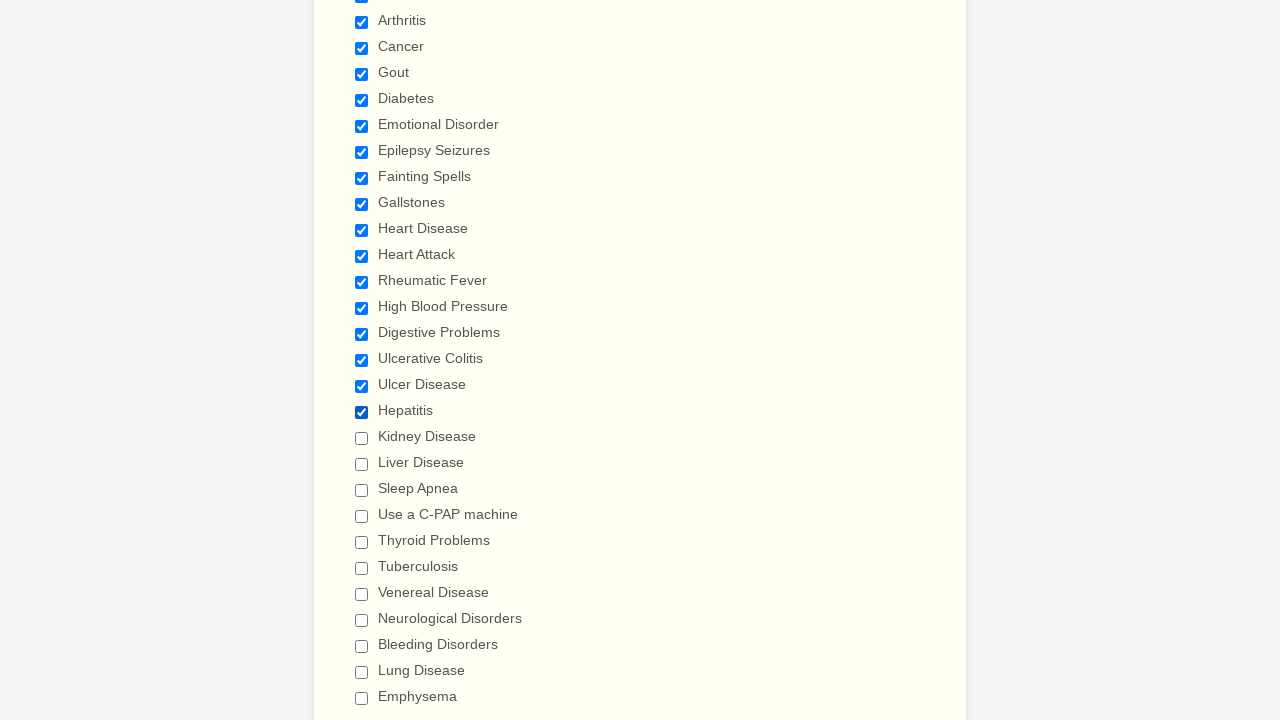

Clicked unselected checkbox at index 18 at (362, 438) on div.form-single-column input[type='checkbox'] >> nth=18
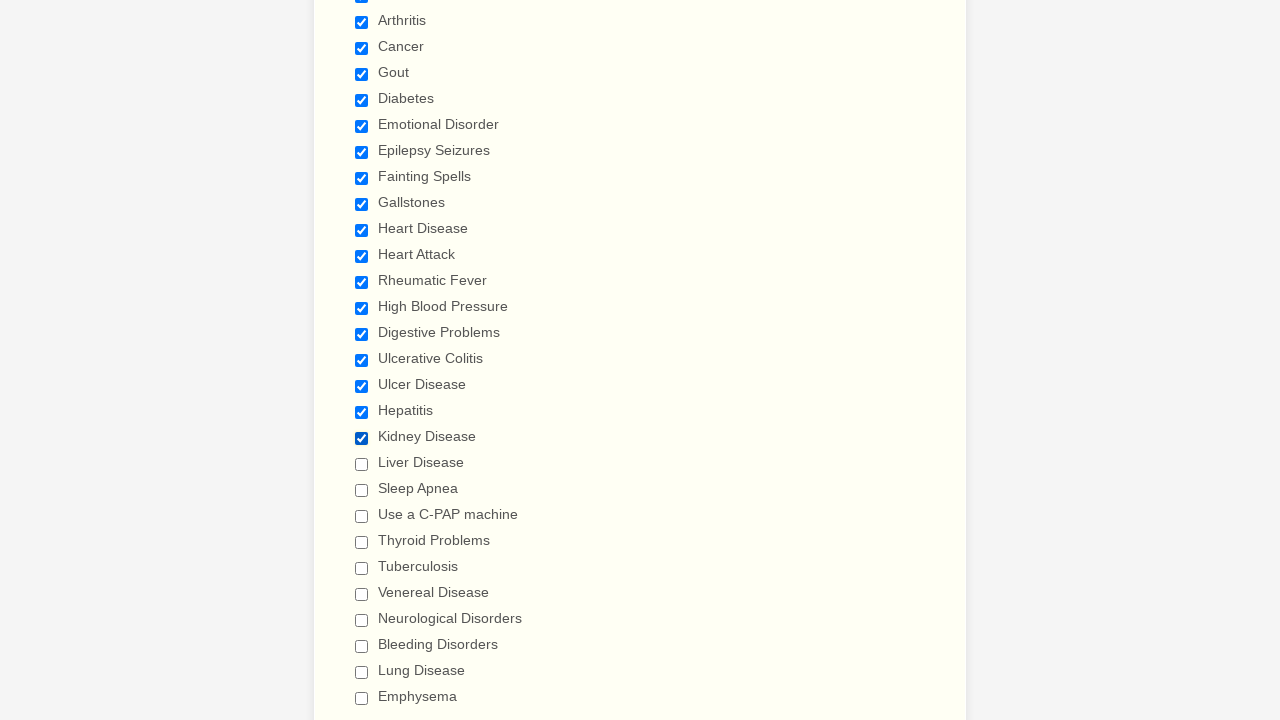

Clicked unselected checkbox at index 19 at (362, 464) on div.form-single-column input[type='checkbox'] >> nth=19
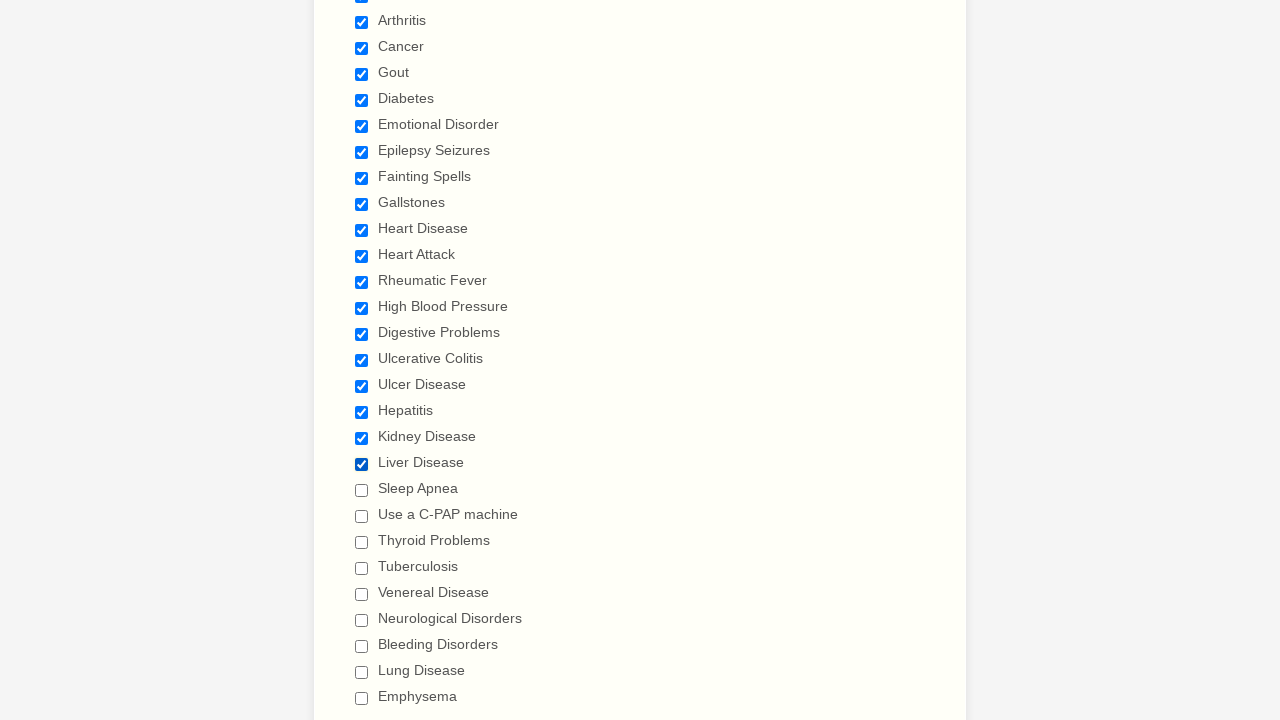

Clicked unselected checkbox at index 20 at (362, 490) on div.form-single-column input[type='checkbox'] >> nth=20
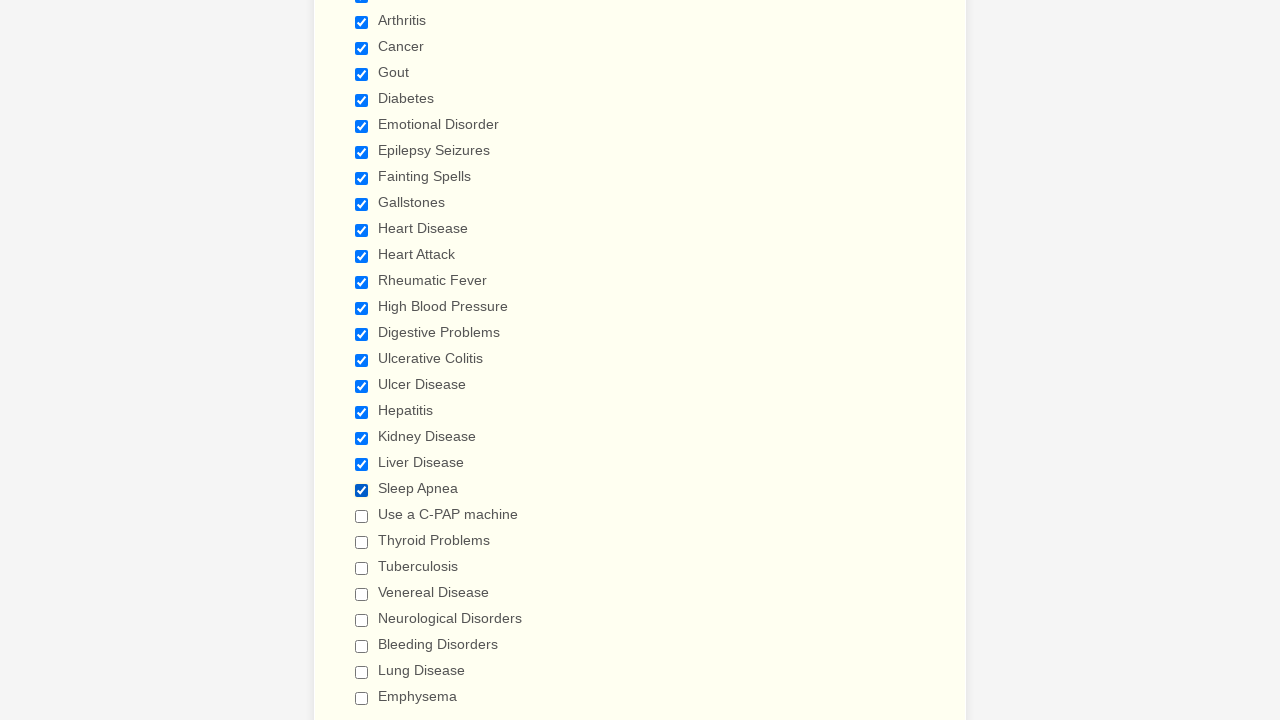

Clicked unselected checkbox at index 21 at (362, 516) on div.form-single-column input[type='checkbox'] >> nth=21
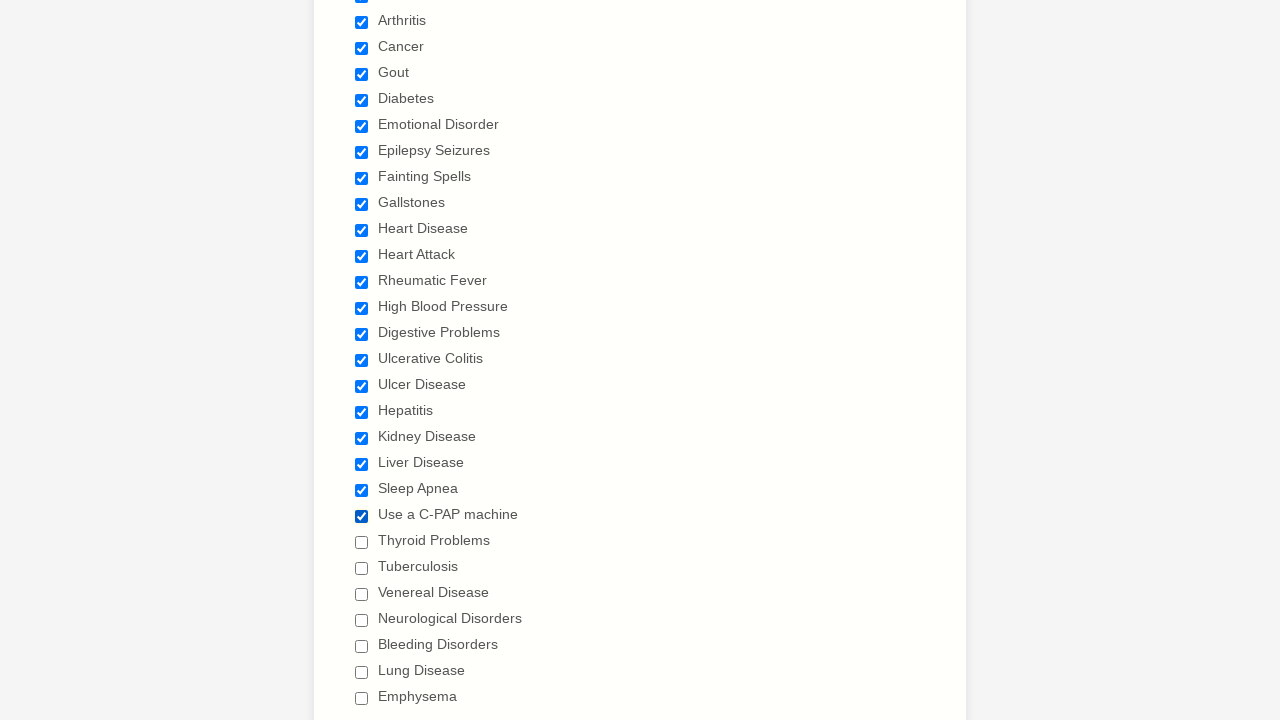

Clicked unselected checkbox at index 22 at (362, 542) on div.form-single-column input[type='checkbox'] >> nth=22
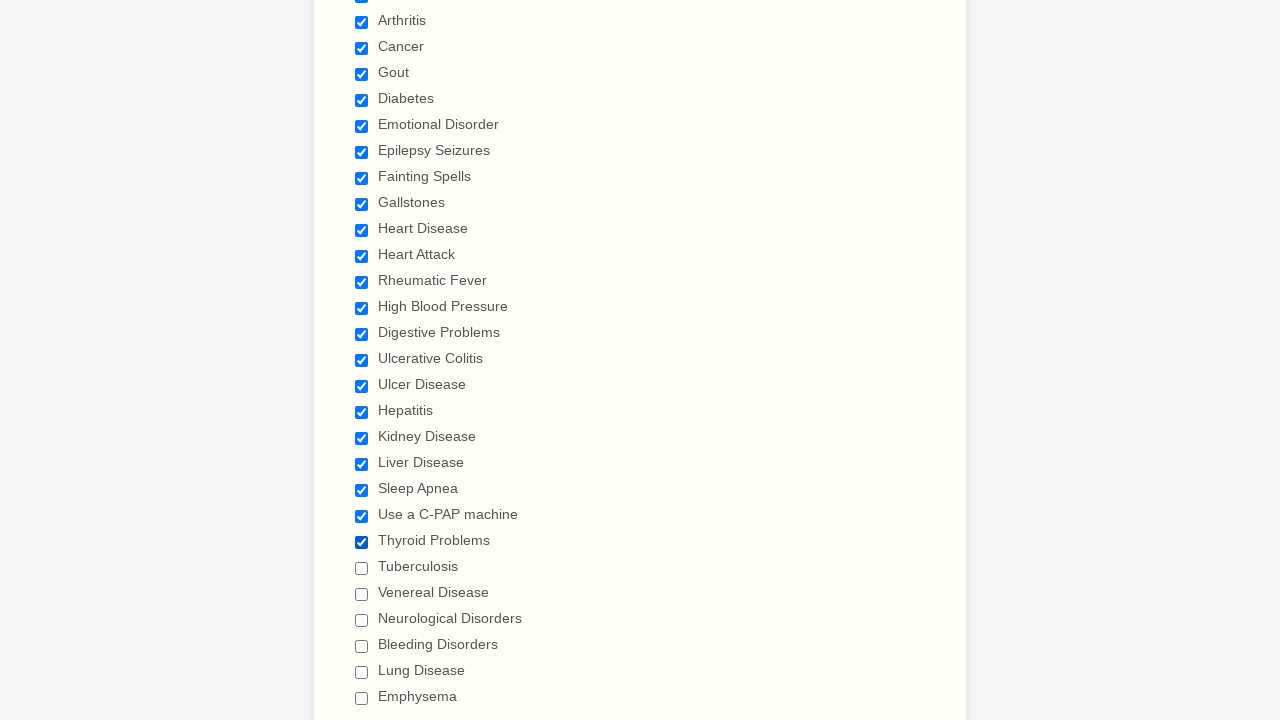

Clicked unselected checkbox at index 23 at (362, 568) on div.form-single-column input[type='checkbox'] >> nth=23
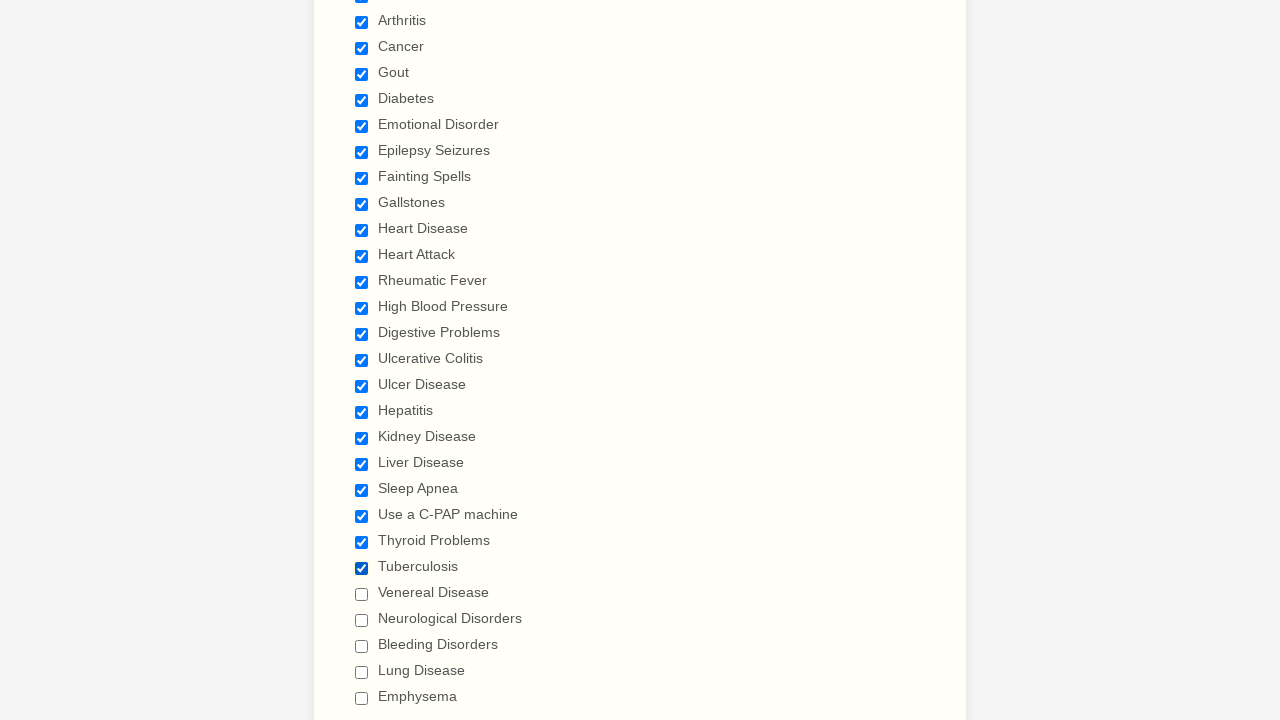

Clicked unselected checkbox at index 24 at (362, 594) on div.form-single-column input[type='checkbox'] >> nth=24
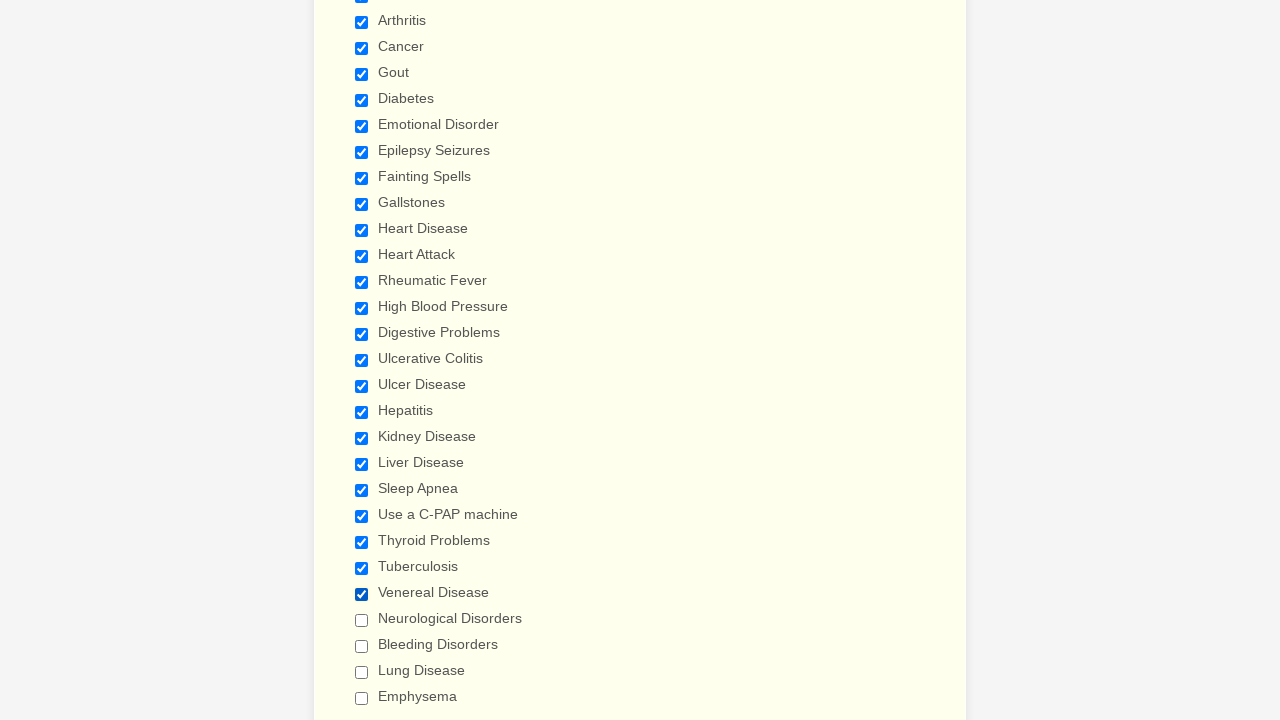

Clicked unselected checkbox at index 25 at (362, 620) on div.form-single-column input[type='checkbox'] >> nth=25
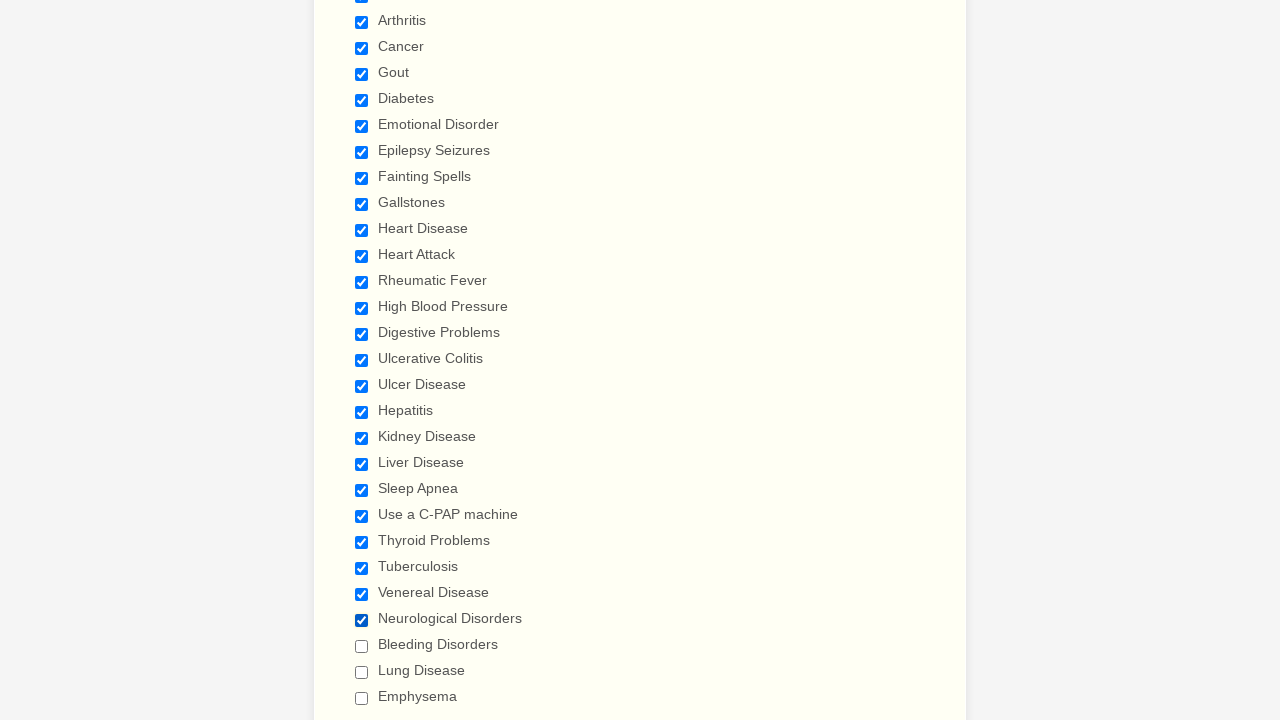

Clicked unselected checkbox at index 26 at (362, 646) on div.form-single-column input[type='checkbox'] >> nth=26
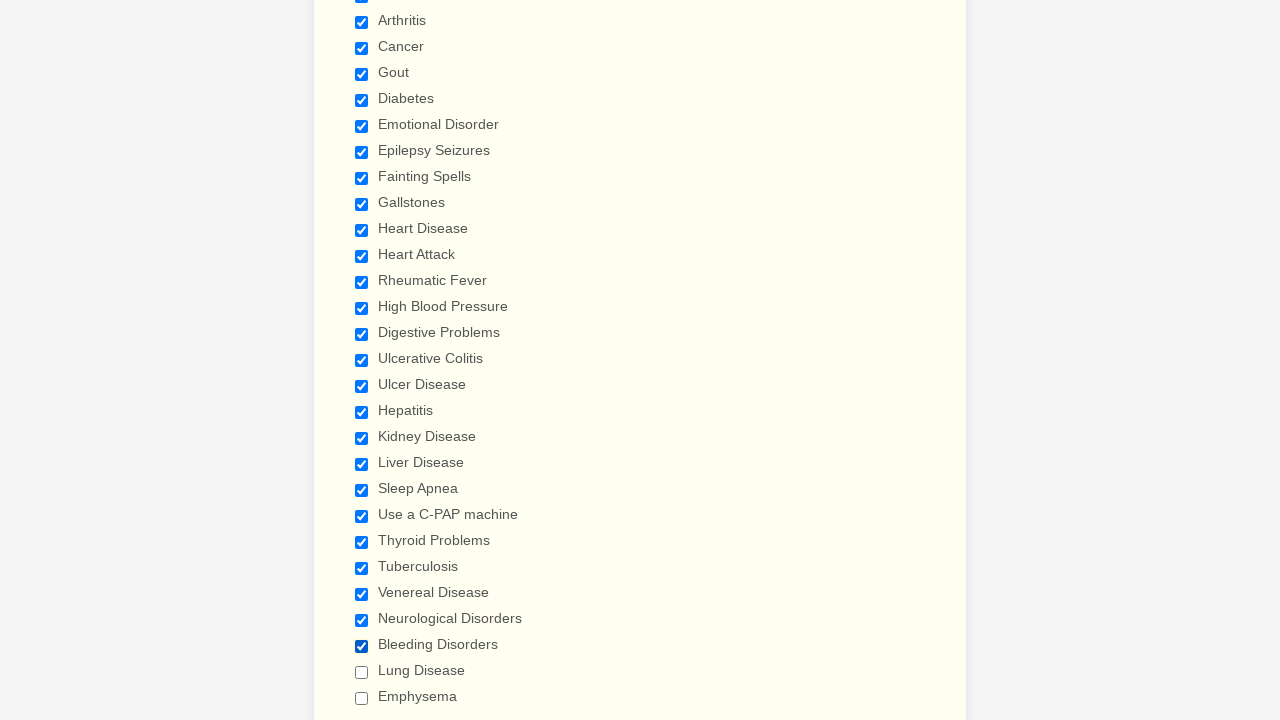

Clicked unselected checkbox at index 27 at (362, 672) on div.form-single-column input[type='checkbox'] >> nth=27
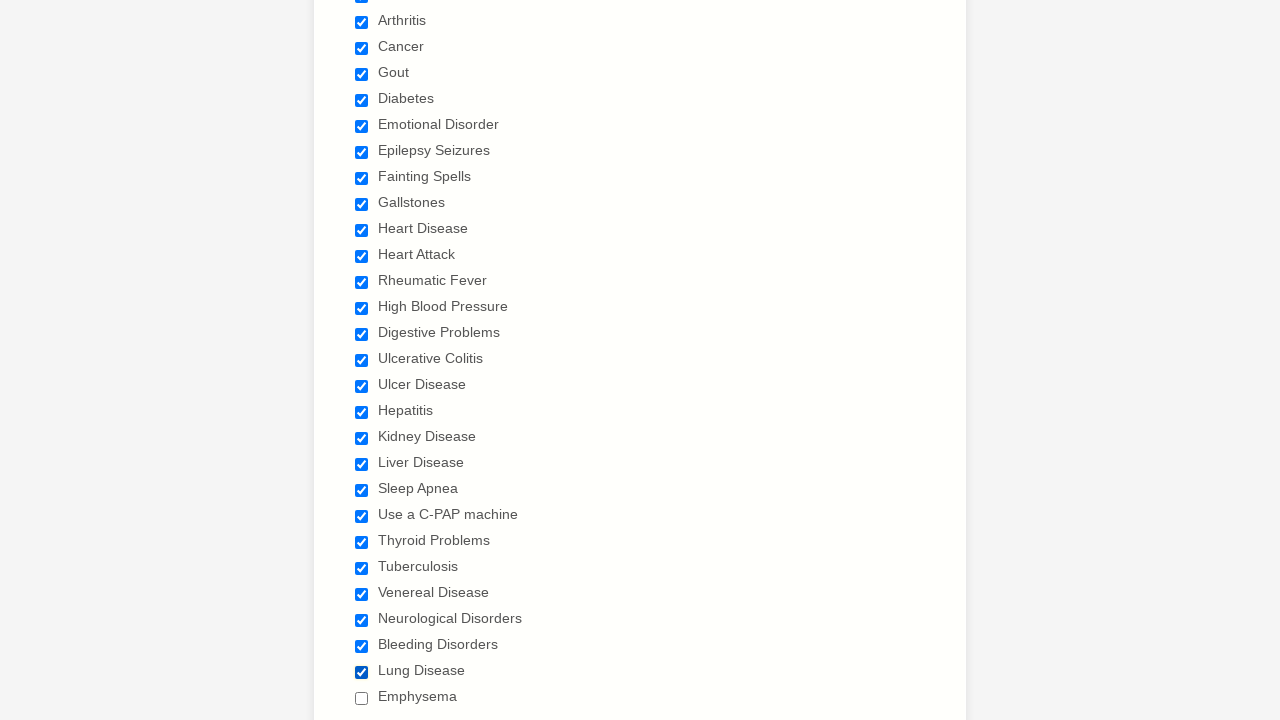

Clicked unselected checkbox at index 28 at (362, 698) on div.form-single-column input[type='checkbox'] >> nth=28
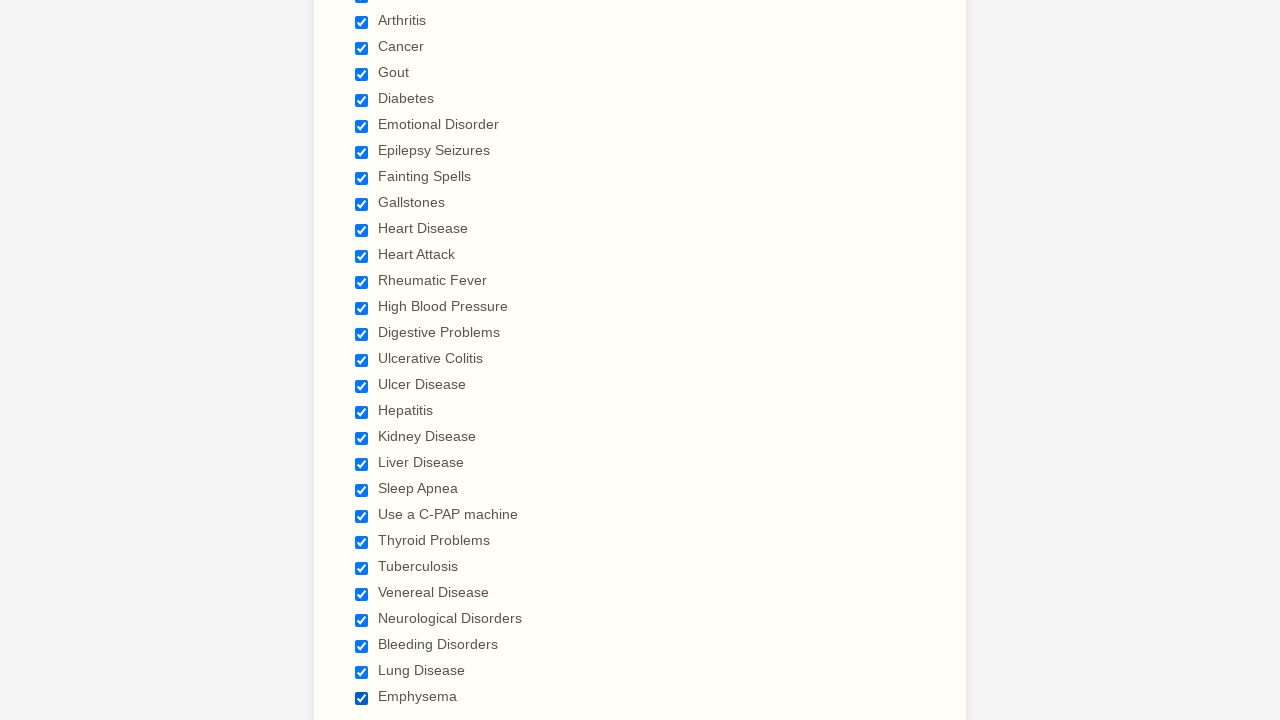

Verified checkbox at index 0 is selected
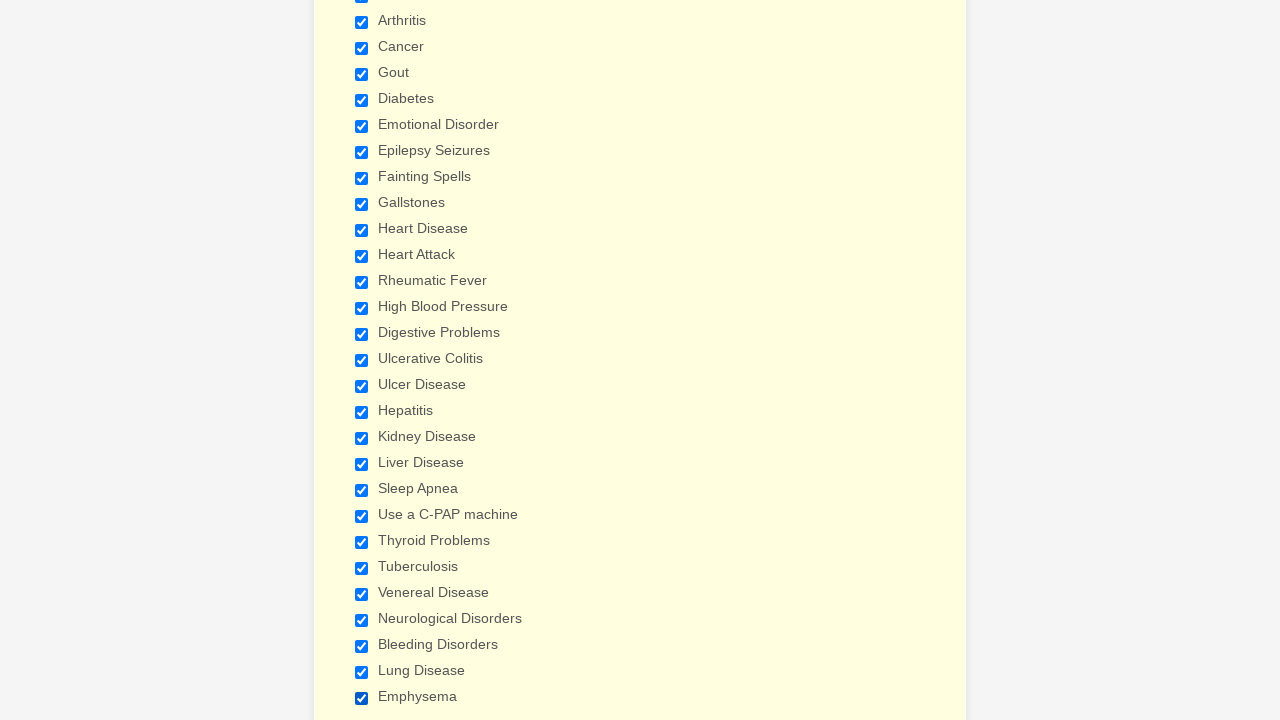

Verified checkbox at index 1 is selected
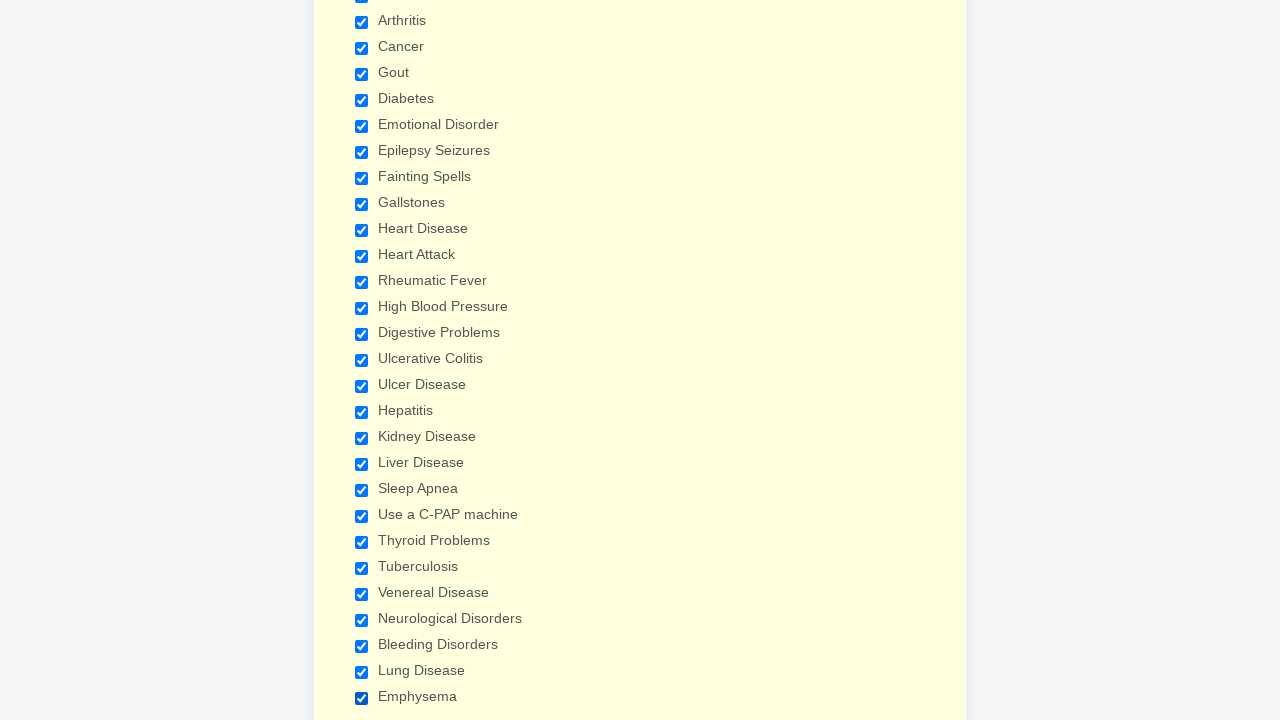

Verified checkbox at index 2 is selected
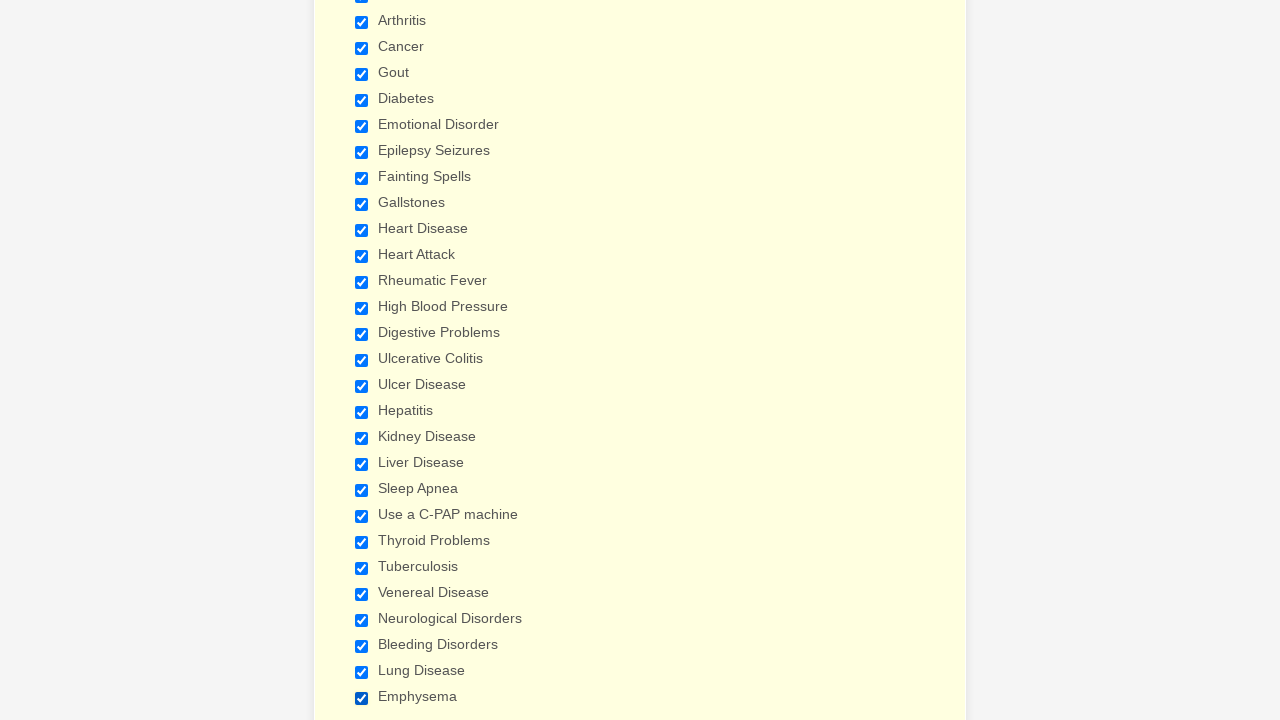

Verified checkbox at index 3 is selected
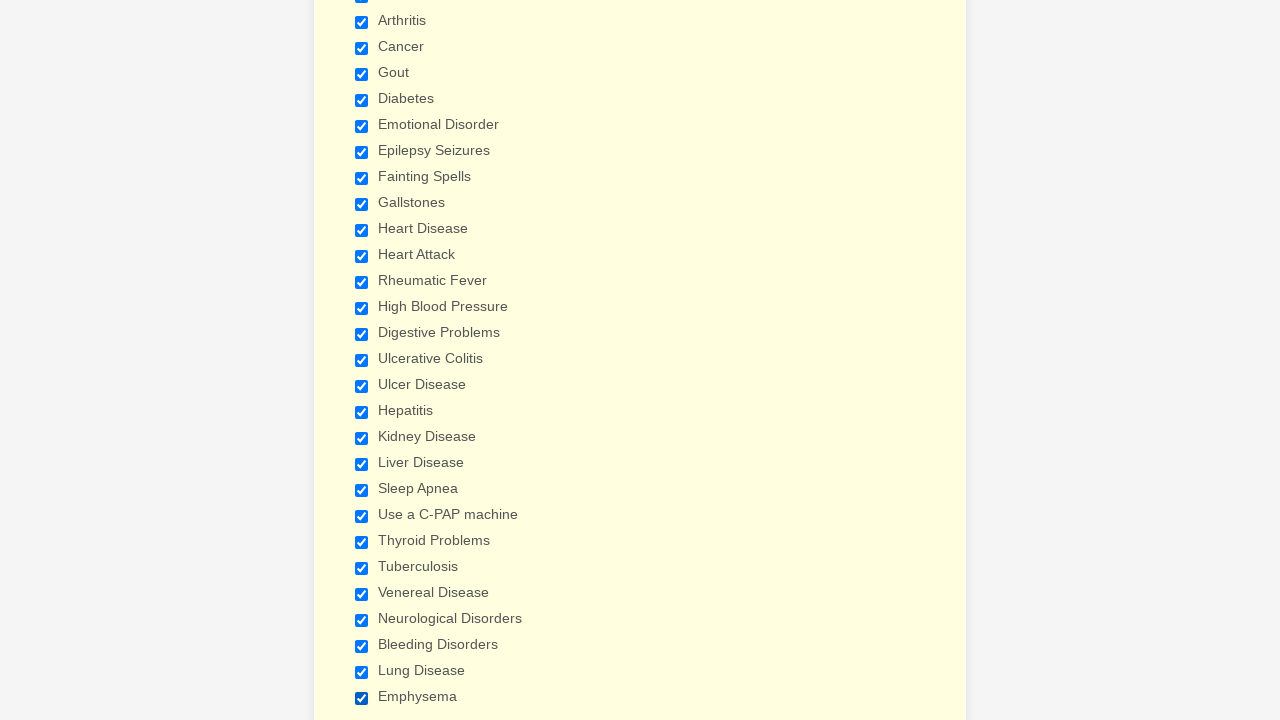

Verified checkbox at index 4 is selected
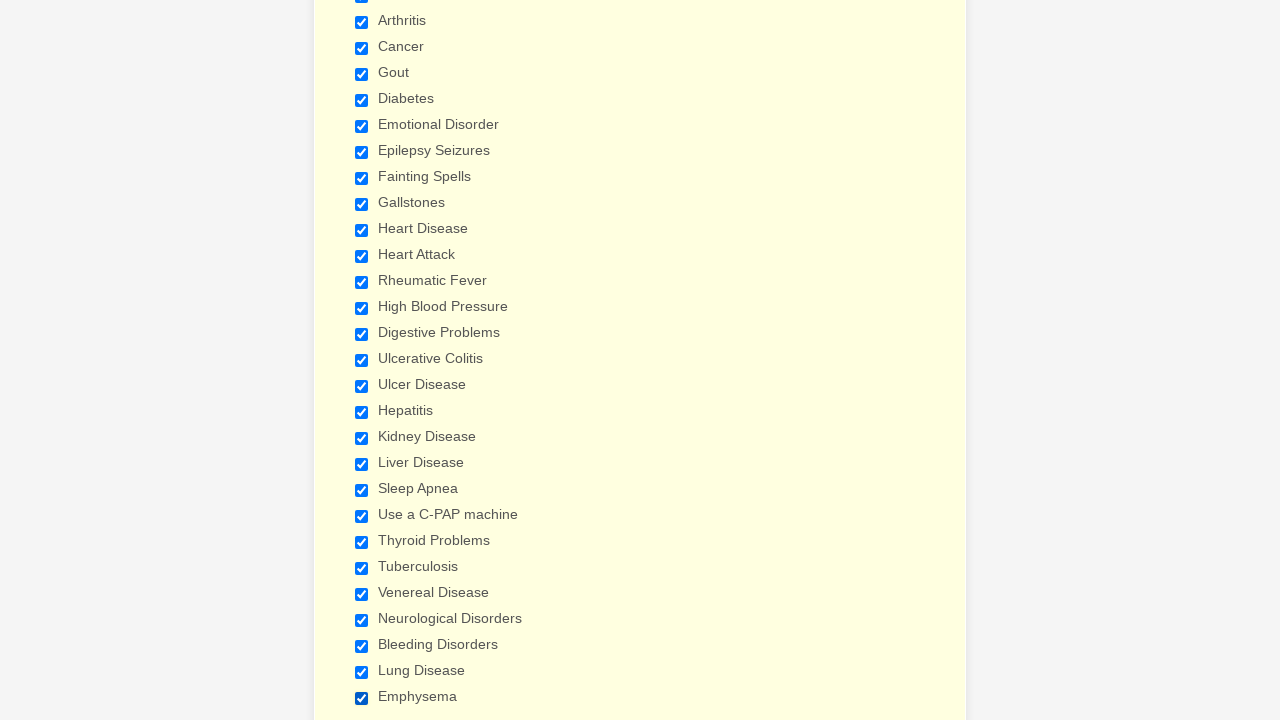

Verified checkbox at index 5 is selected
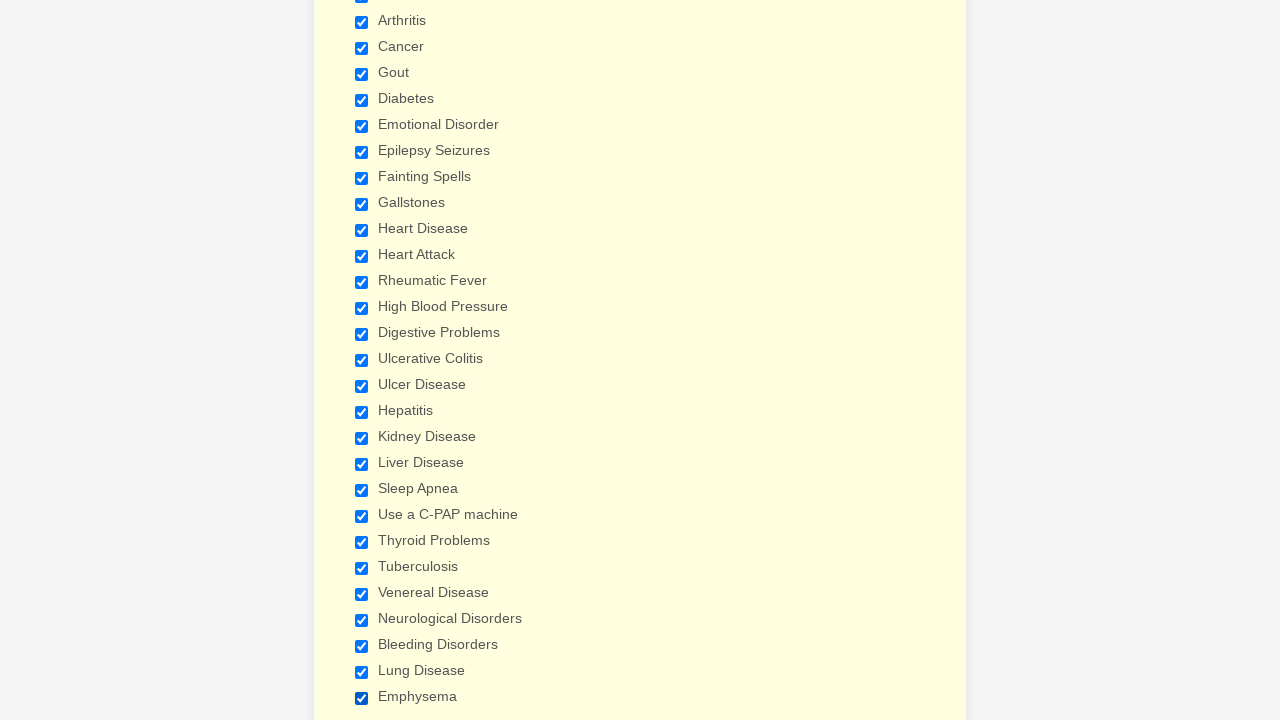

Verified checkbox at index 6 is selected
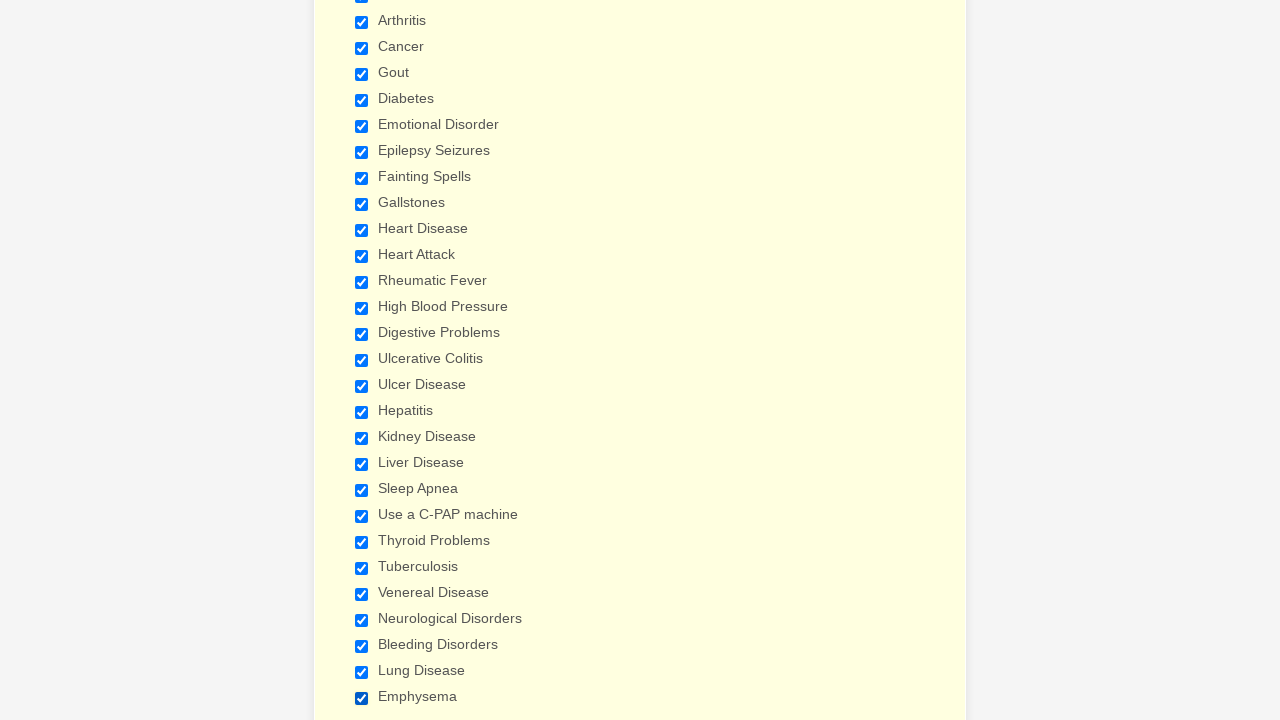

Verified checkbox at index 7 is selected
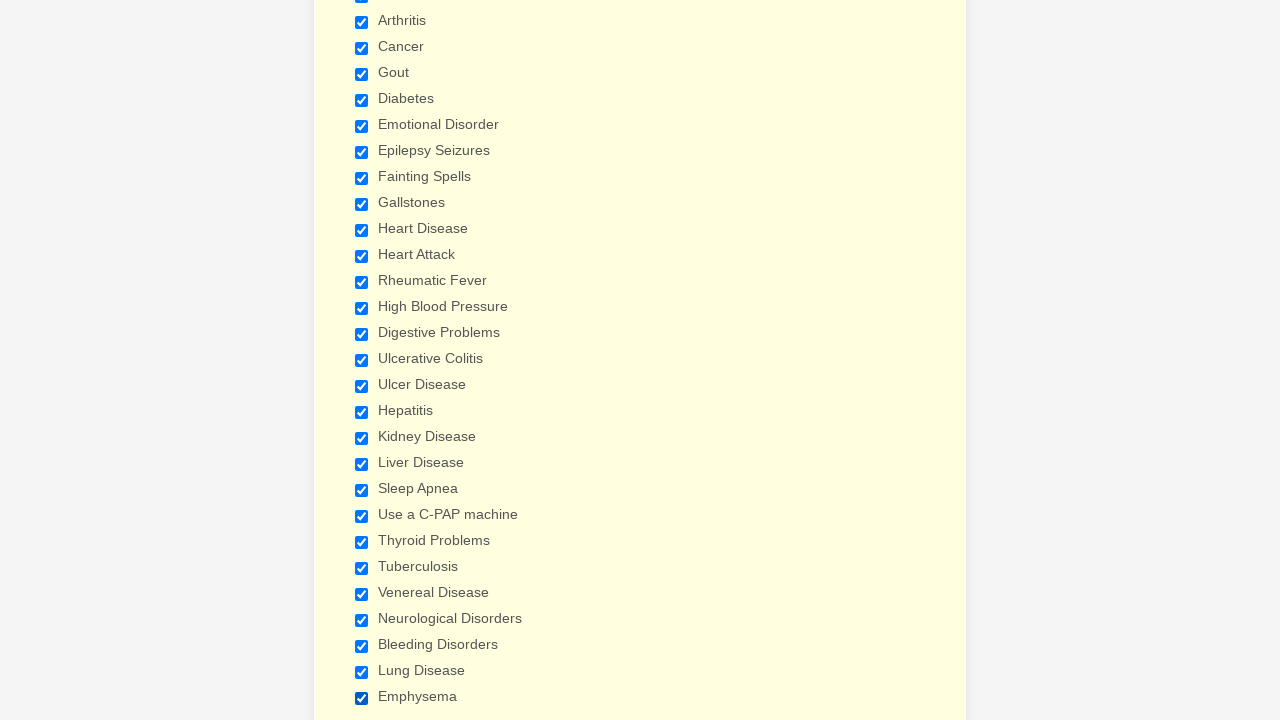

Verified checkbox at index 8 is selected
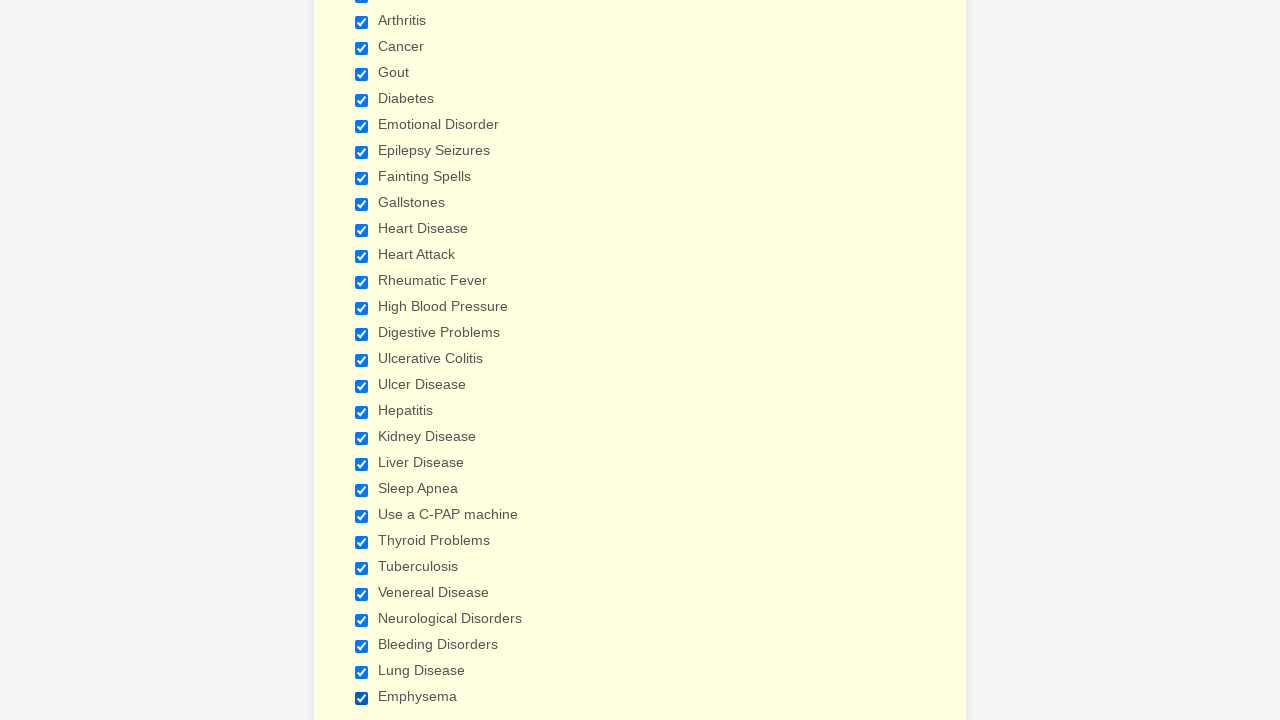

Verified checkbox at index 9 is selected
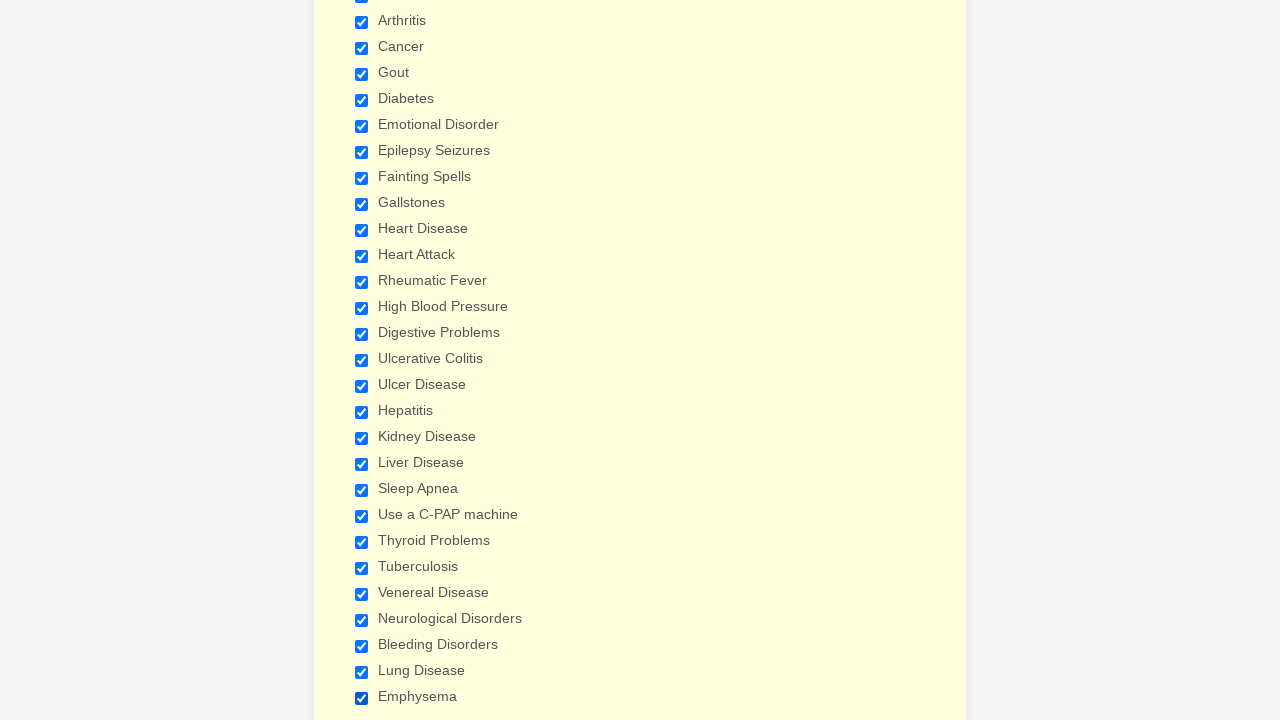

Verified checkbox at index 10 is selected
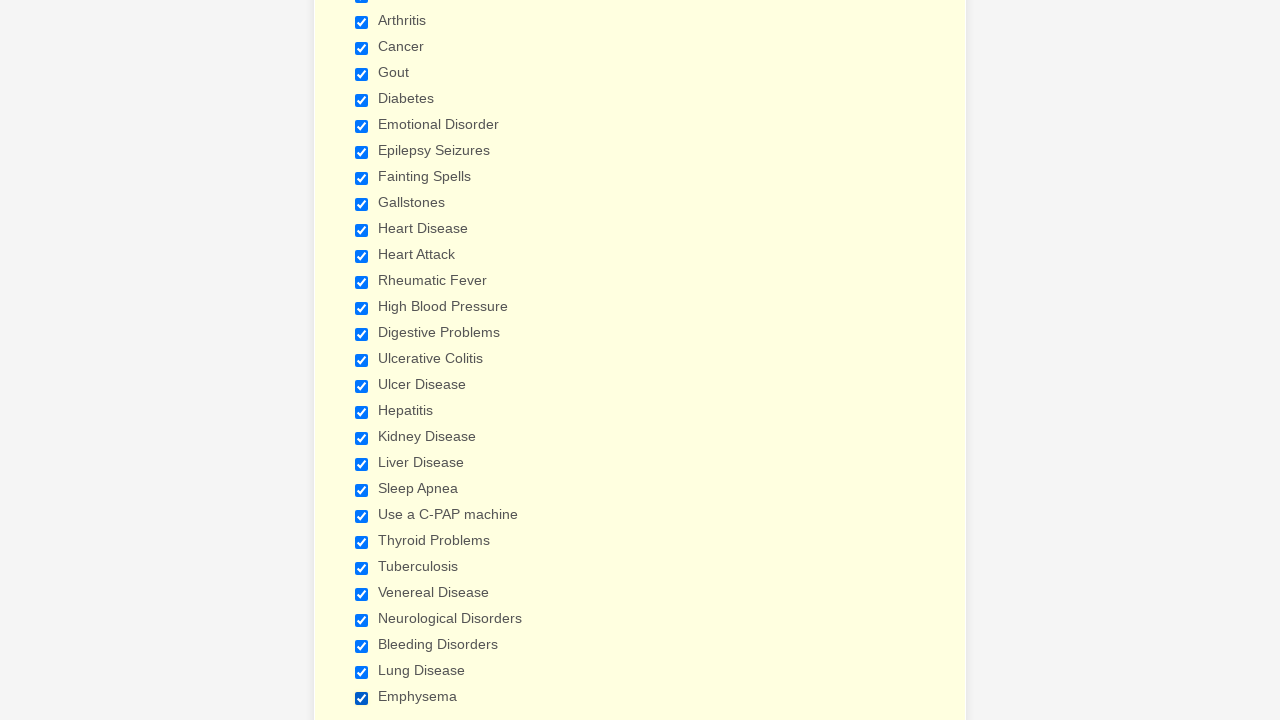

Verified checkbox at index 11 is selected
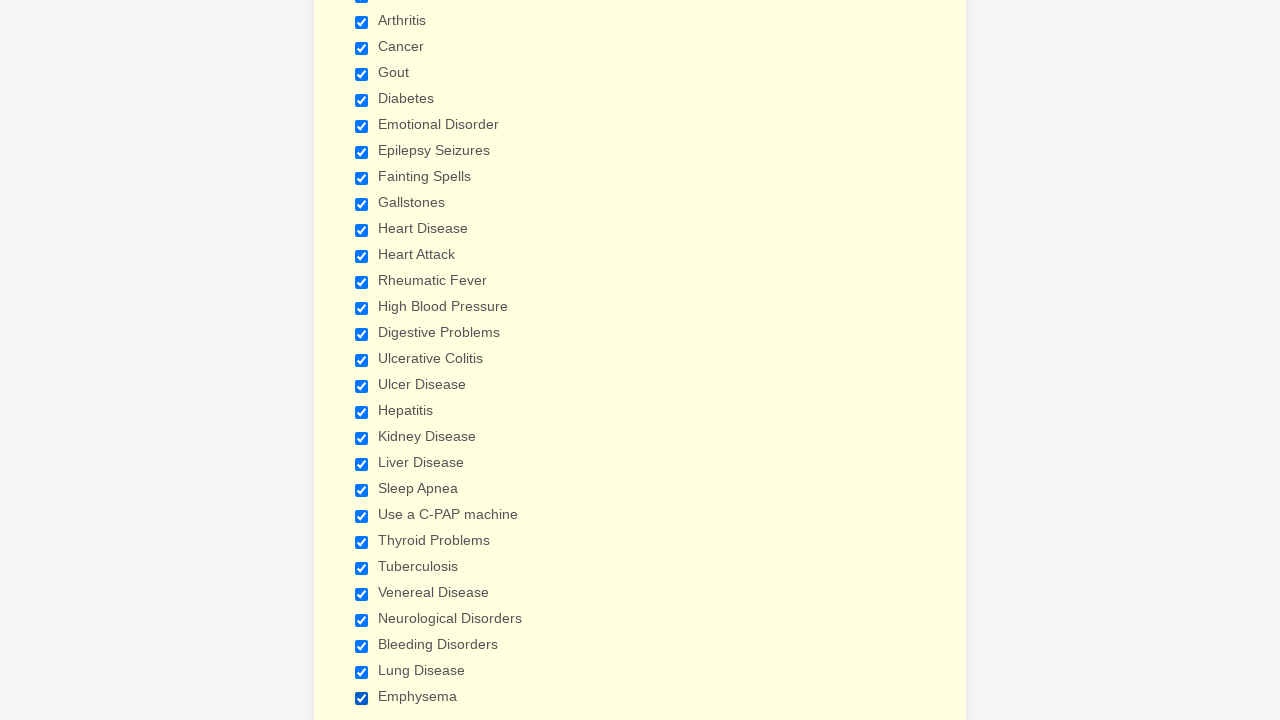

Verified checkbox at index 12 is selected
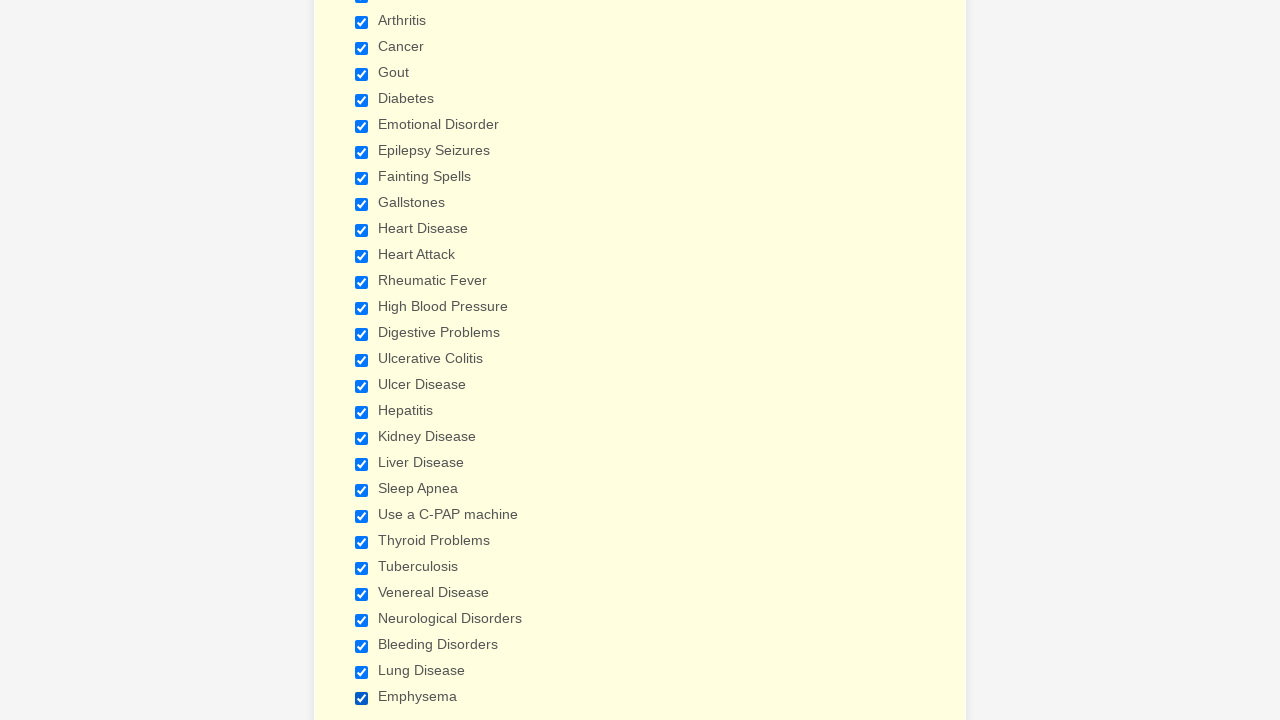

Verified checkbox at index 13 is selected
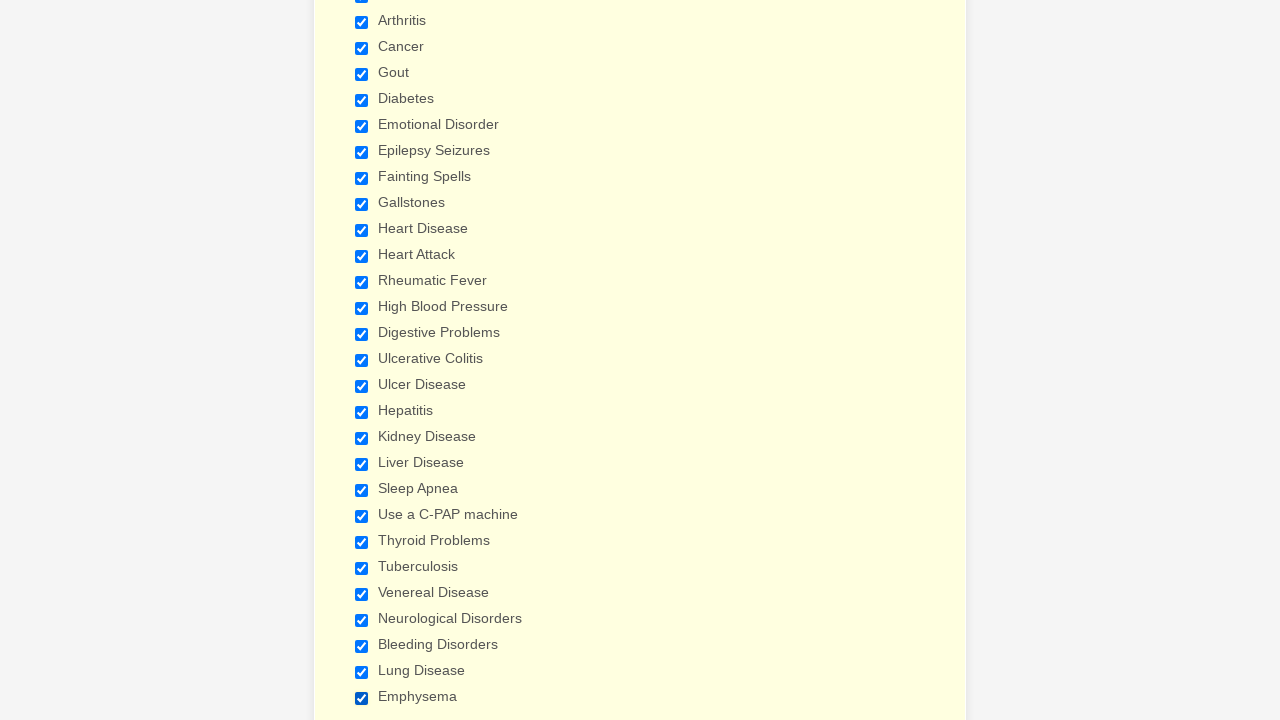

Verified checkbox at index 14 is selected
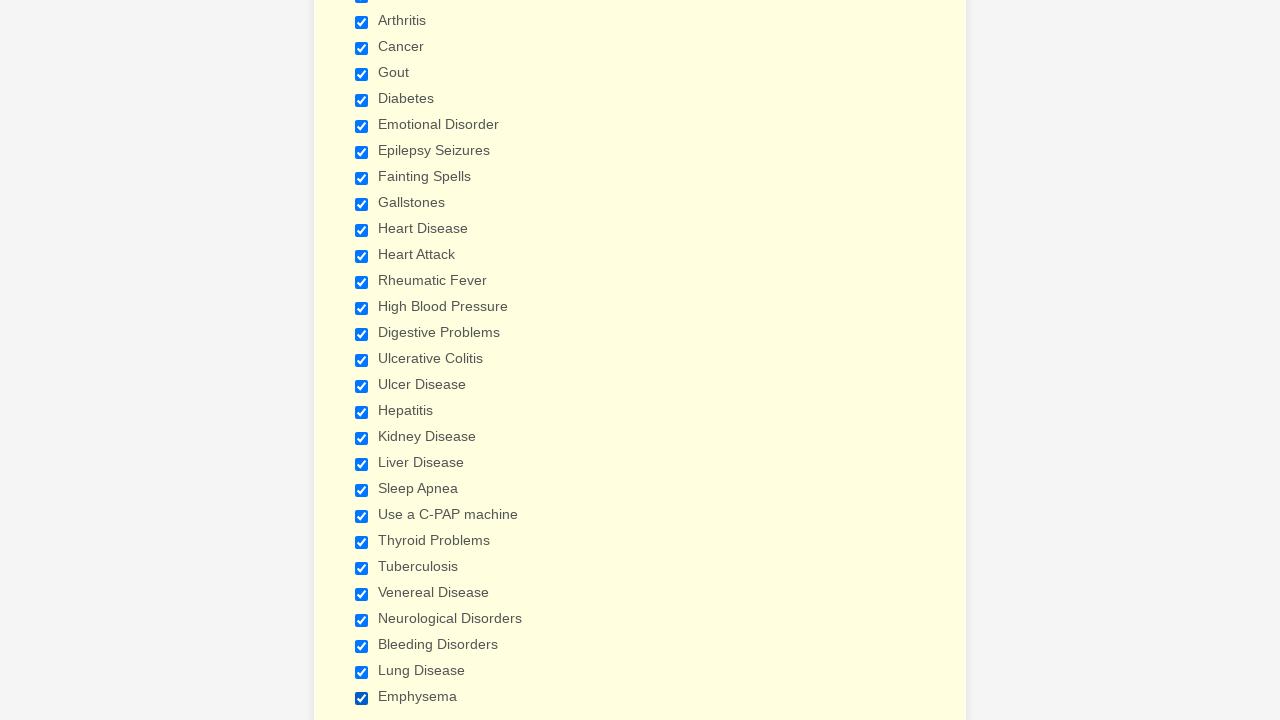

Verified checkbox at index 15 is selected
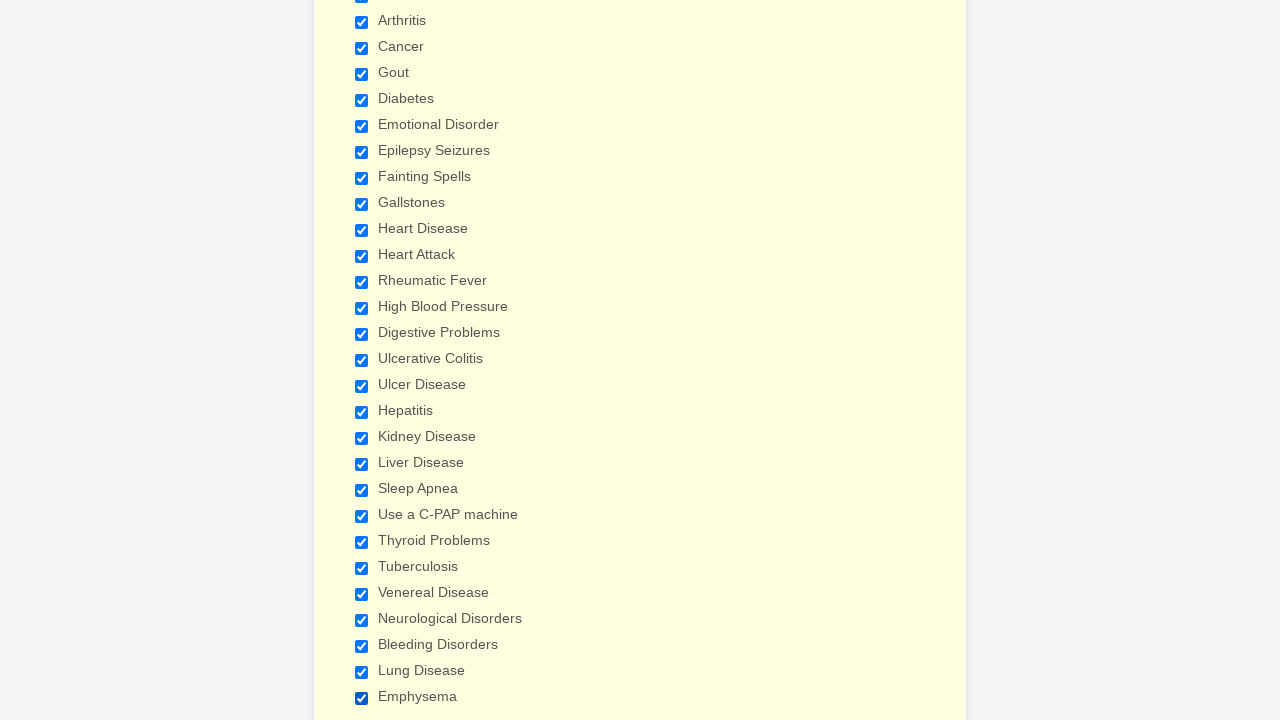

Verified checkbox at index 16 is selected
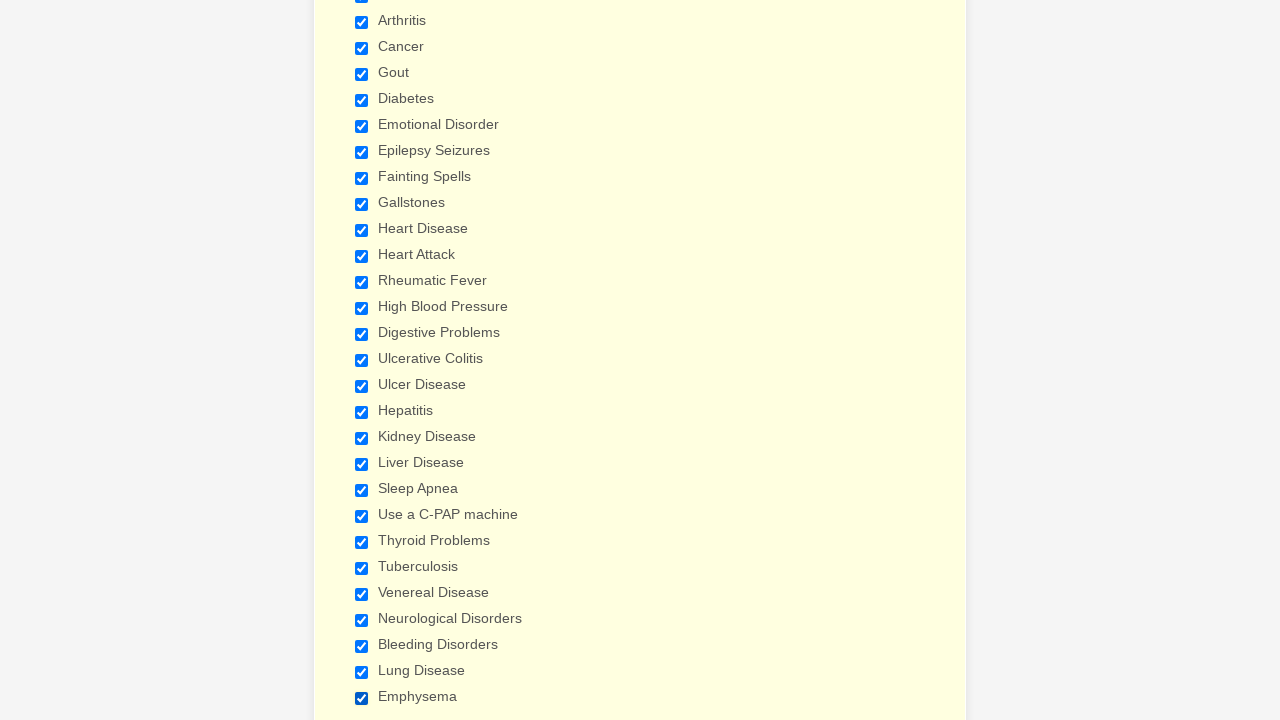

Verified checkbox at index 17 is selected
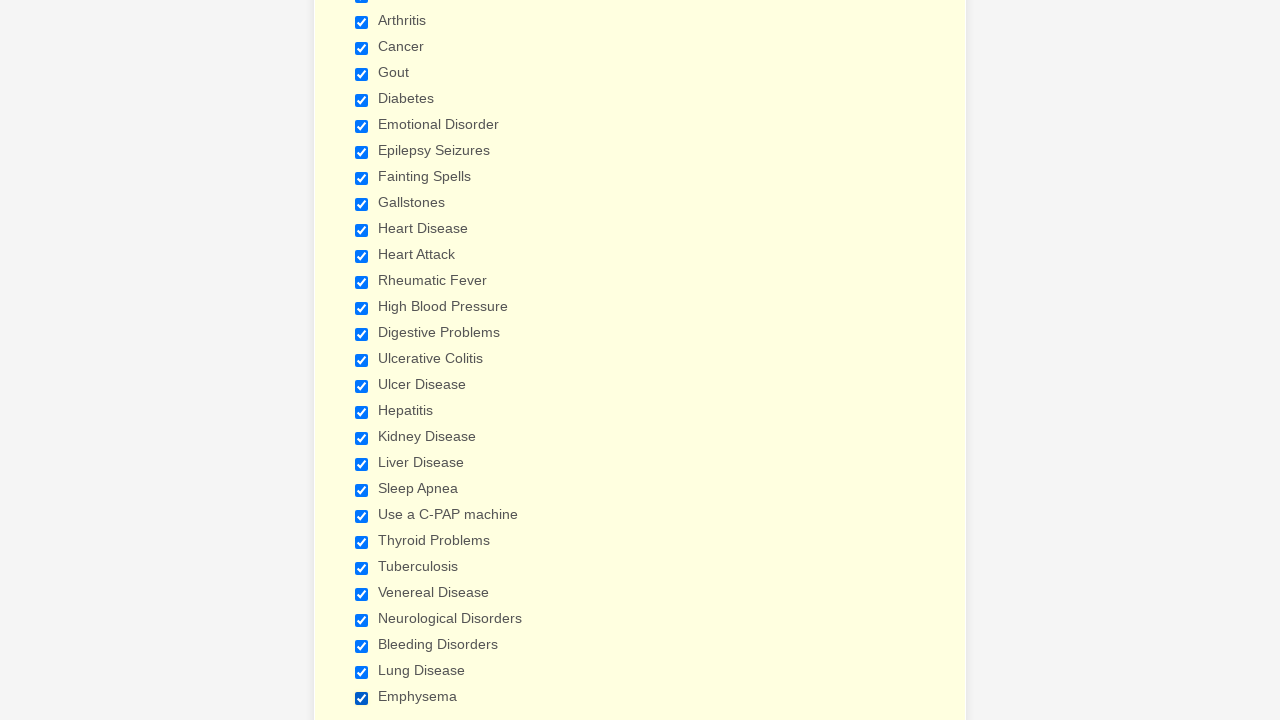

Verified checkbox at index 18 is selected
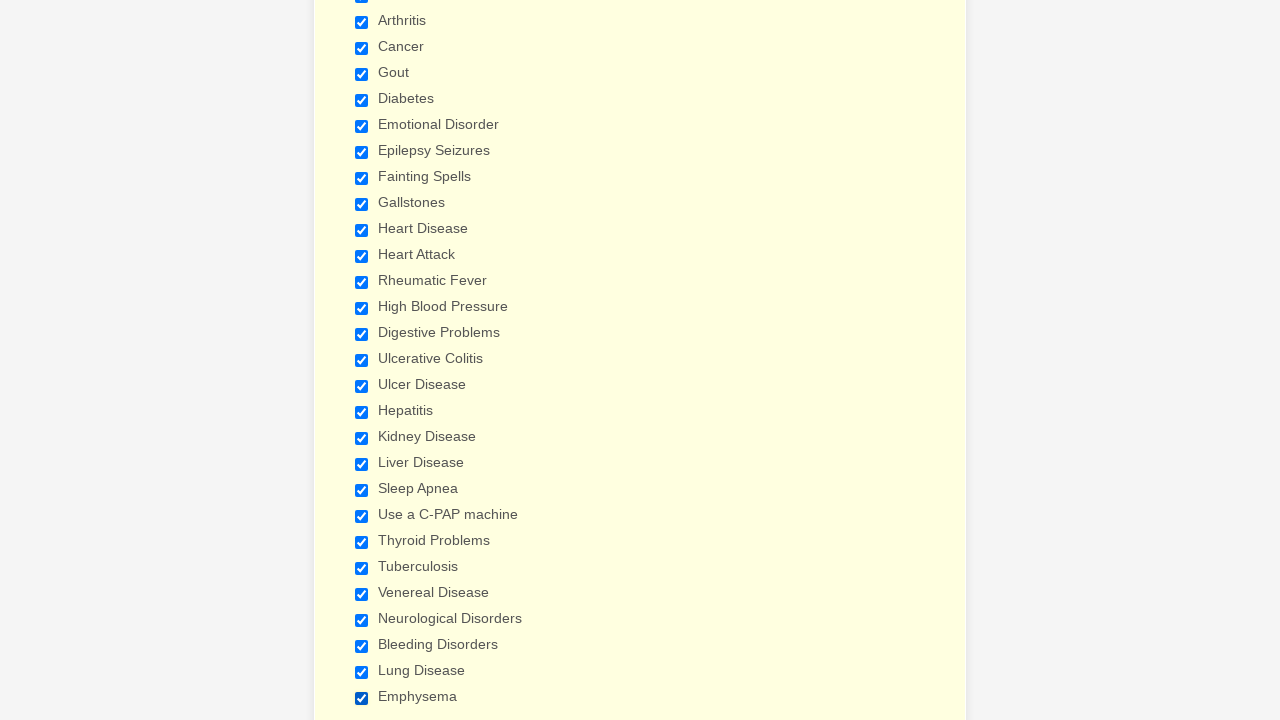

Verified checkbox at index 19 is selected
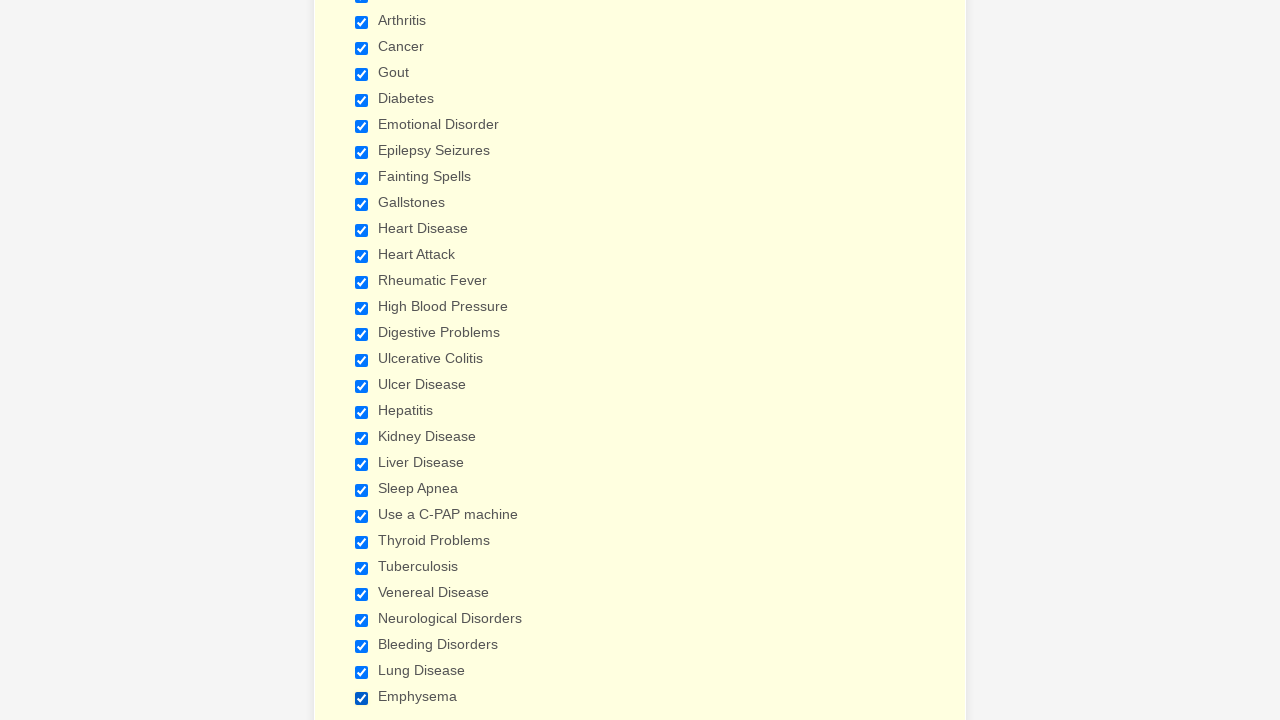

Verified checkbox at index 20 is selected
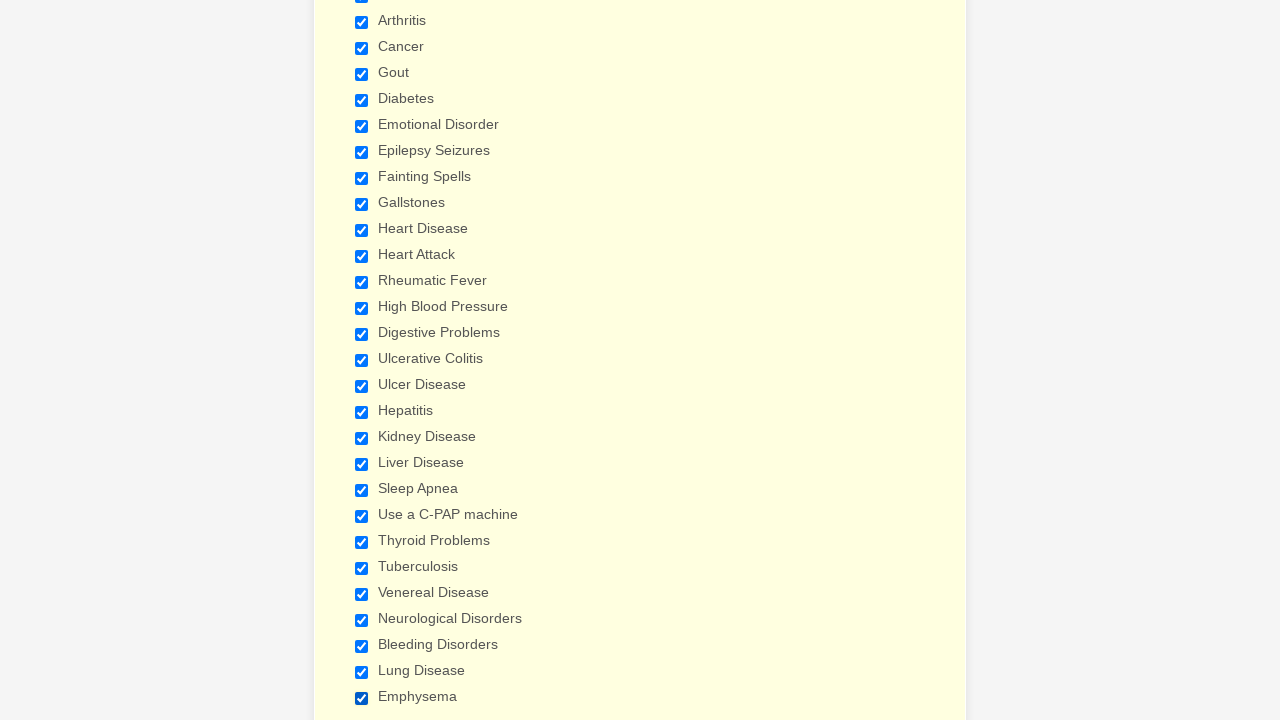

Verified checkbox at index 21 is selected
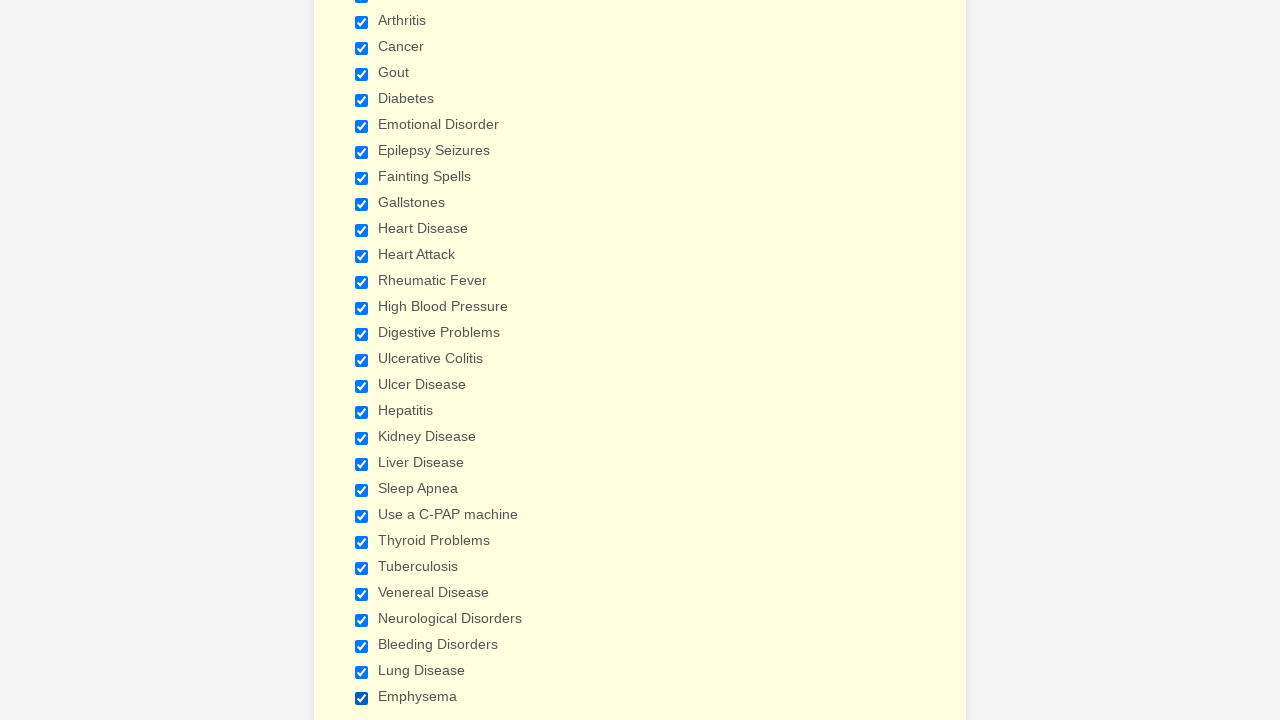

Verified checkbox at index 22 is selected
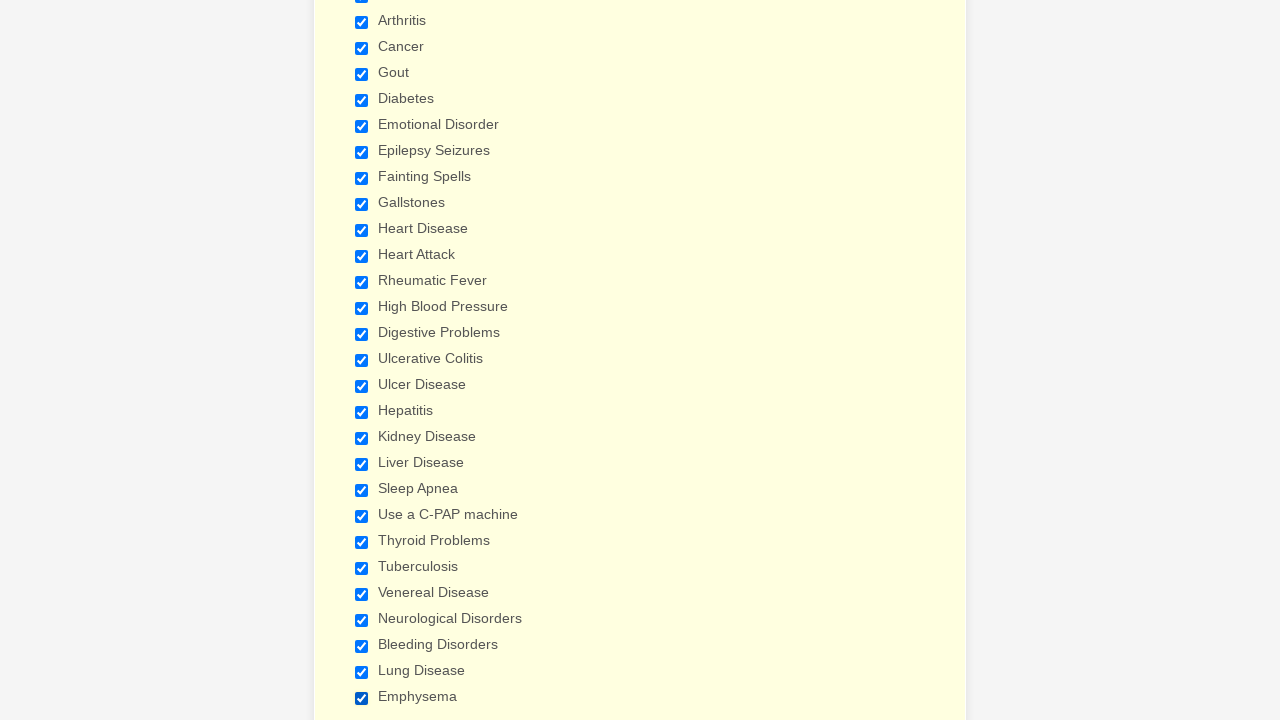

Verified checkbox at index 23 is selected
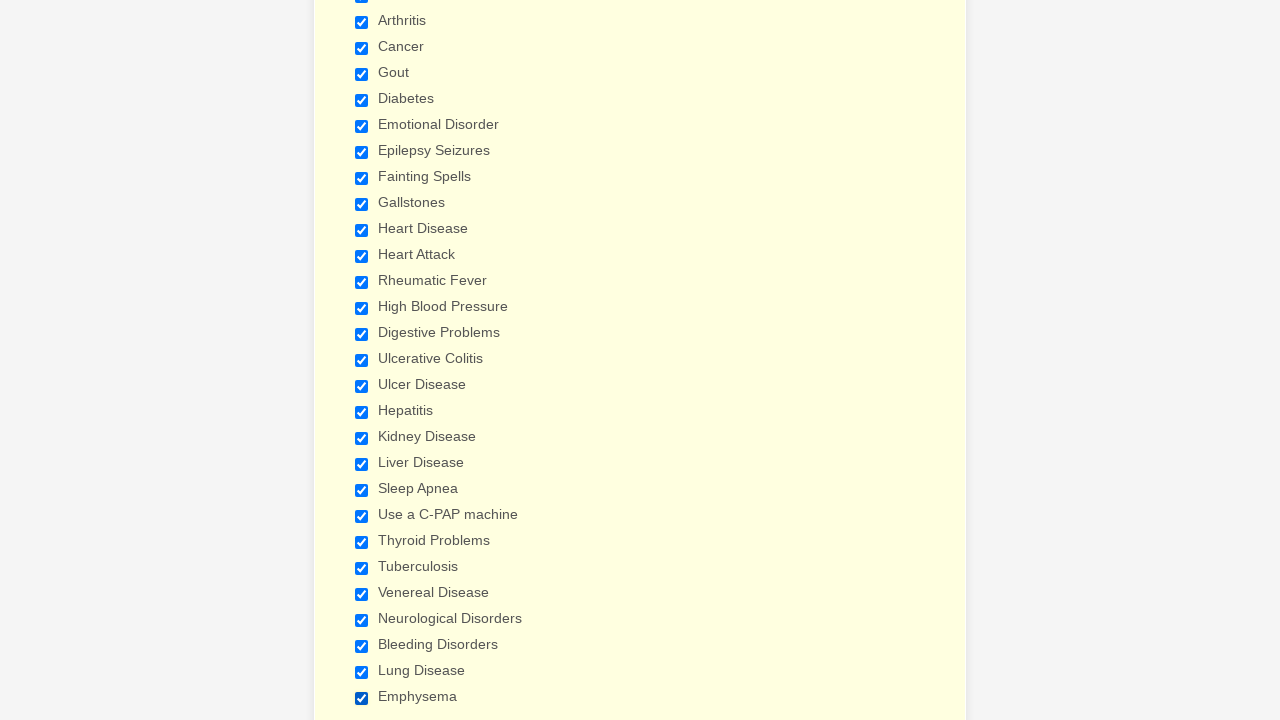

Verified checkbox at index 24 is selected
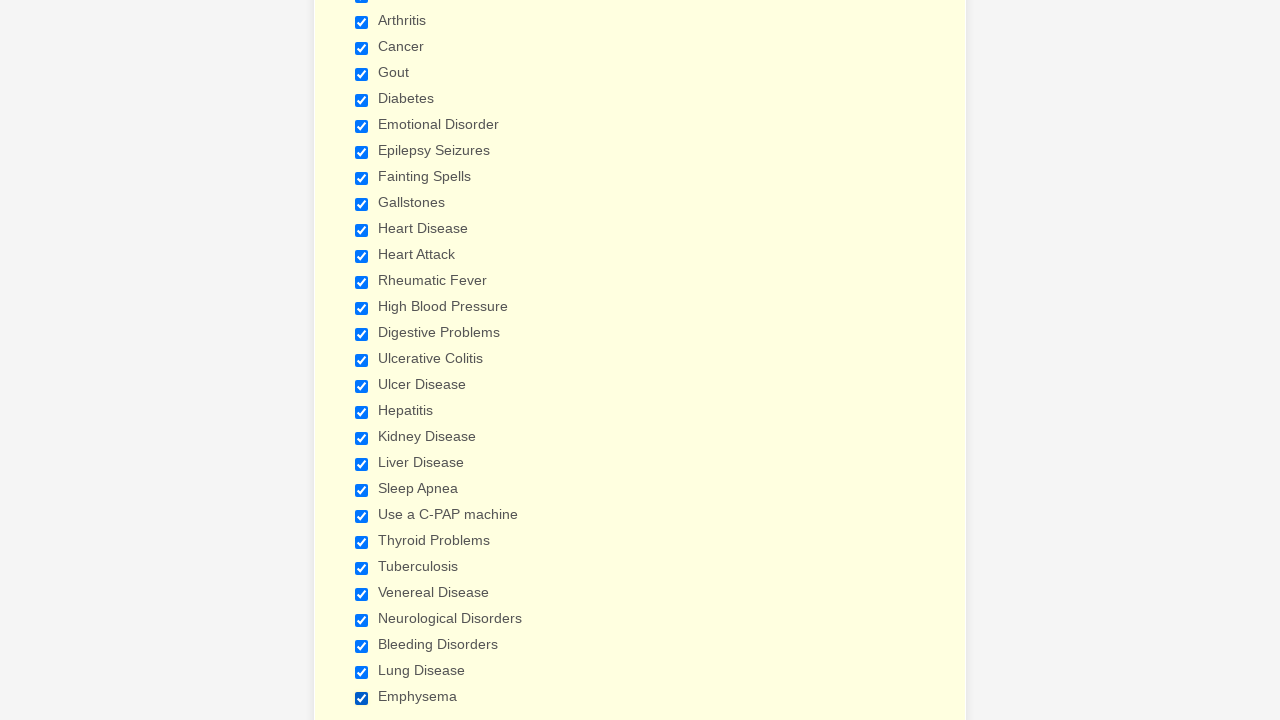

Verified checkbox at index 25 is selected
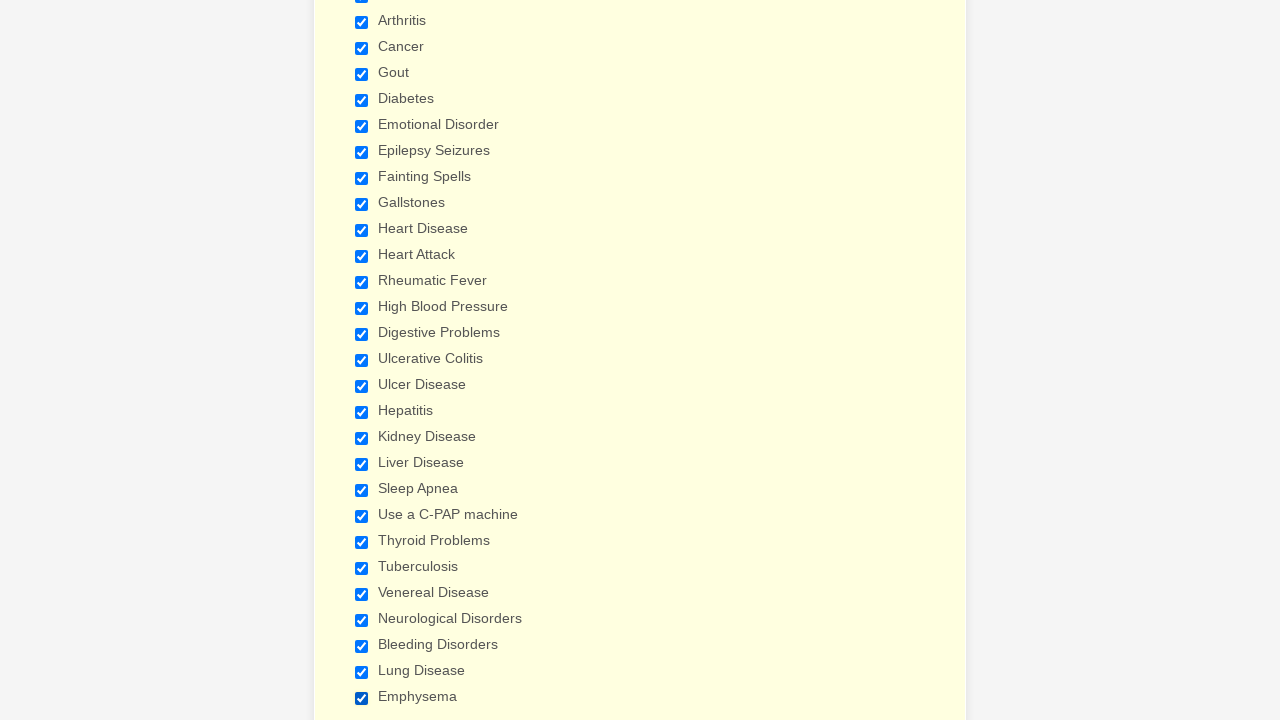

Verified checkbox at index 26 is selected
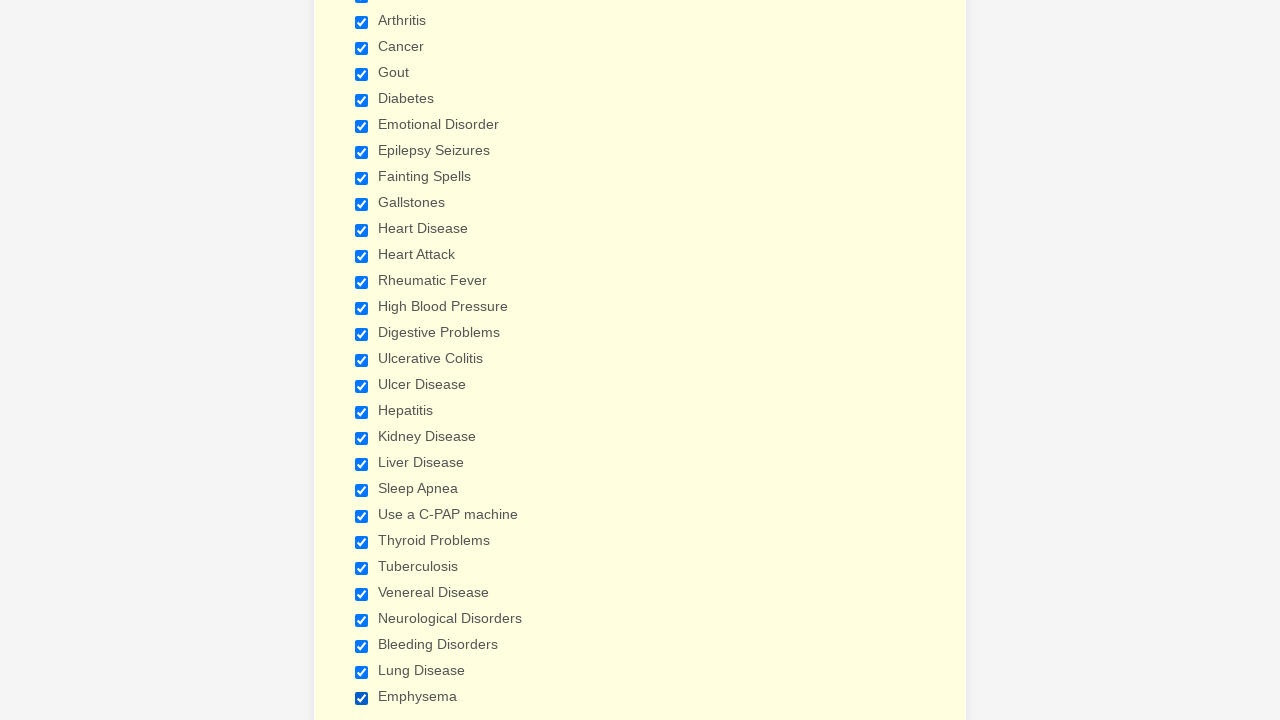

Verified checkbox at index 27 is selected
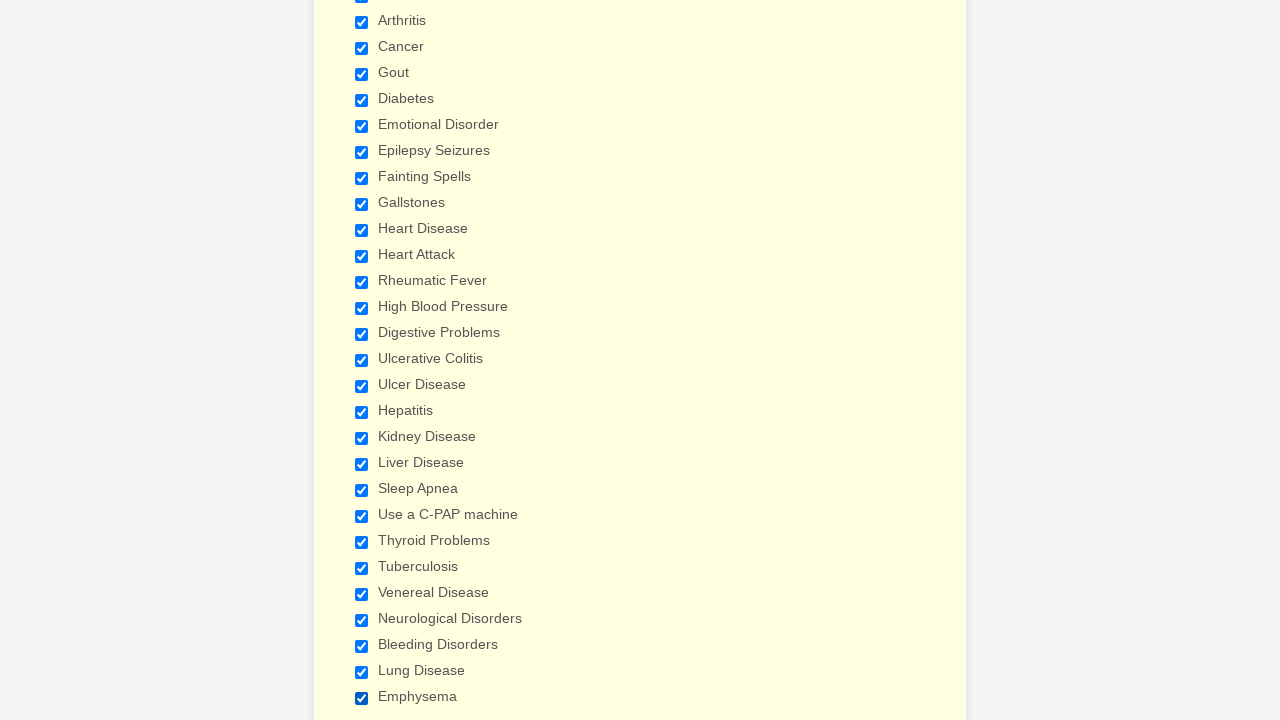

Verified checkbox at index 28 is selected
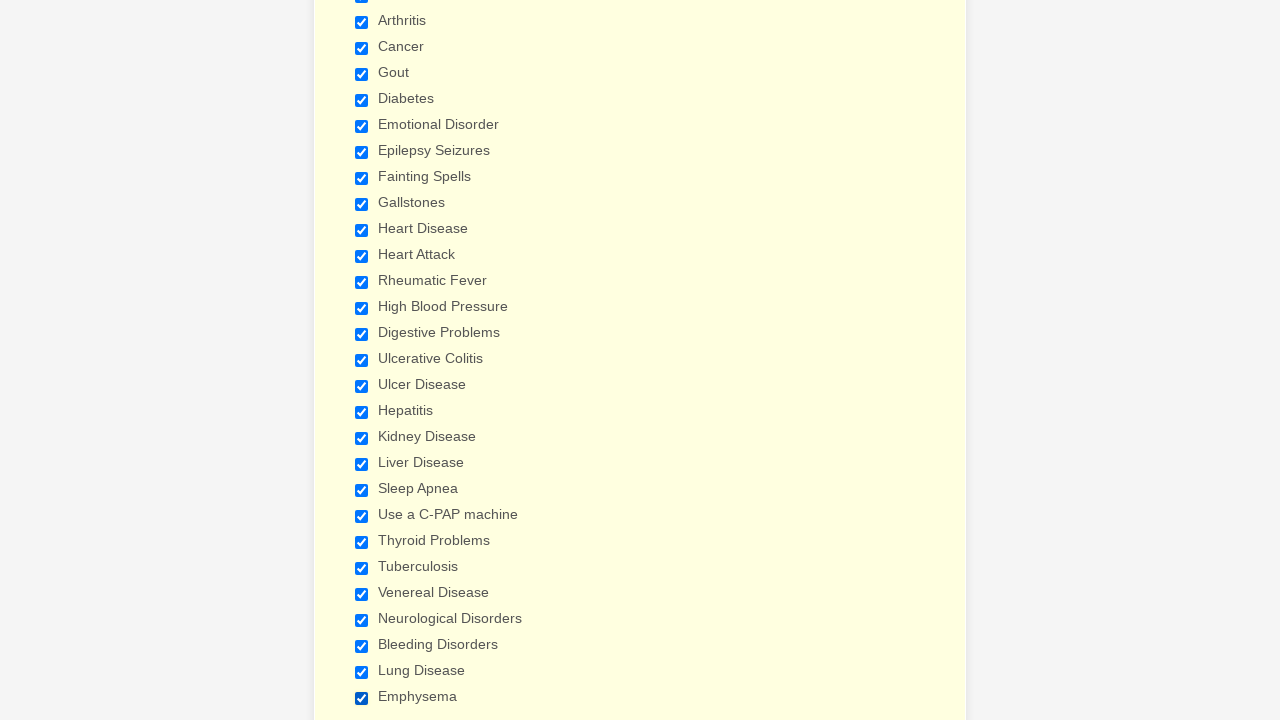

Cleared browser cookies
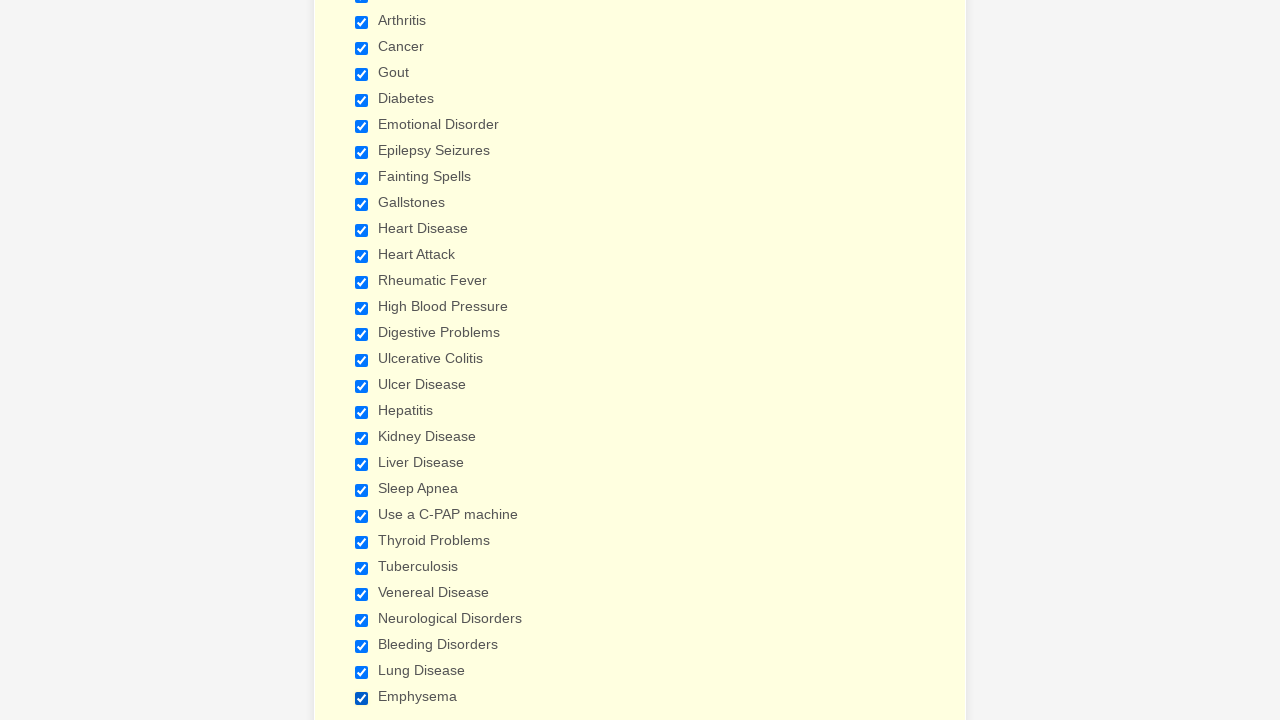

Refreshed the page
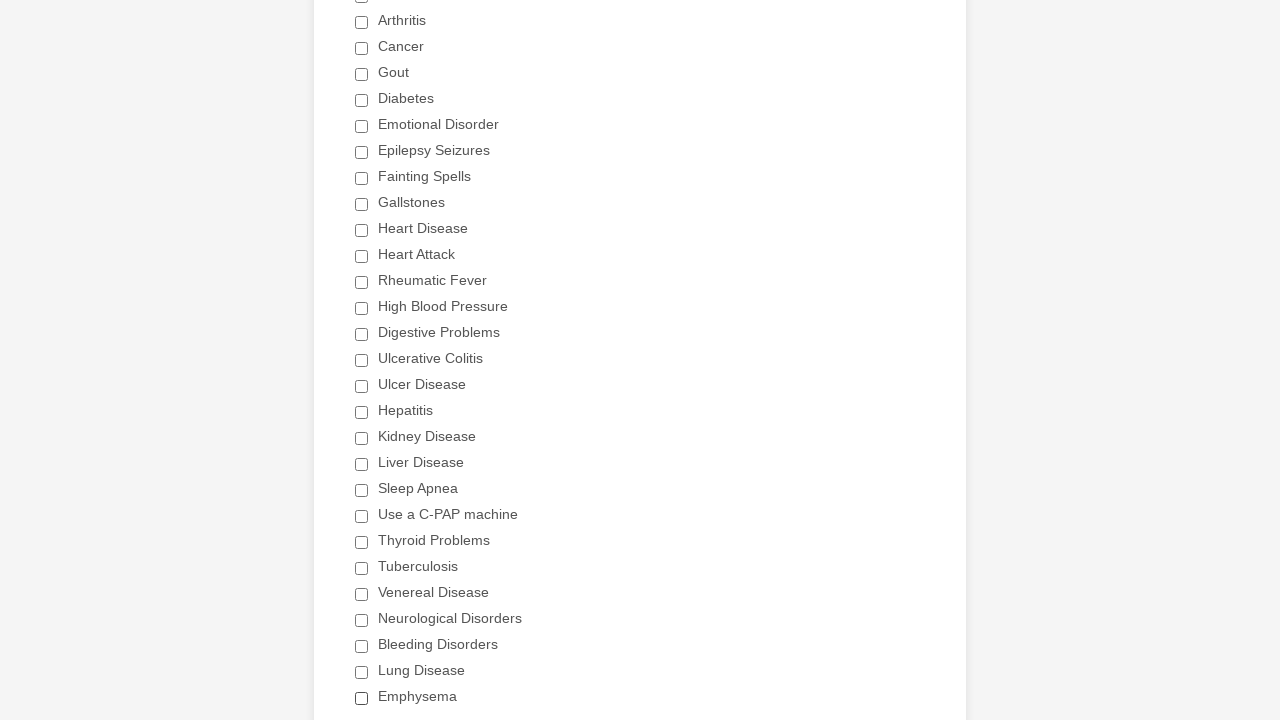

Re-located all checkboxes after page refresh
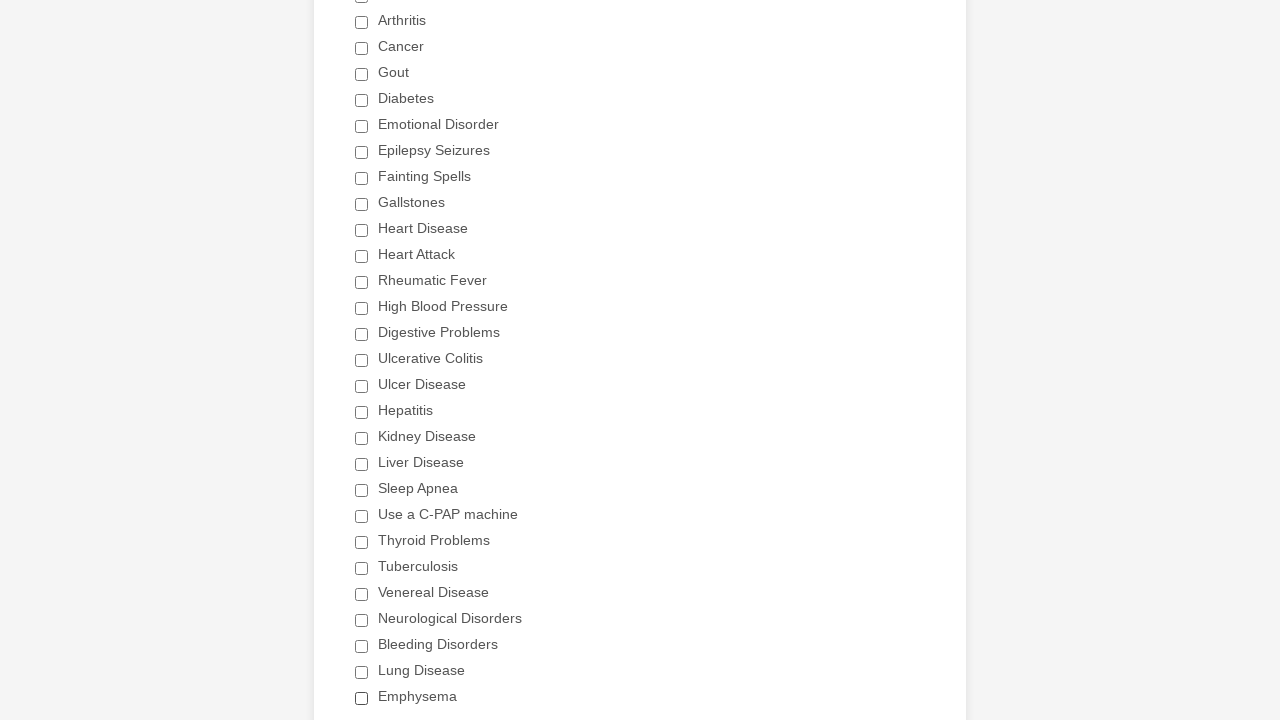

Clicked the 'Heart Attack' checkbox at (362, 256) on div.form-single-column input[type='checkbox'] >> nth=11
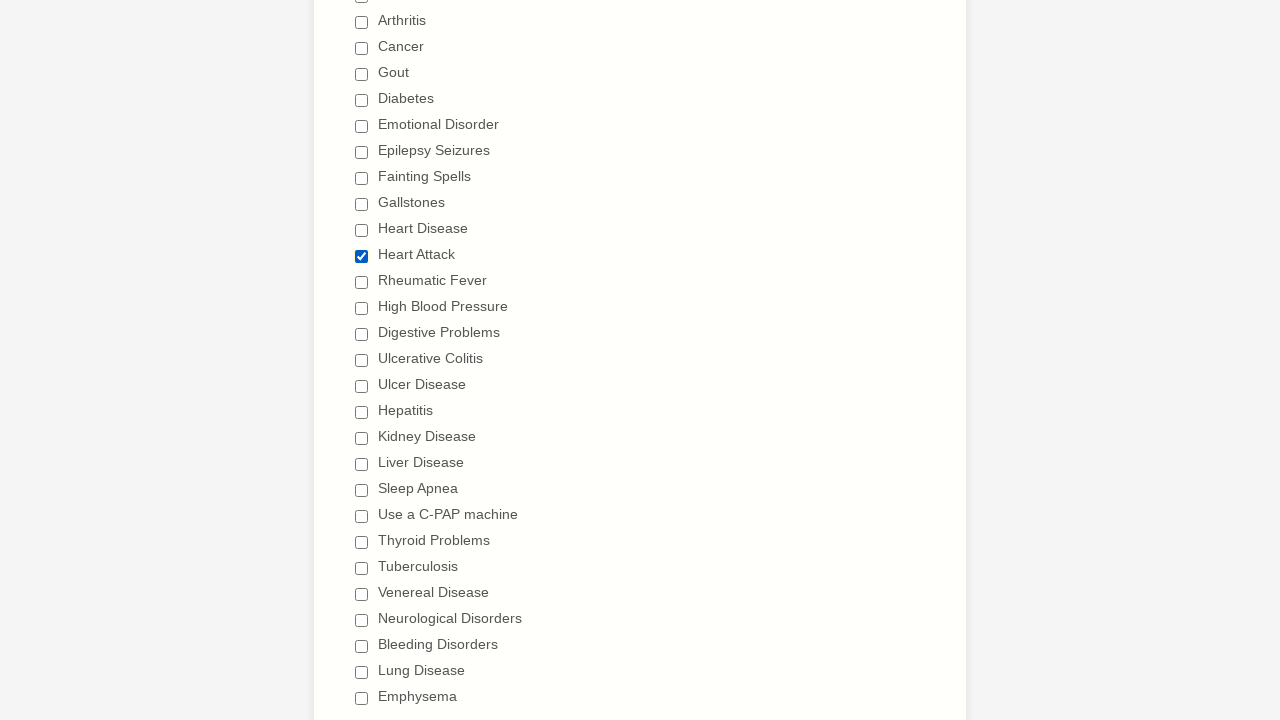

Verified checkbox at index 0 (not 'Heart Attack') is unselected
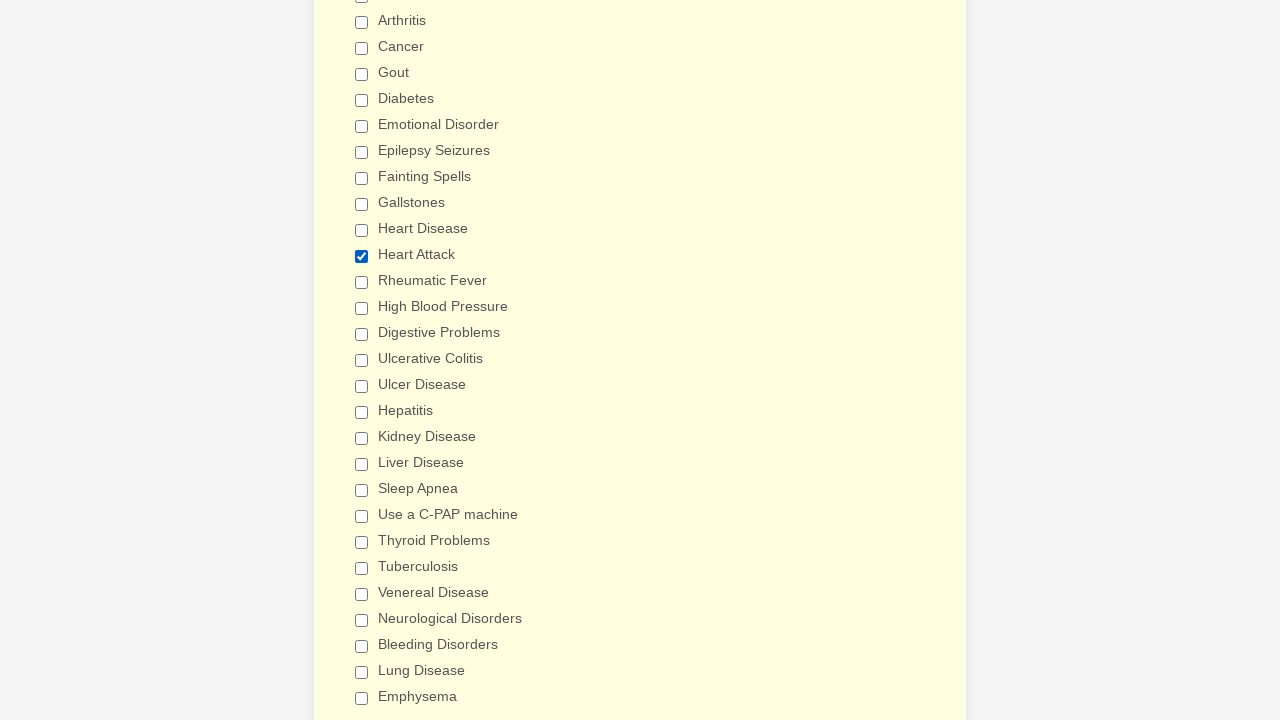

Verified checkbox at index 1 (not 'Heart Attack') is unselected
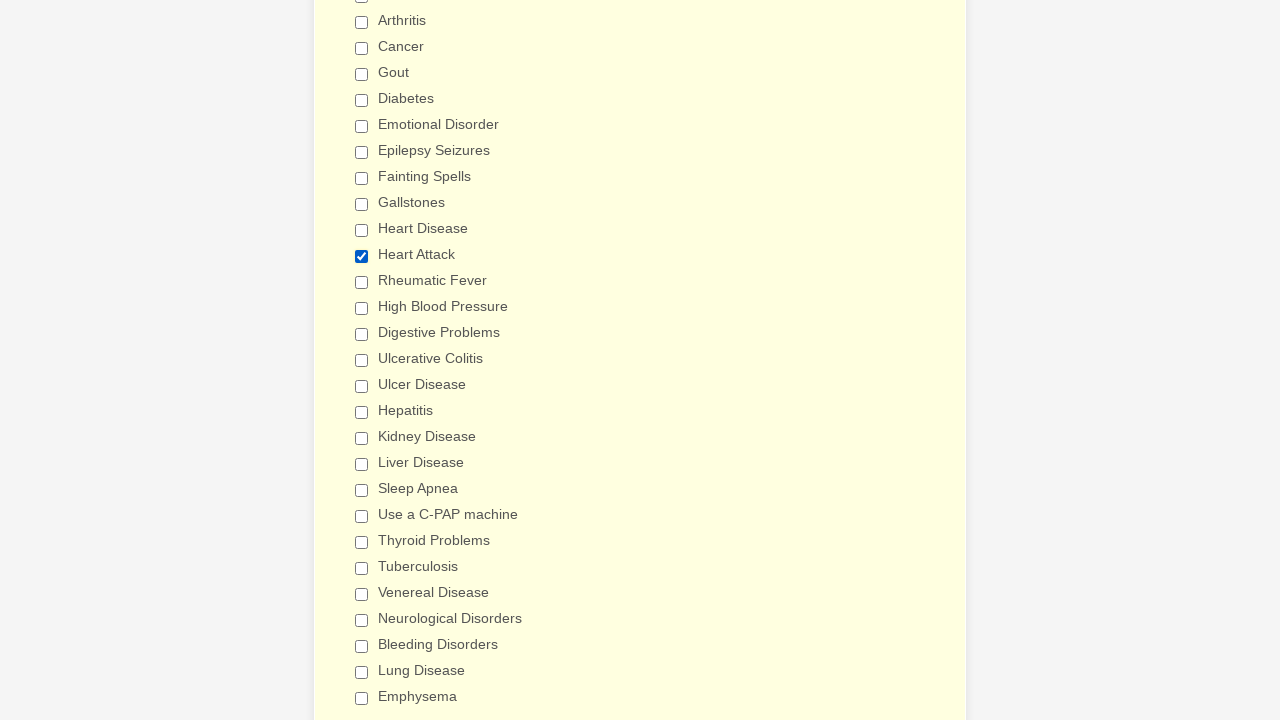

Verified checkbox at index 2 (not 'Heart Attack') is unselected
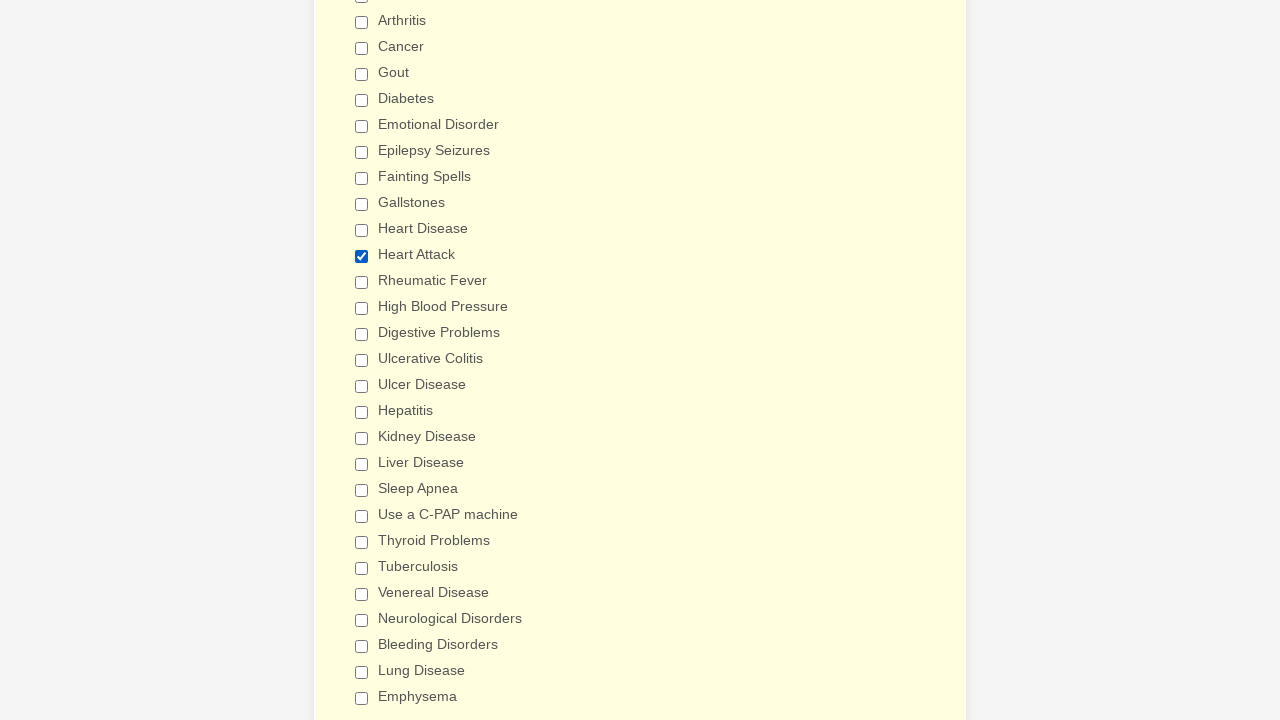

Verified checkbox at index 3 (not 'Heart Attack') is unselected
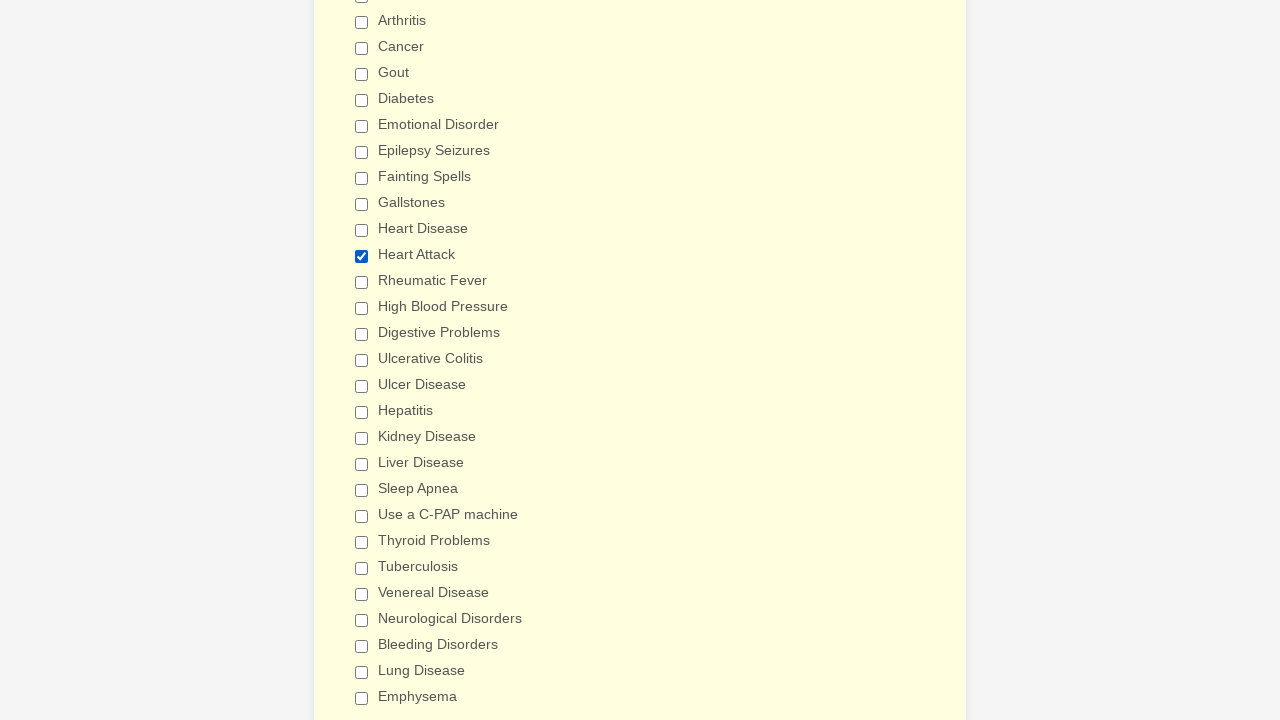

Verified checkbox at index 4 (not 'Heart Attack') is unselected
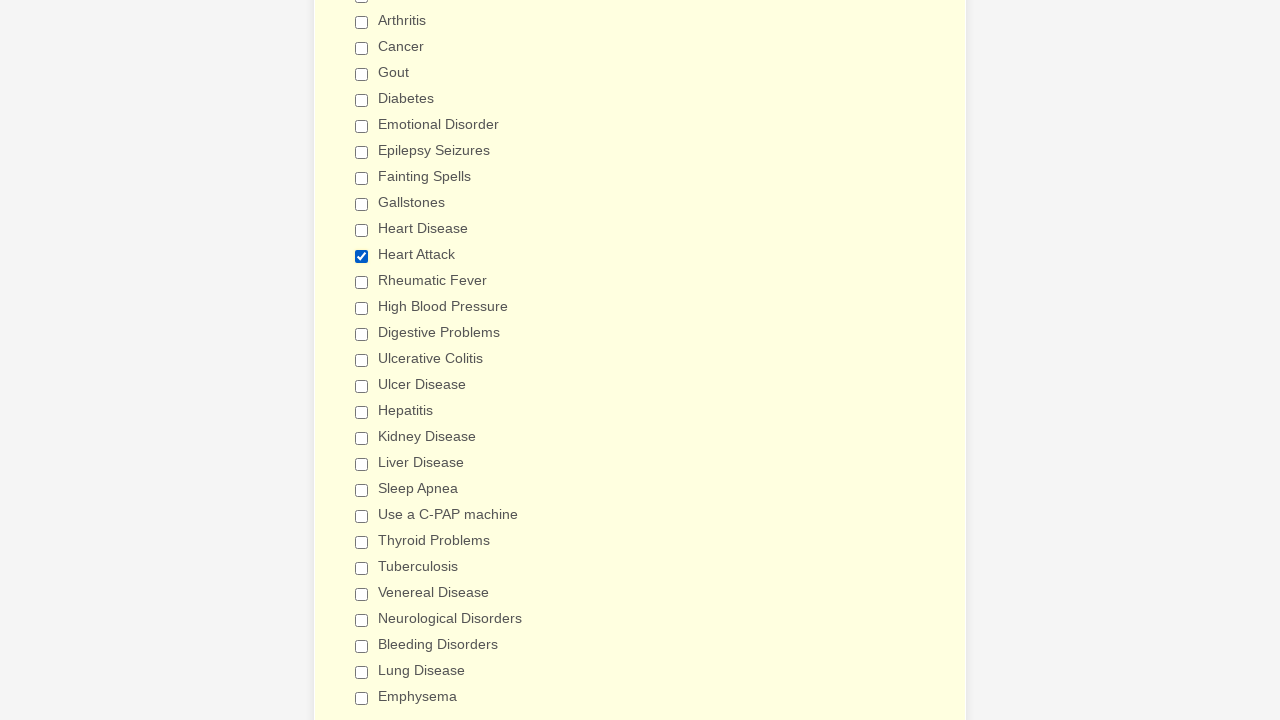

Verified checkbox at index 5 (not 'Heart Attack') is unselected
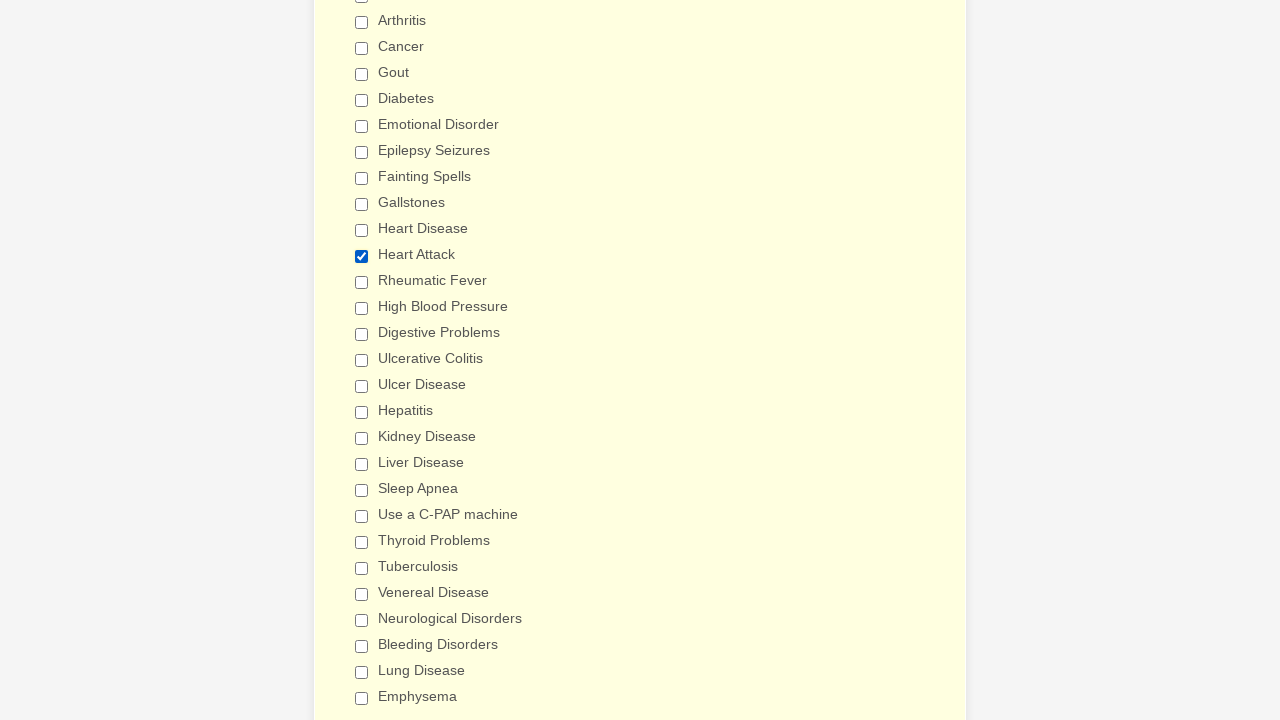

Verified checkbox at index 6 (not 'Heart Attack') is unselected
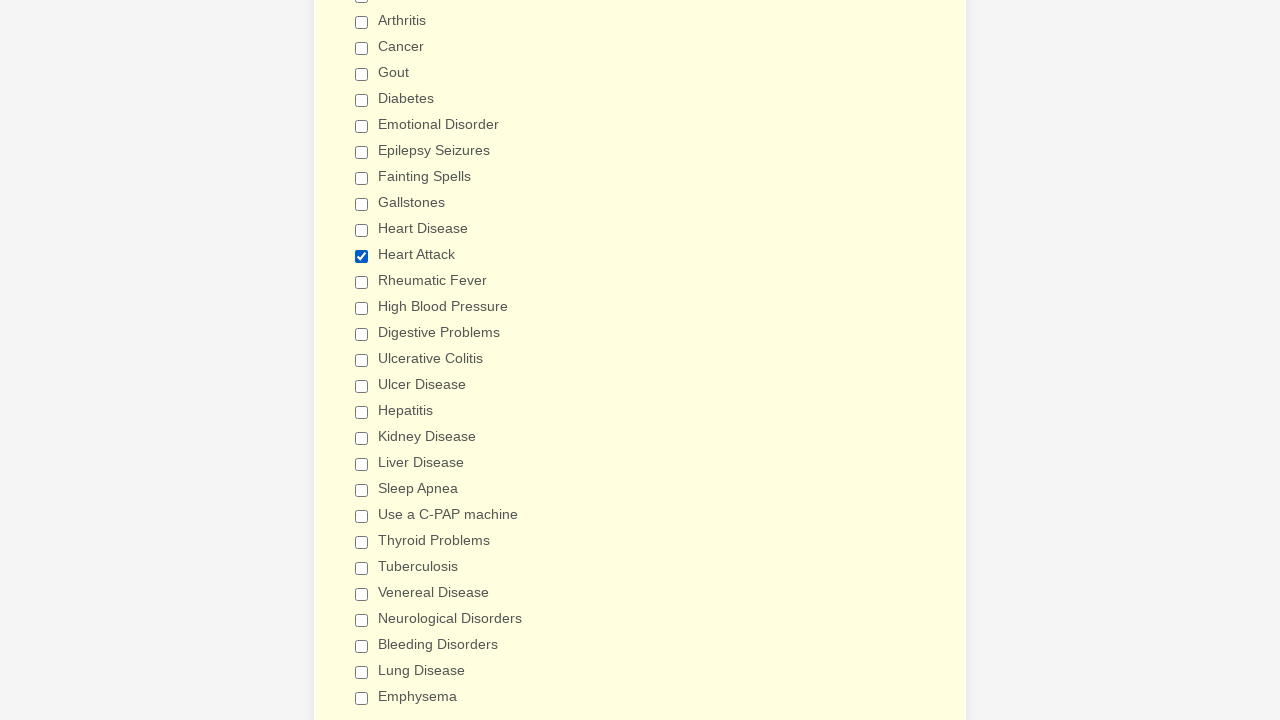

Verified checkbox at index 7 (not 'Heart Attack') is unselected
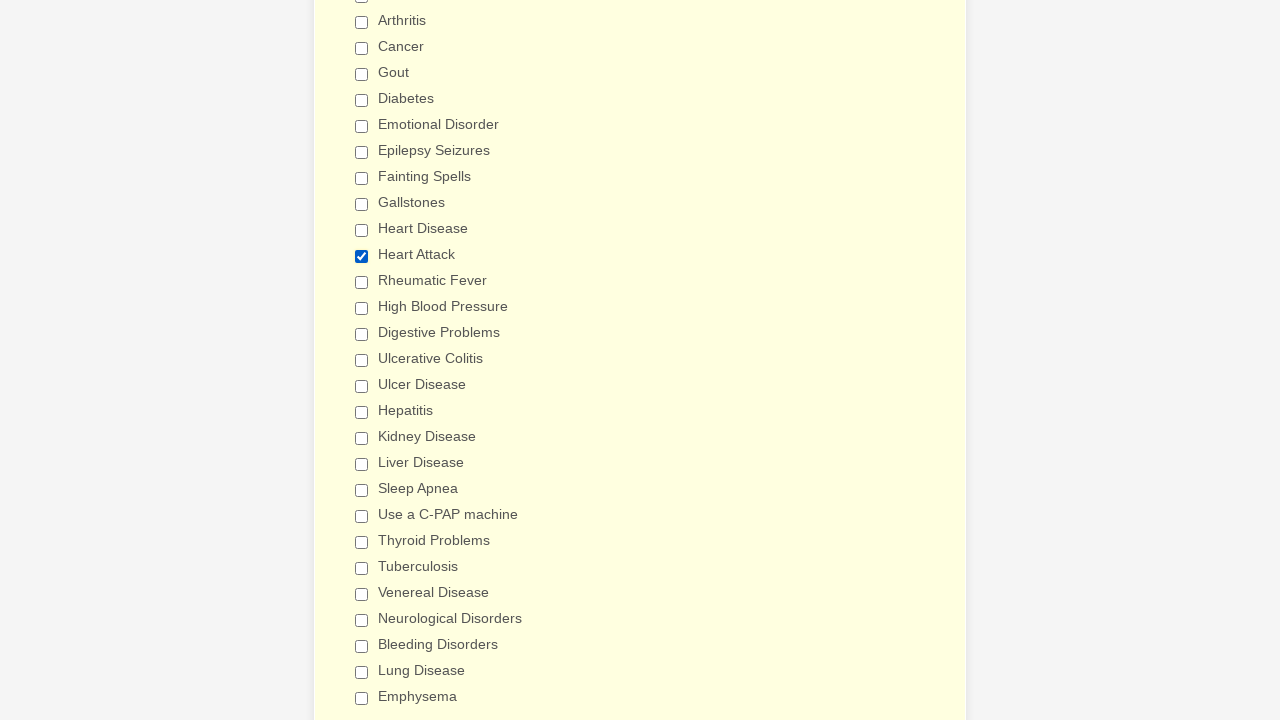

Verified checkbox at index 8 (not 'Heart Attack') is unselected
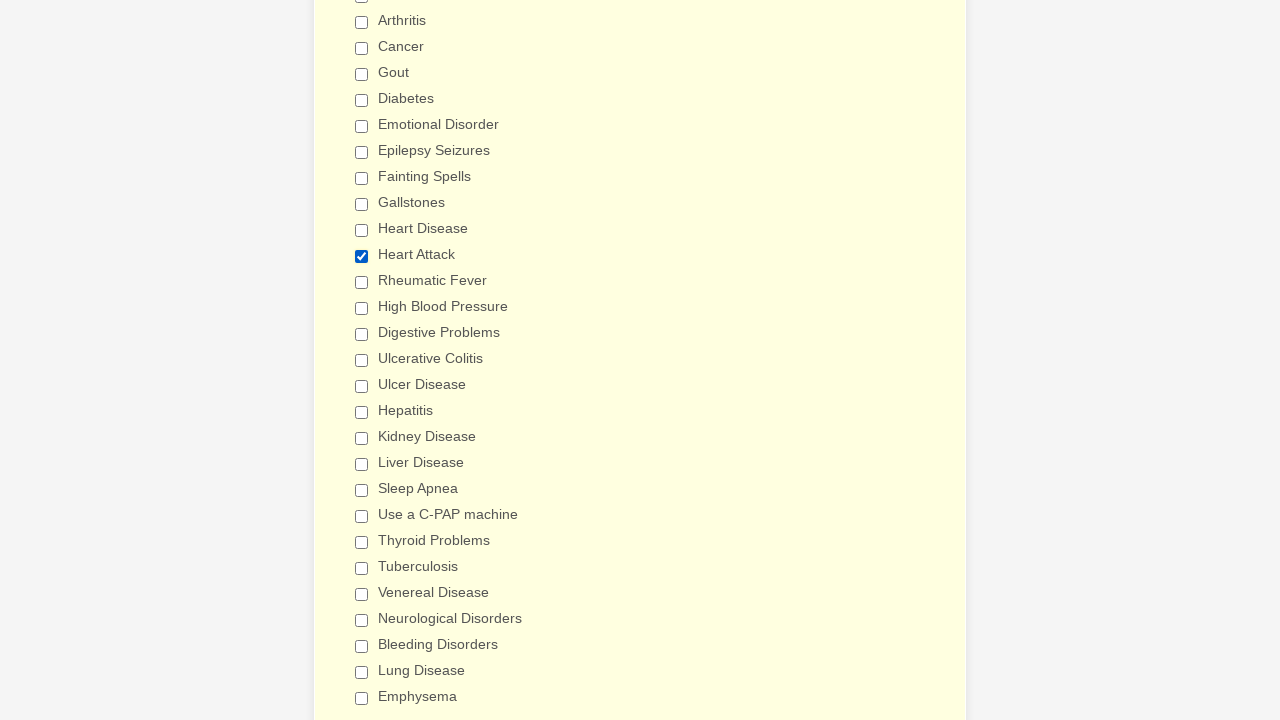

Verified checkbox at index 9 (not 'Heart Attack') is unselected
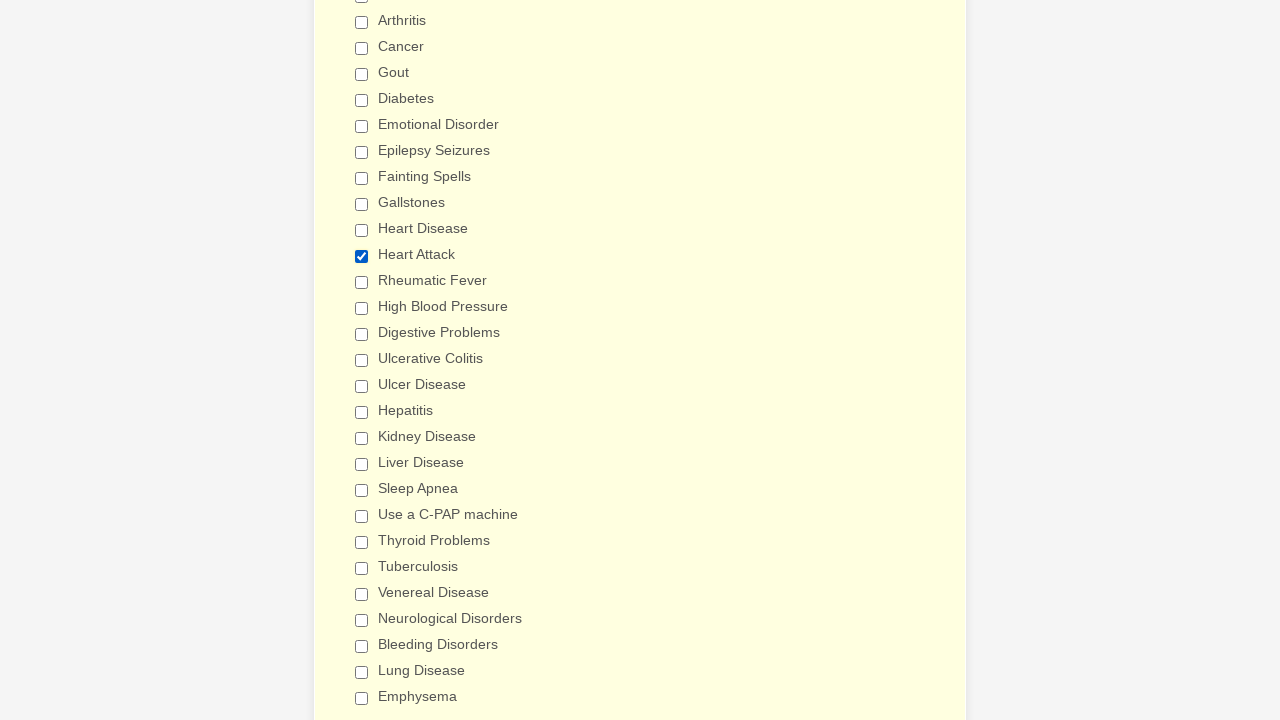

Verified checkbox at index 10 (not 'Heart Attack') is unselected
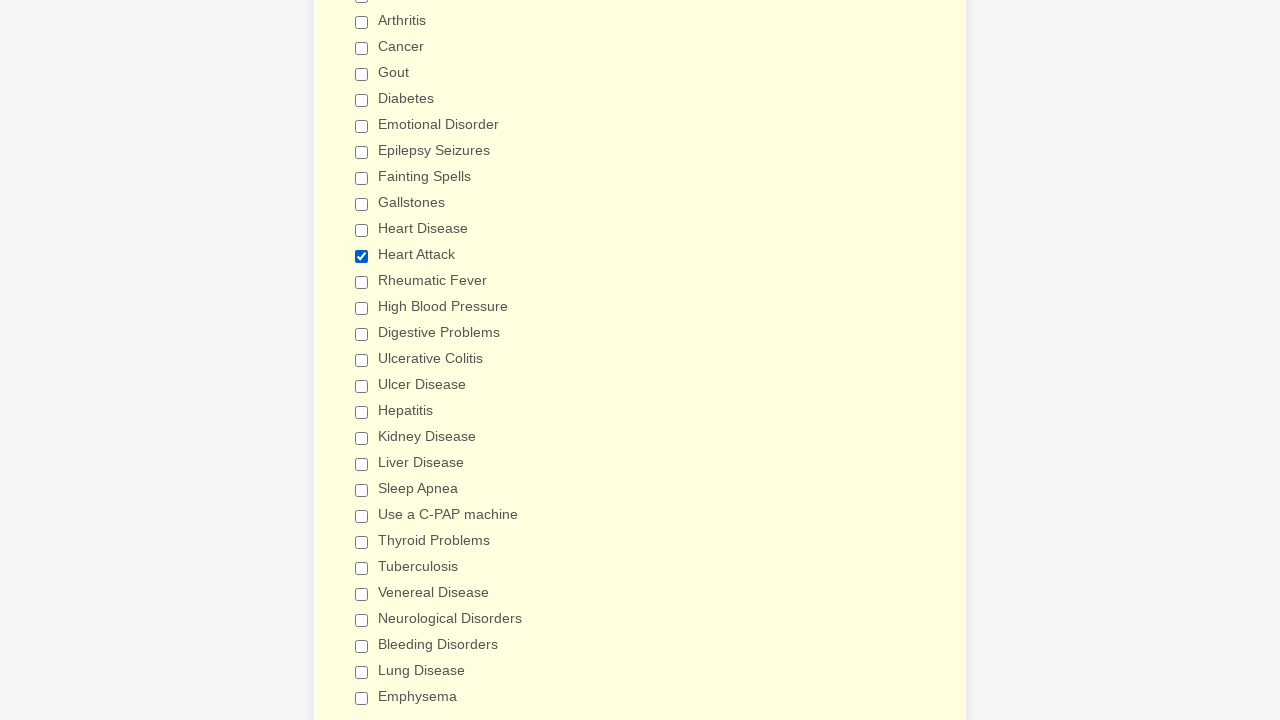

Verified 'Heart Attack' checkbox is selected
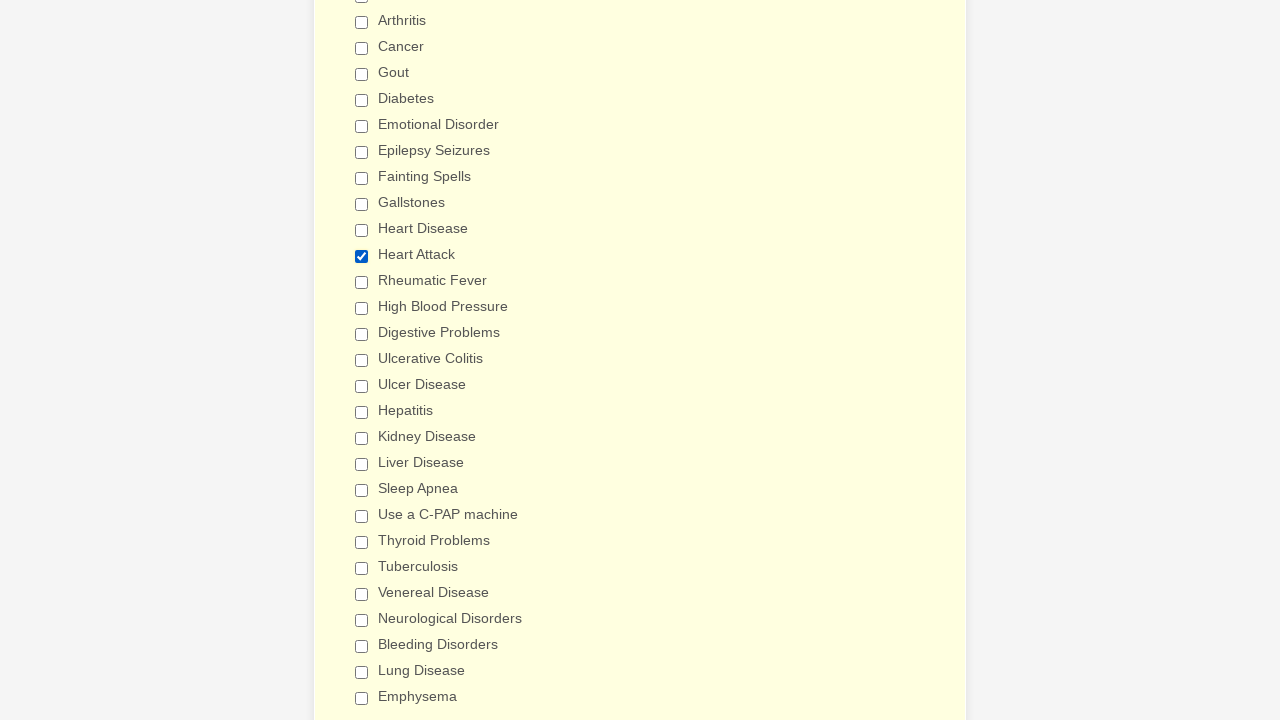

Verified checkbox at index 12 (not 'Heart Attack') is unselected
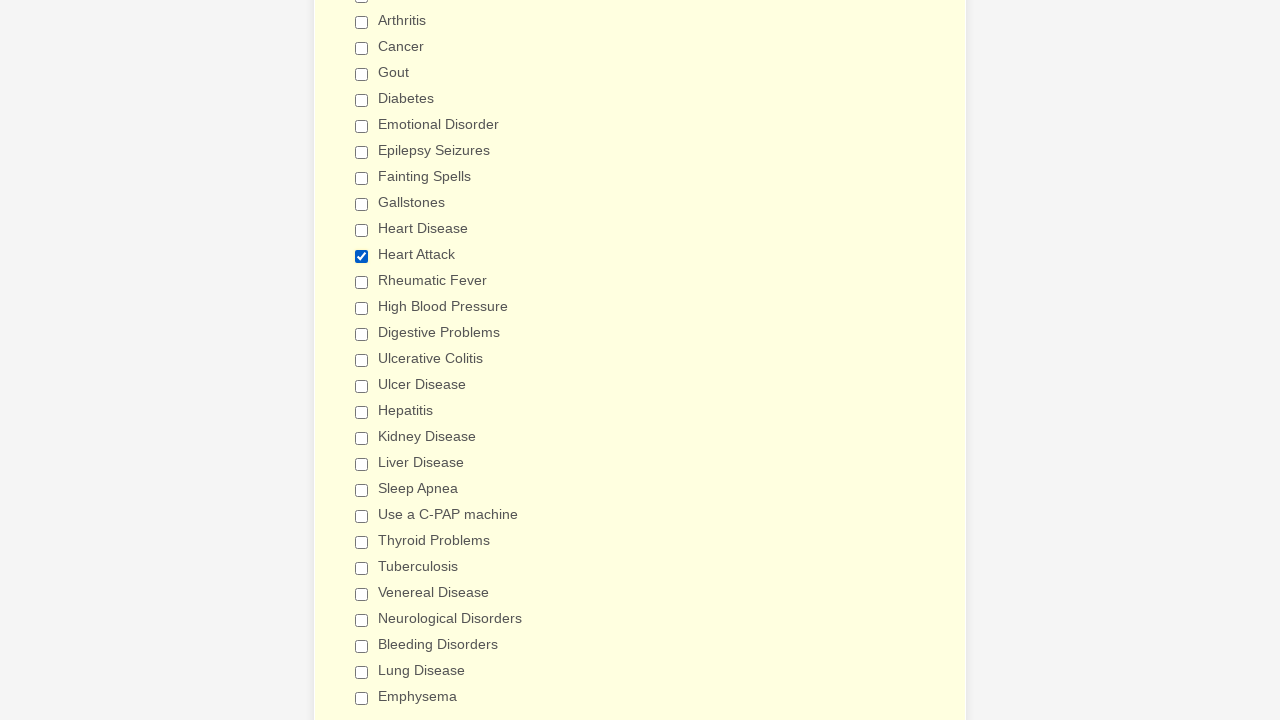

Verified checkbox at index 13 (not 'Heart Attack') is unselected
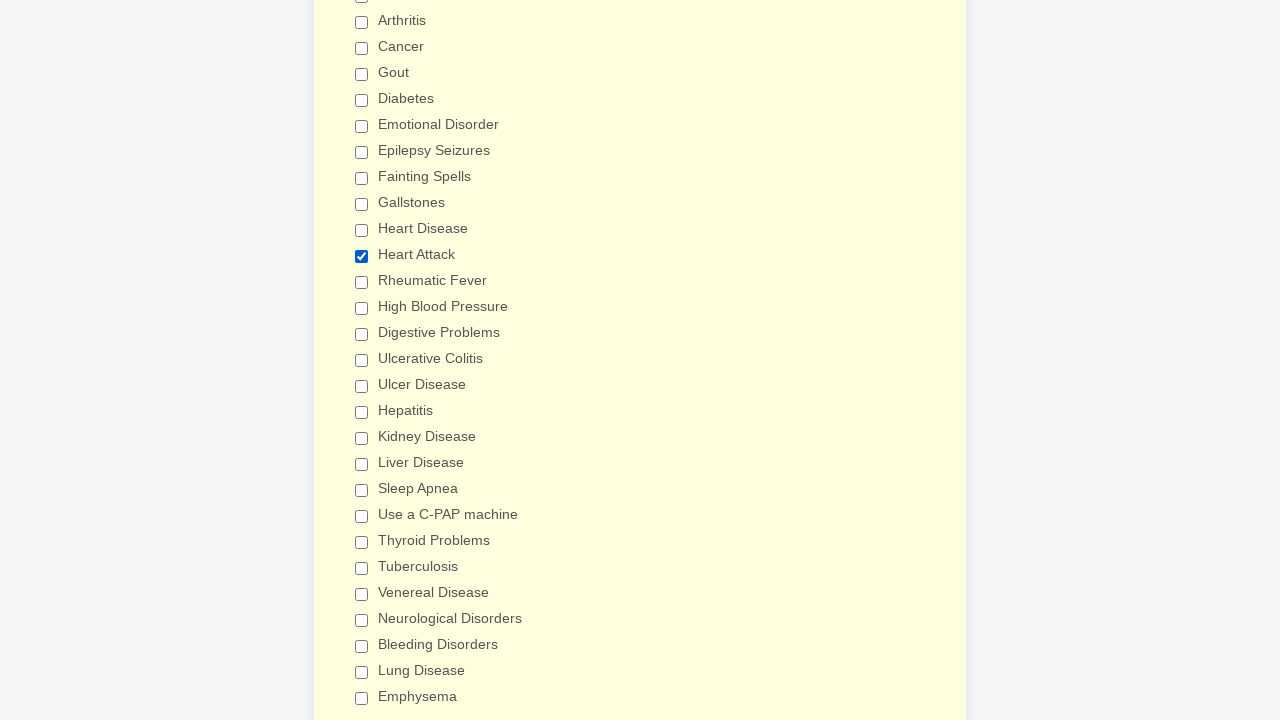

Verified checkbox at index 14 (not 'Heart Attack') is unselected
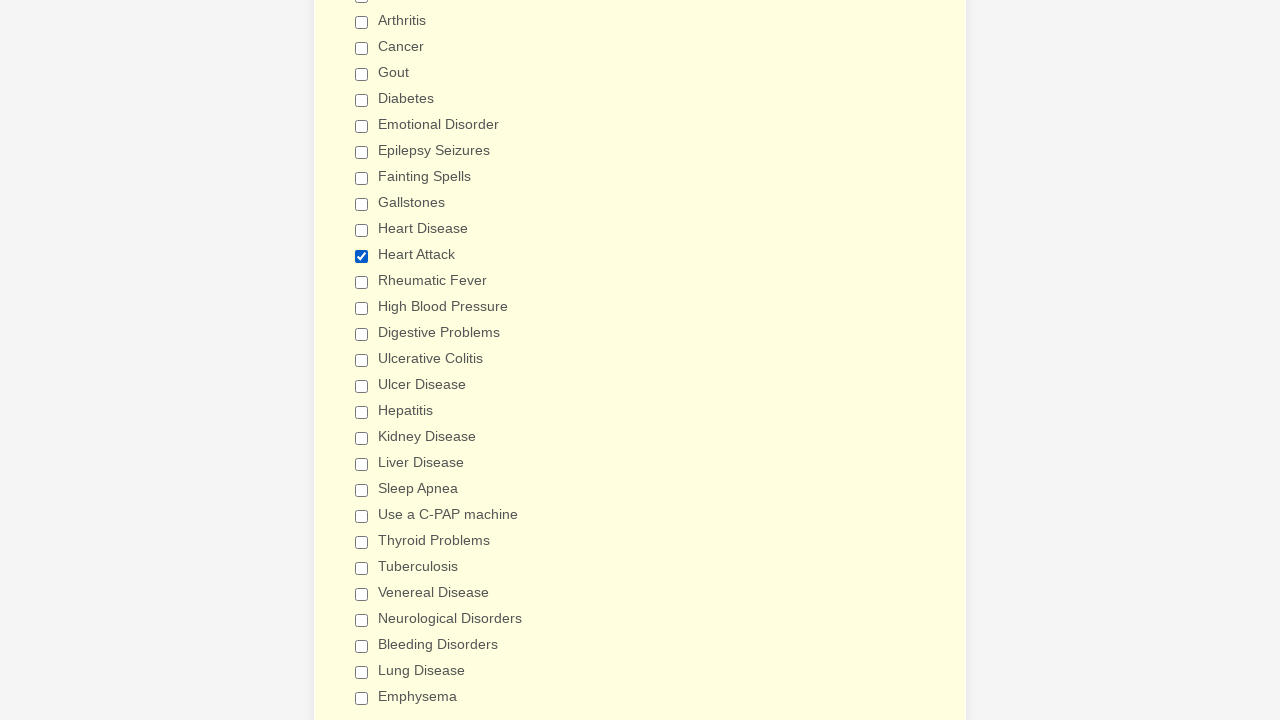

Verified checkbox at index 15 (not 'Heart Attack') is unselected
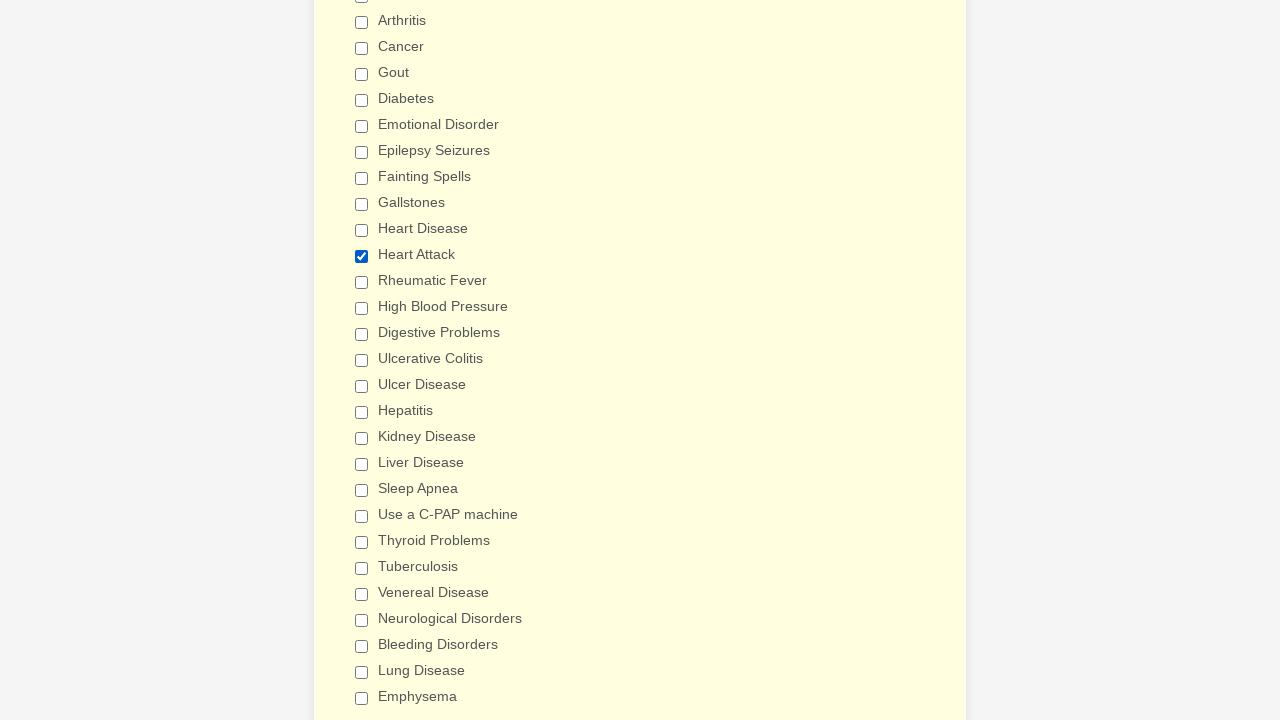

Verified checkbox at index 16 (not 'Heart Attack') is unselected
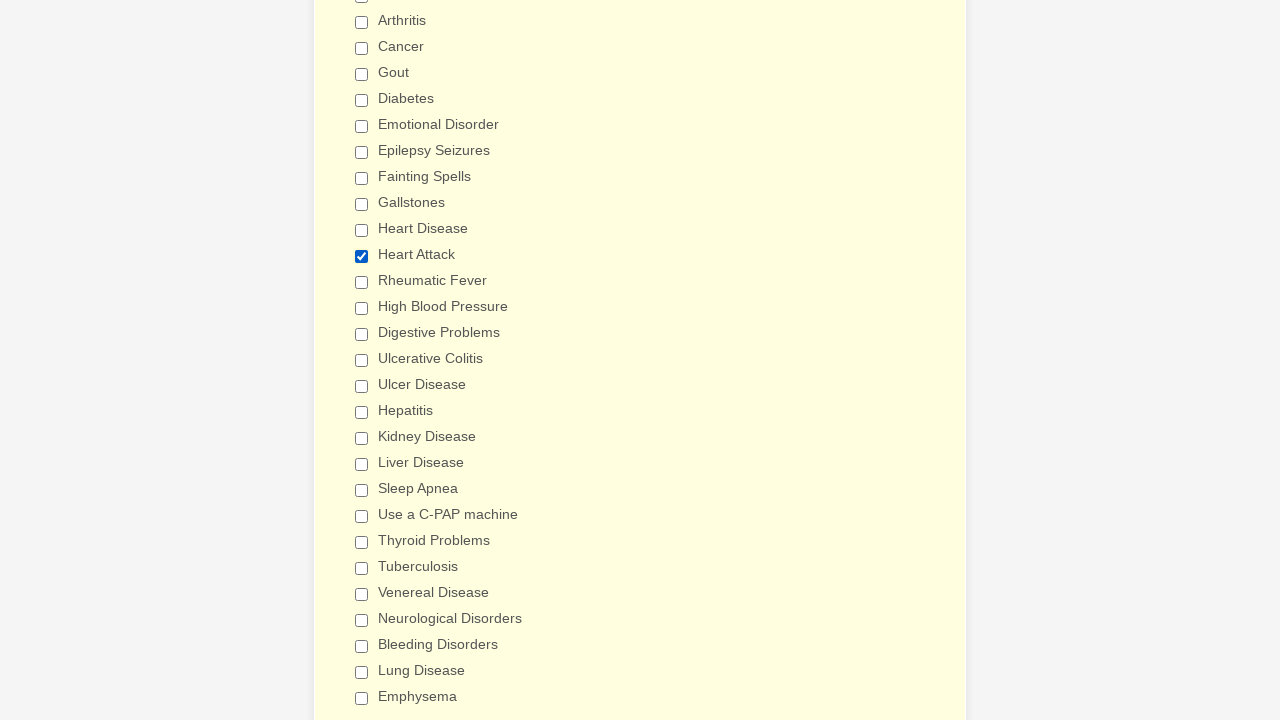

Verified checkbox at index 17 (not 'Heart Attack') is unselected
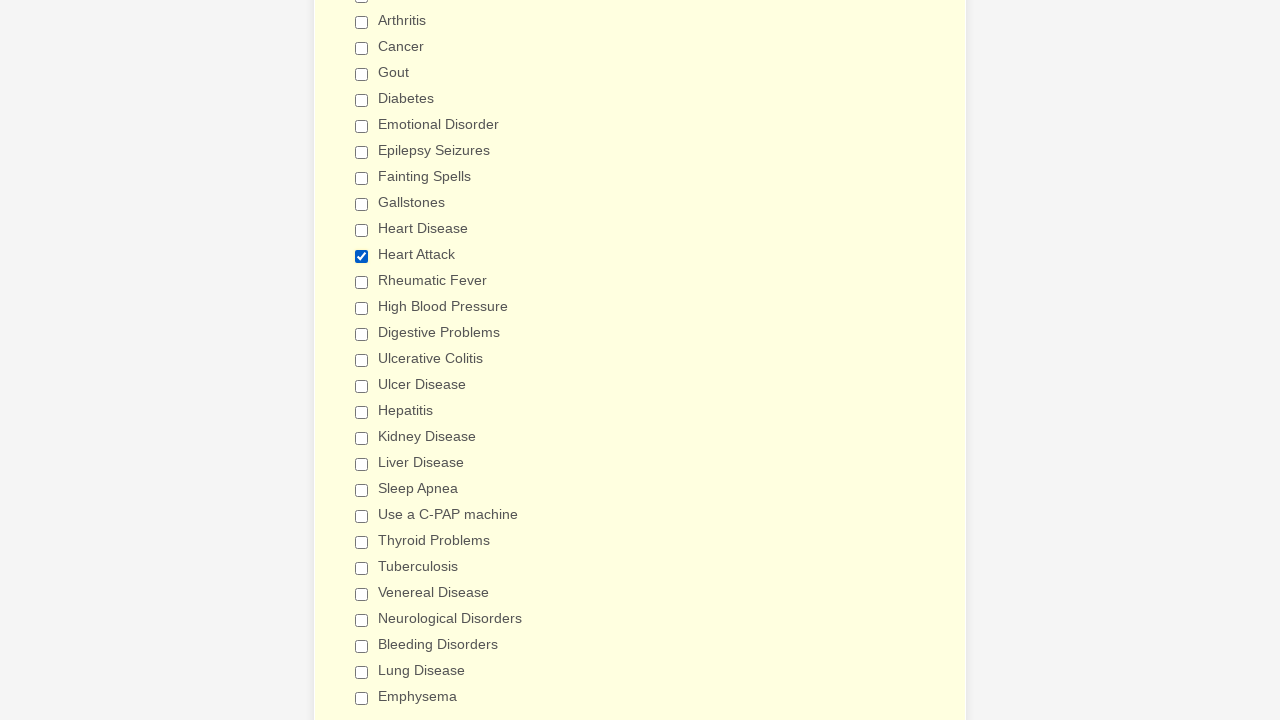

Verified checkbox at index 18 (not 'Heart Attack') is unselected
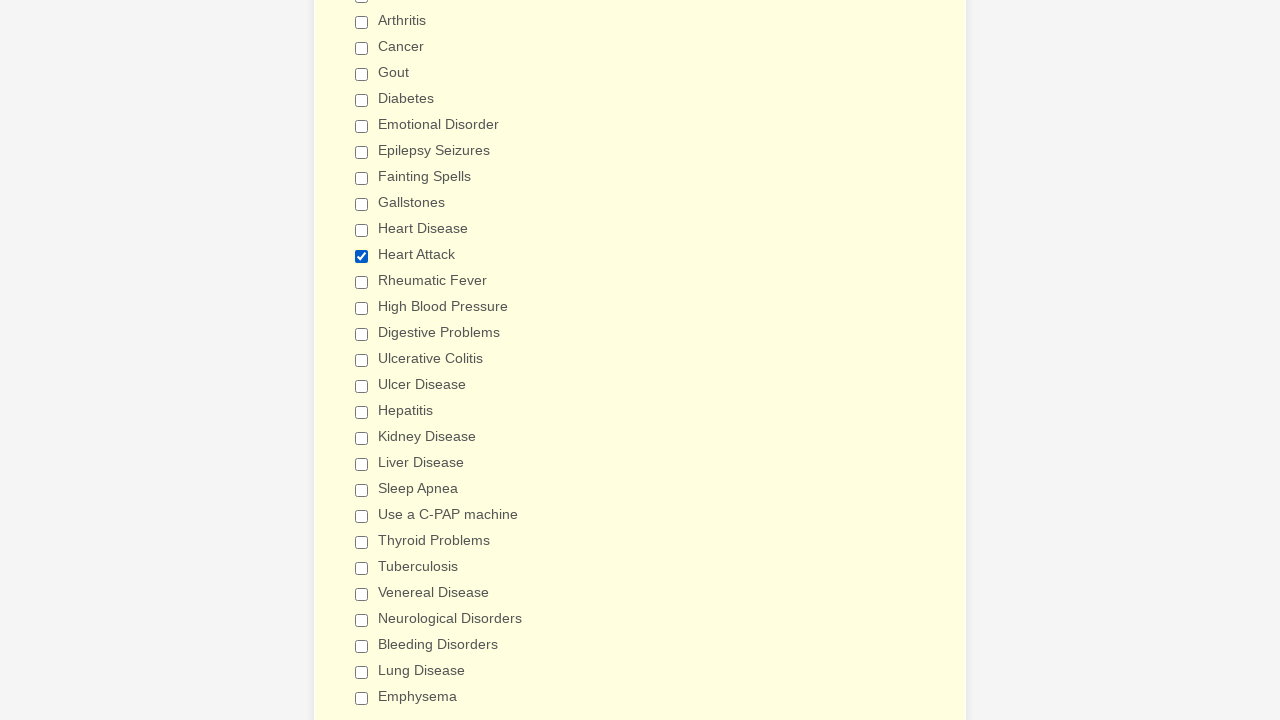

Verified checkbox at index 19 (not 'Heart Attack') is unselected
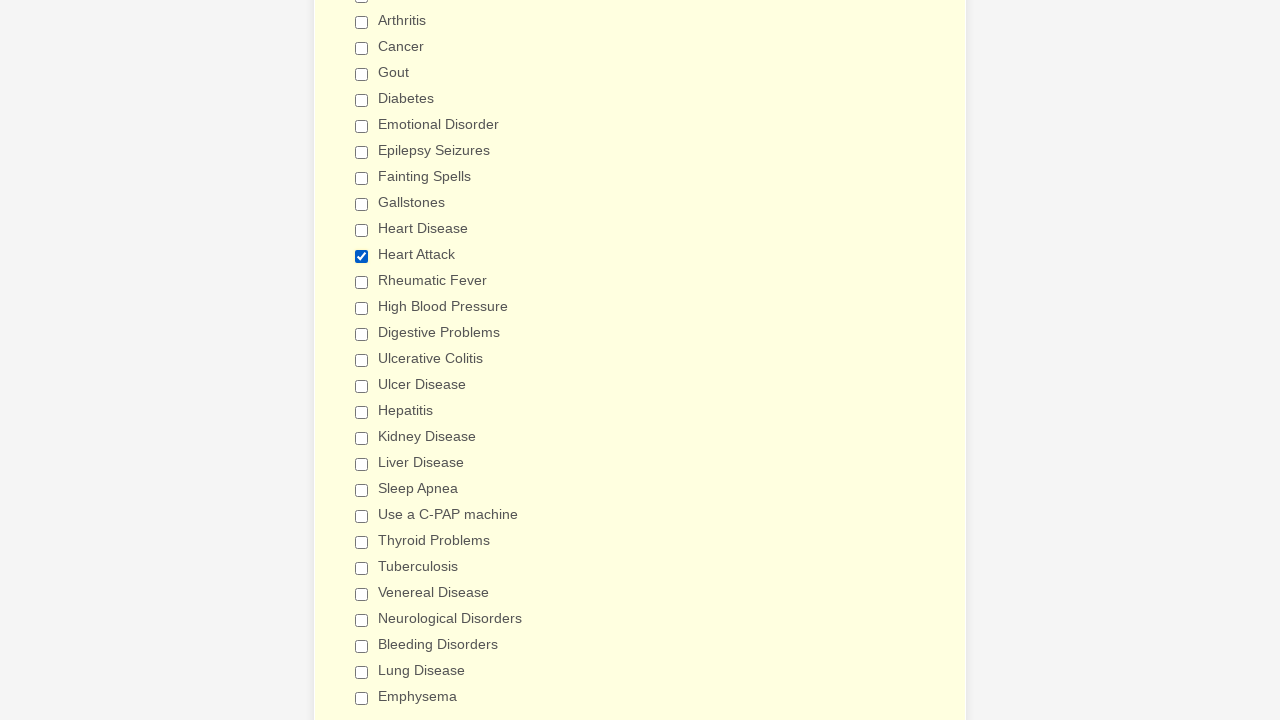

Verified checkbox at index 20 (not 'Heart Attack') is unselected
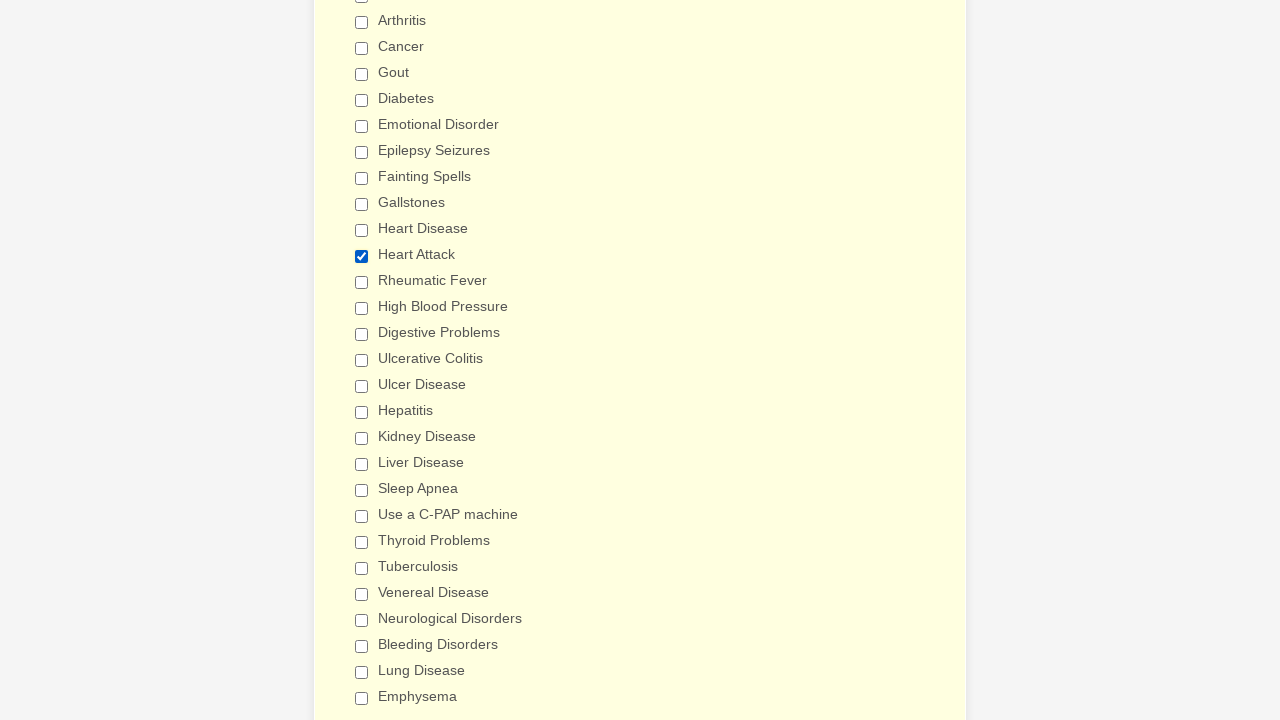

Verified checkbox at index 21 (not 'Heart Attack') is unselected
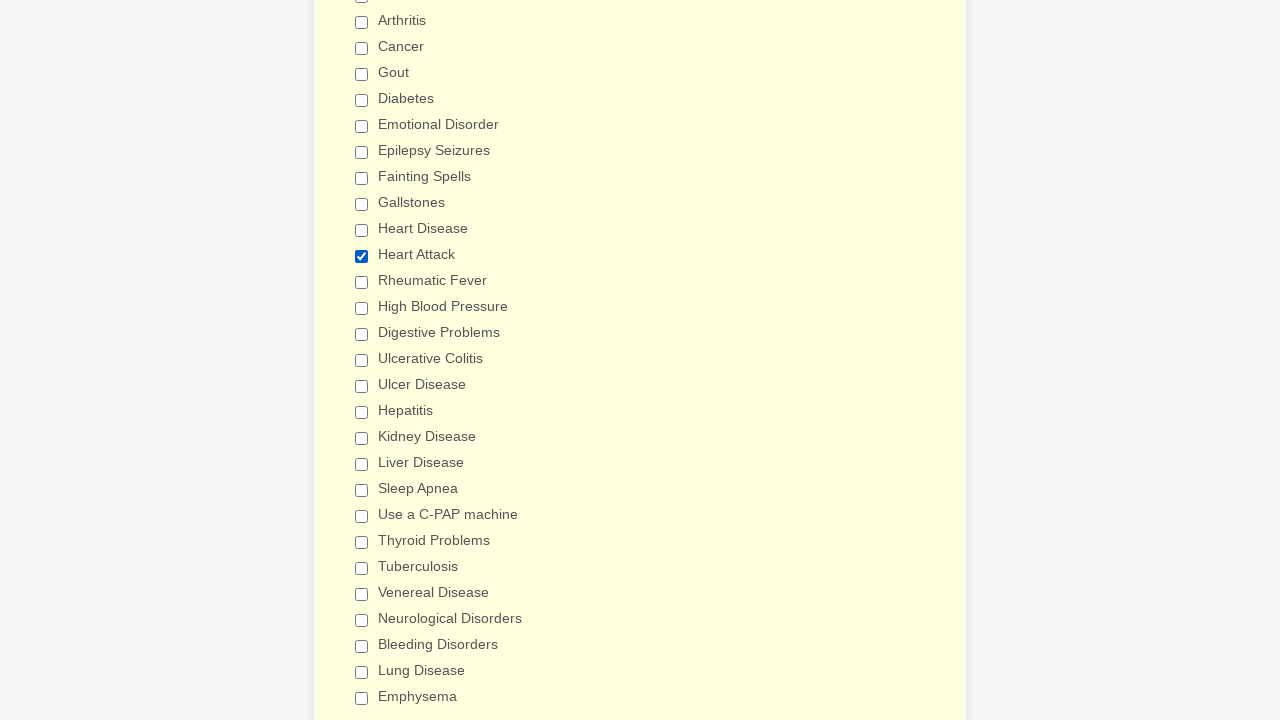

Verified checkbox at index 22 (not 'Heart Attack') is unselected
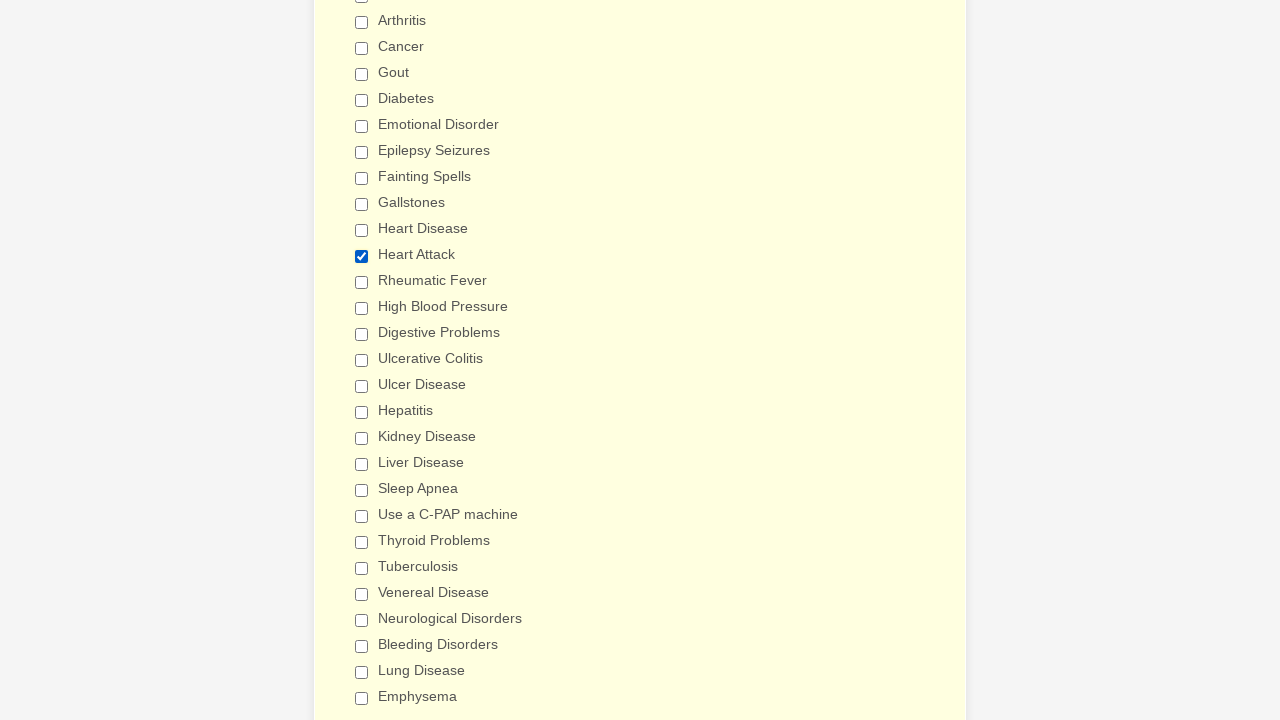

Verified checkbox at index 23 (not 'Heart Attack') is unselected
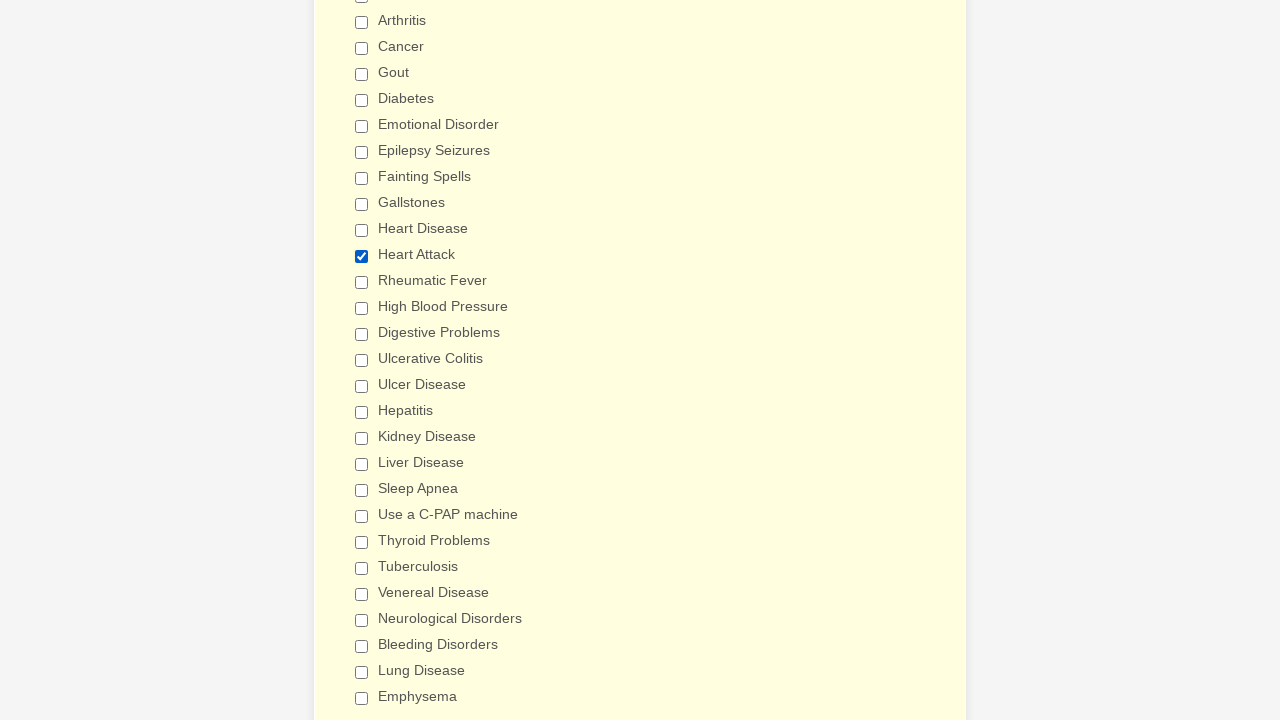

Verified checkbox at index 24 (not 'Heart Attack') is unselected
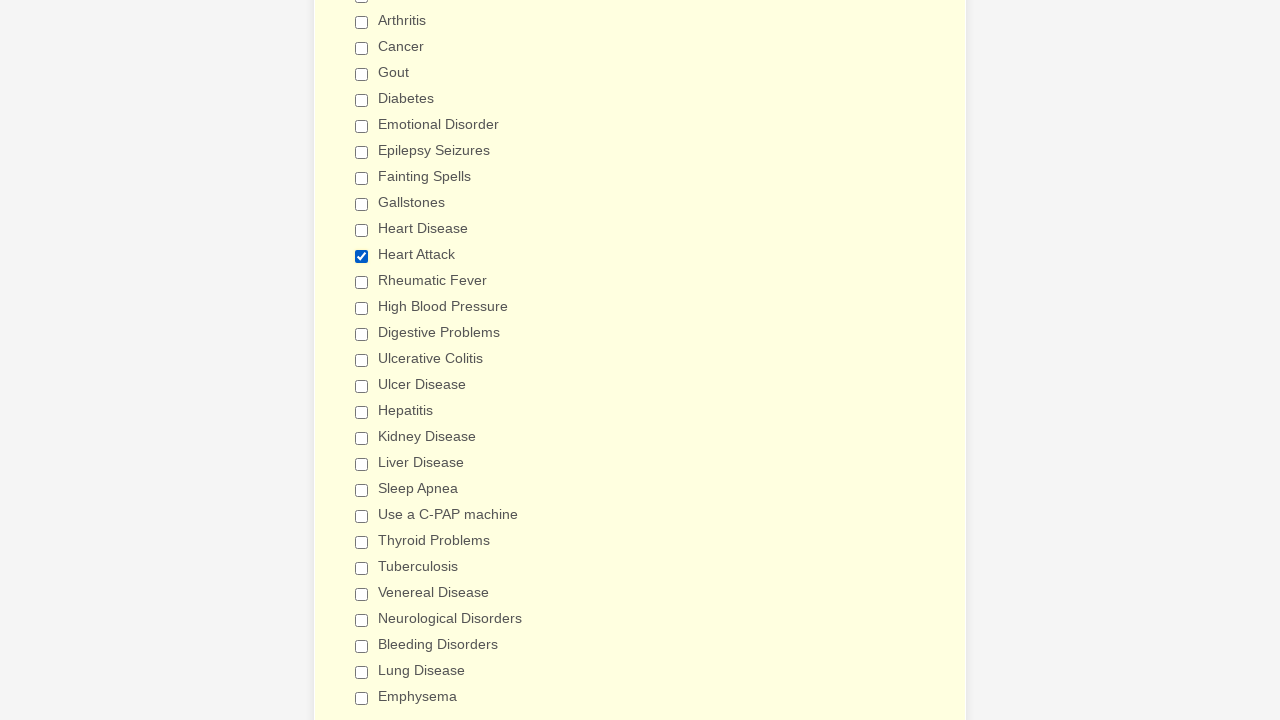

Verified checkbox at index 25 (not 'Heart Attack') is unselected
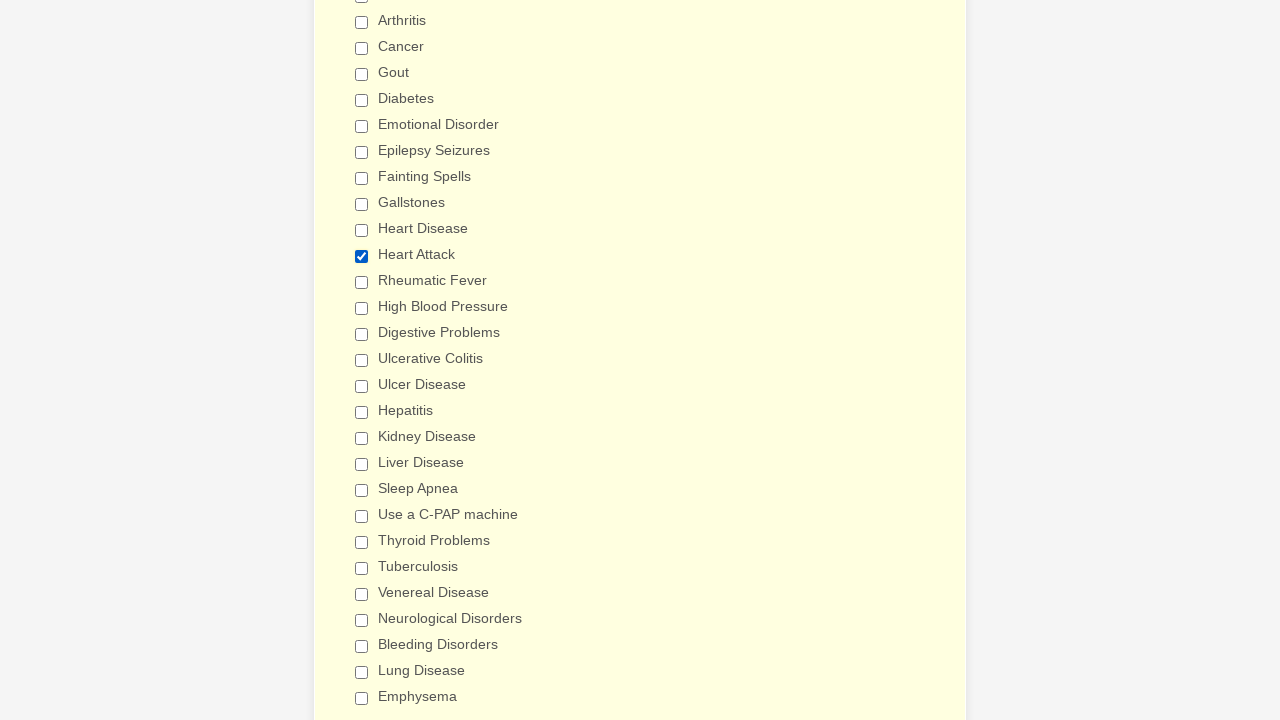

Verified checkbox at index 26 (not 'Heart Attack') is unselected
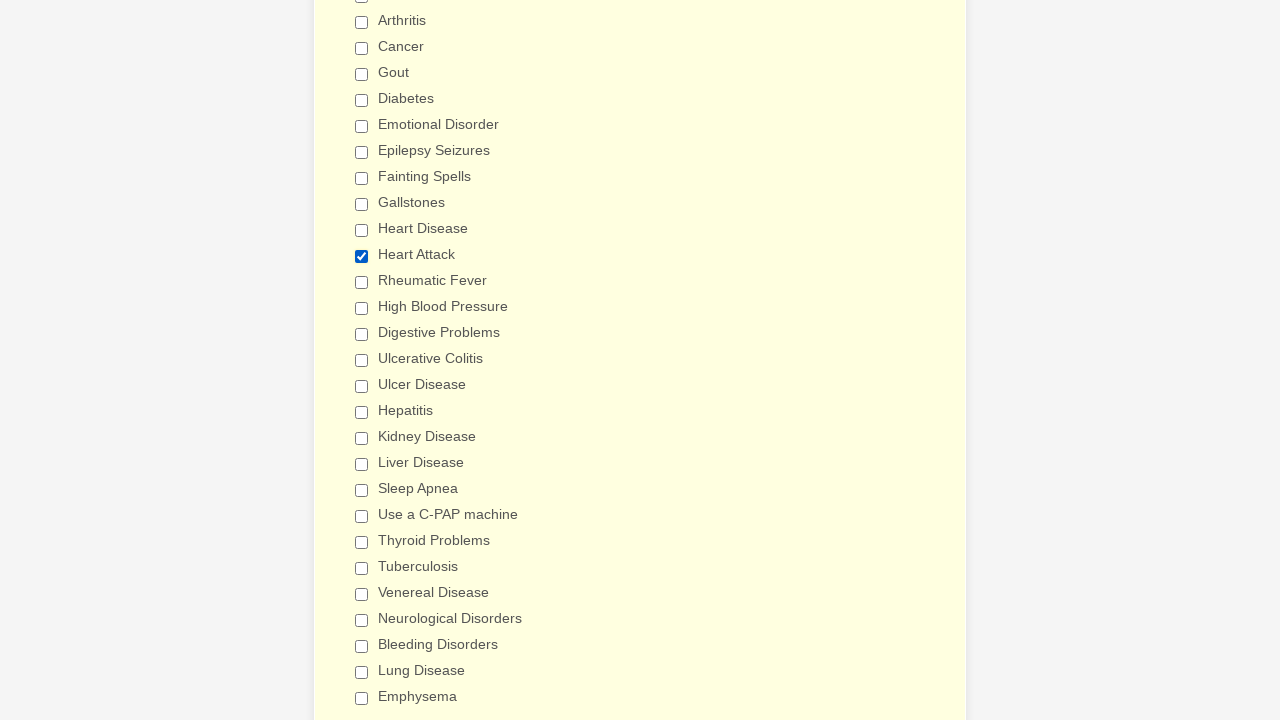

Verified checkbox at index 27 (not 'Heart Attack') is unselected
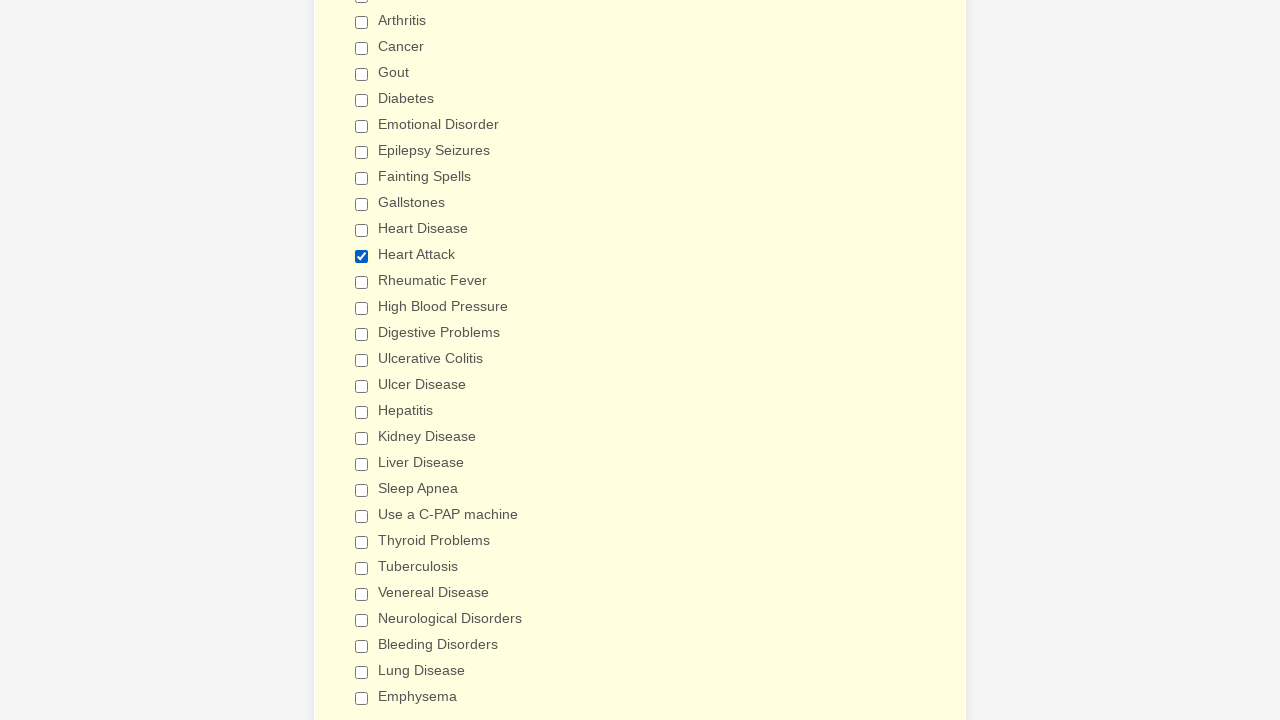

Verified checkbox at index 28 (not 'Heart Attack') is unselected
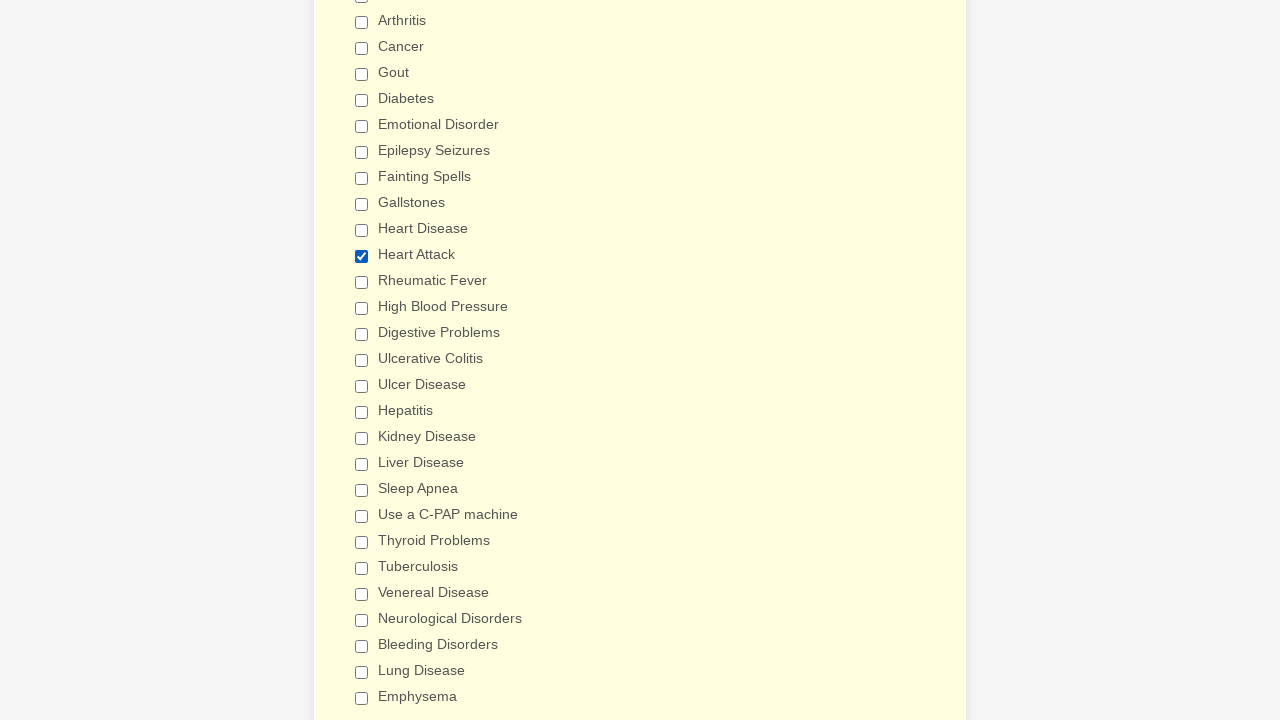

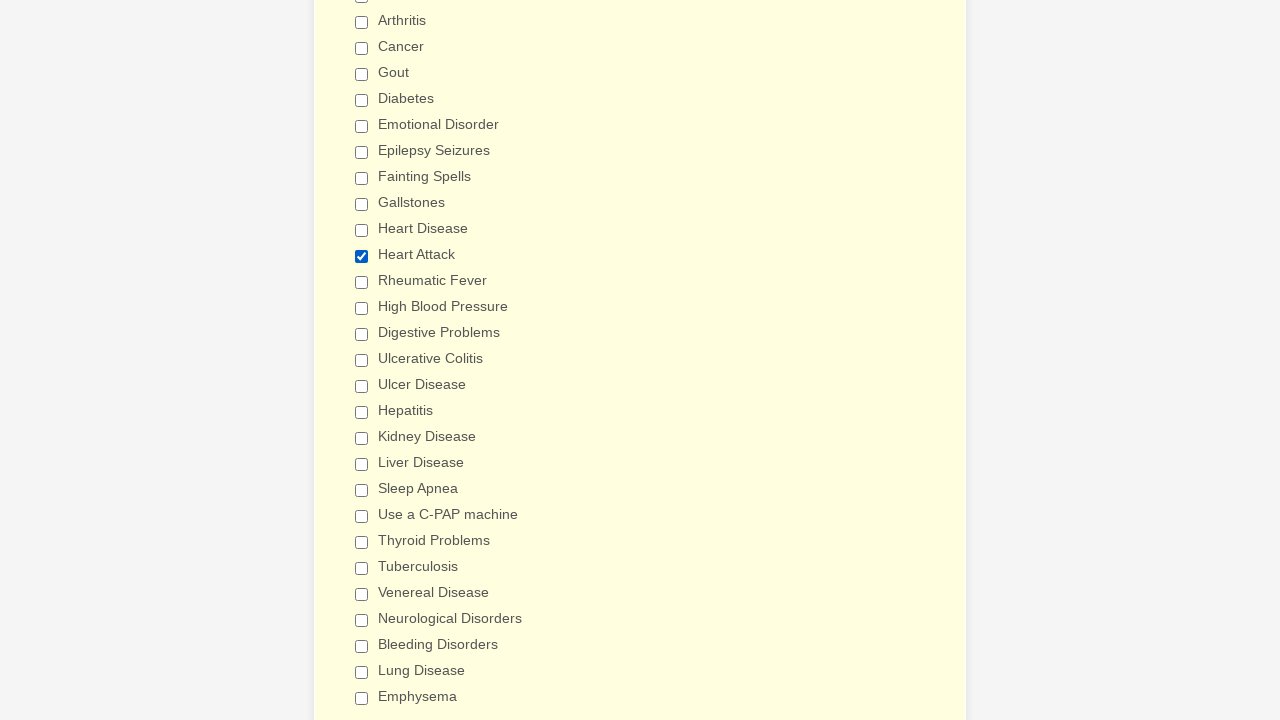